Tests filling a large form with multiple input fields and submitting it. The script finds all input elements within form divs and fills them with text, then clicks the submit button.

Starting URL: http://suninjuly.github.io/huge_form.html

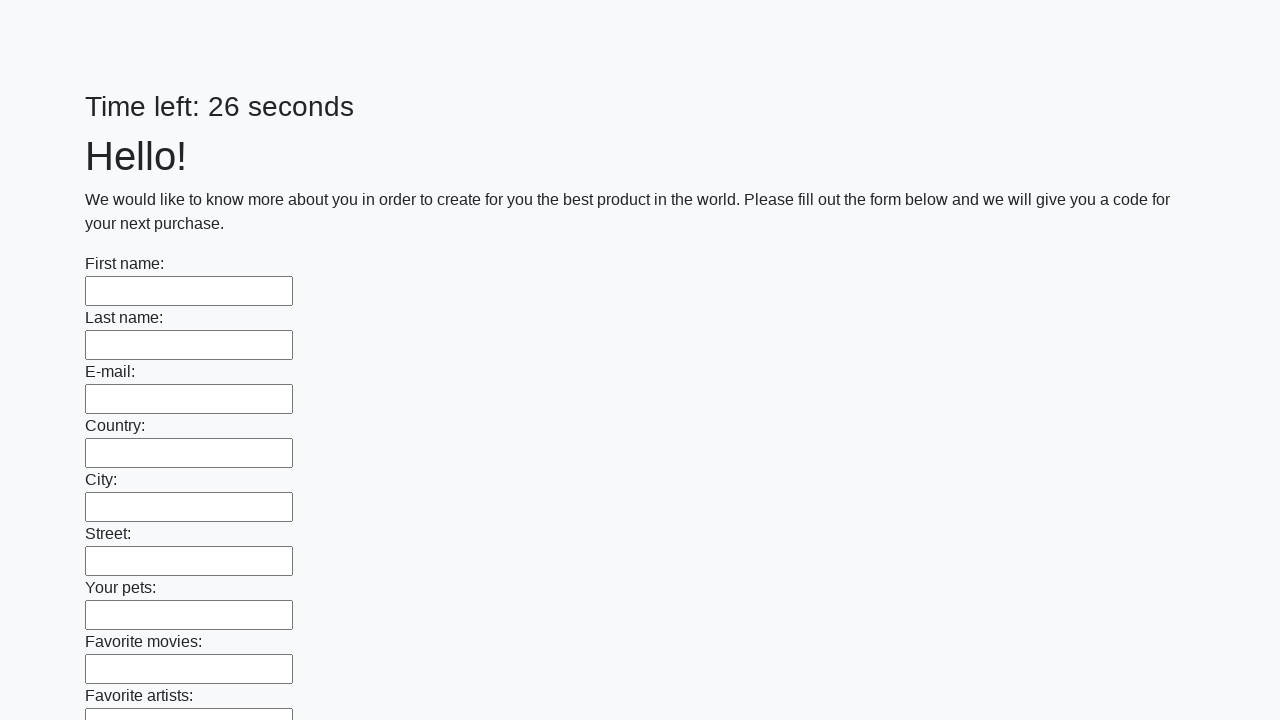

Located all input fields within form divs
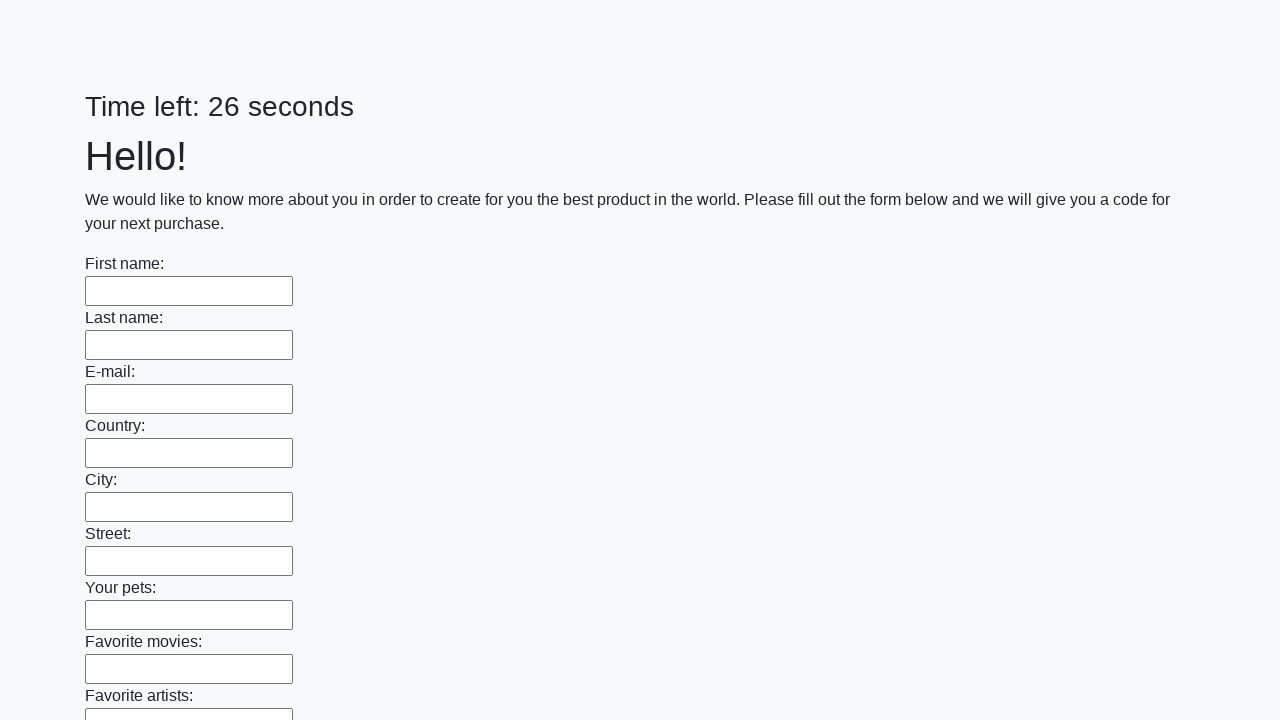

Filled form input field with 'Test Answer 123' on form > div > input >> nth=0
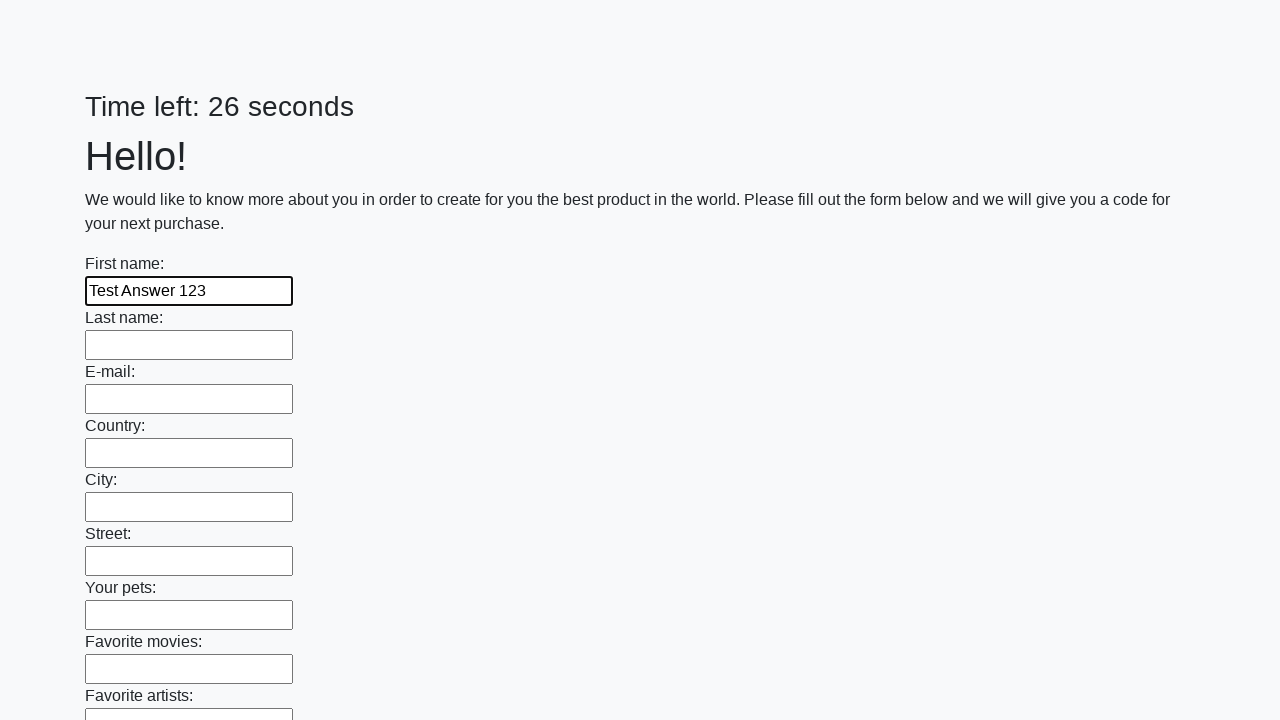

Filled form input field with 'Test Answer 123' on form > div > input >> nth=1
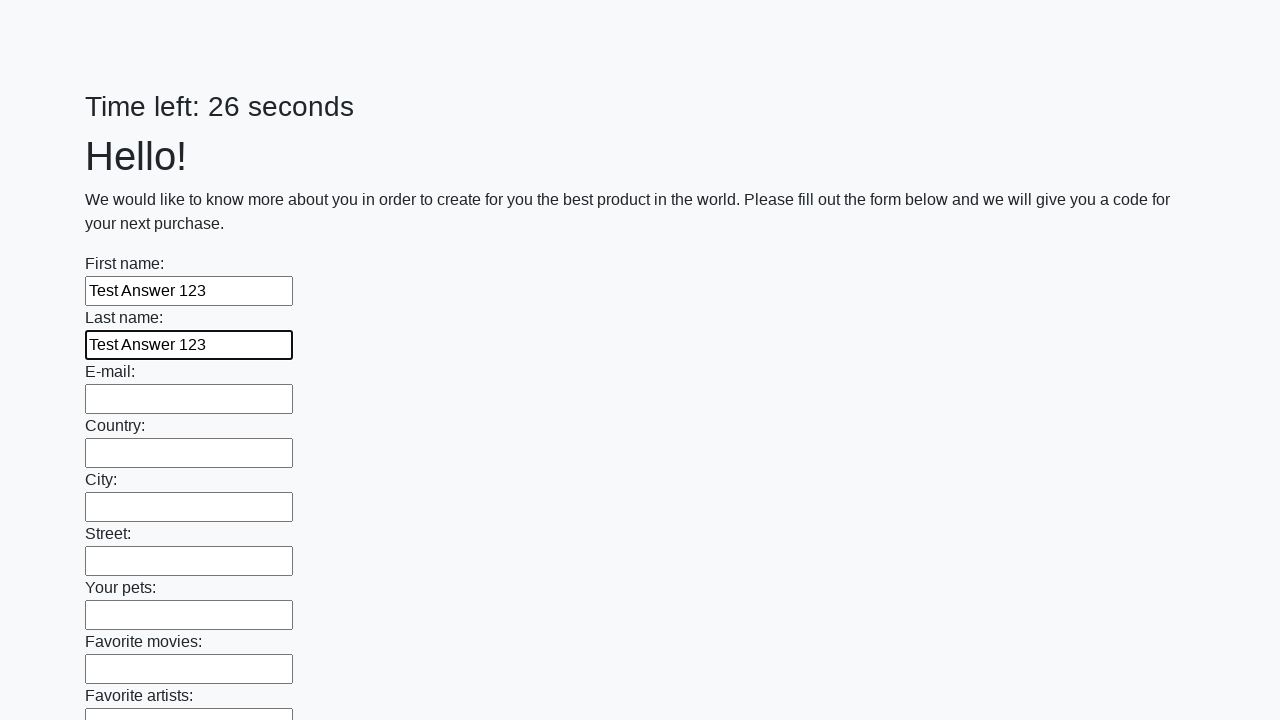

Filled form input field with 'Test Answer 123' on form > div > input >> nth=2
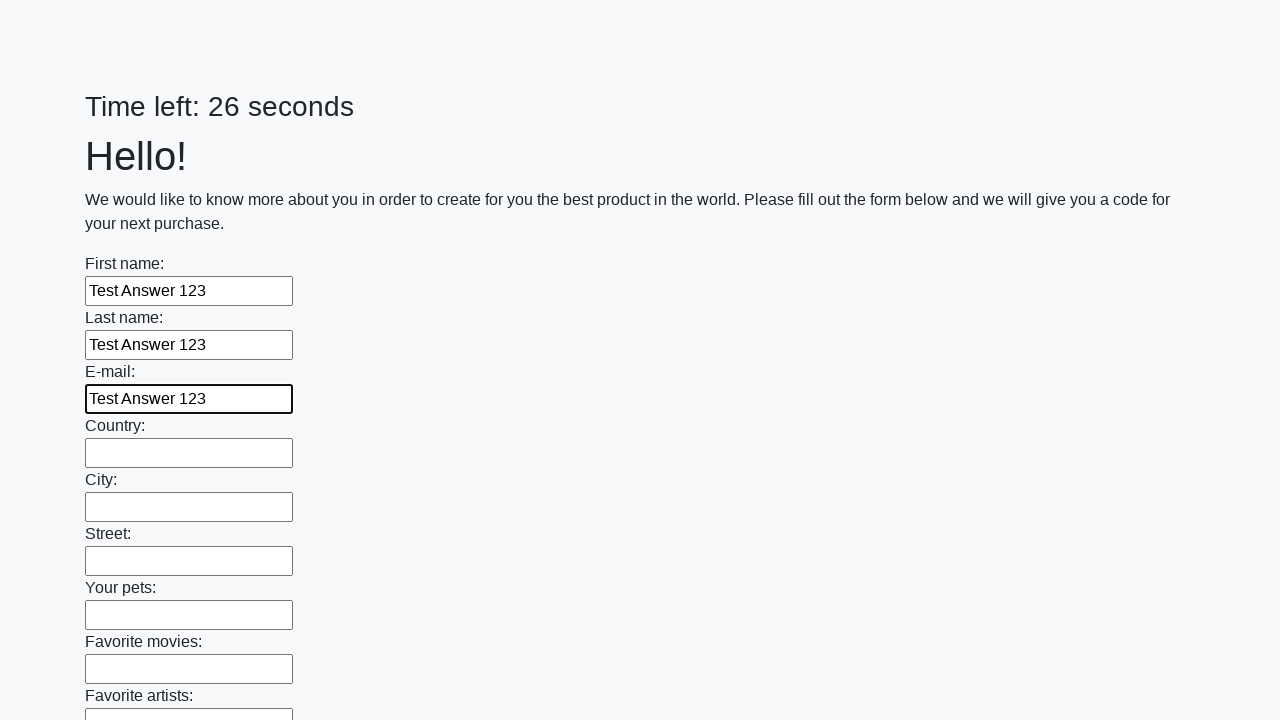

Filled form input field with 'Test Answer 123' on form > div > input >> nth=3
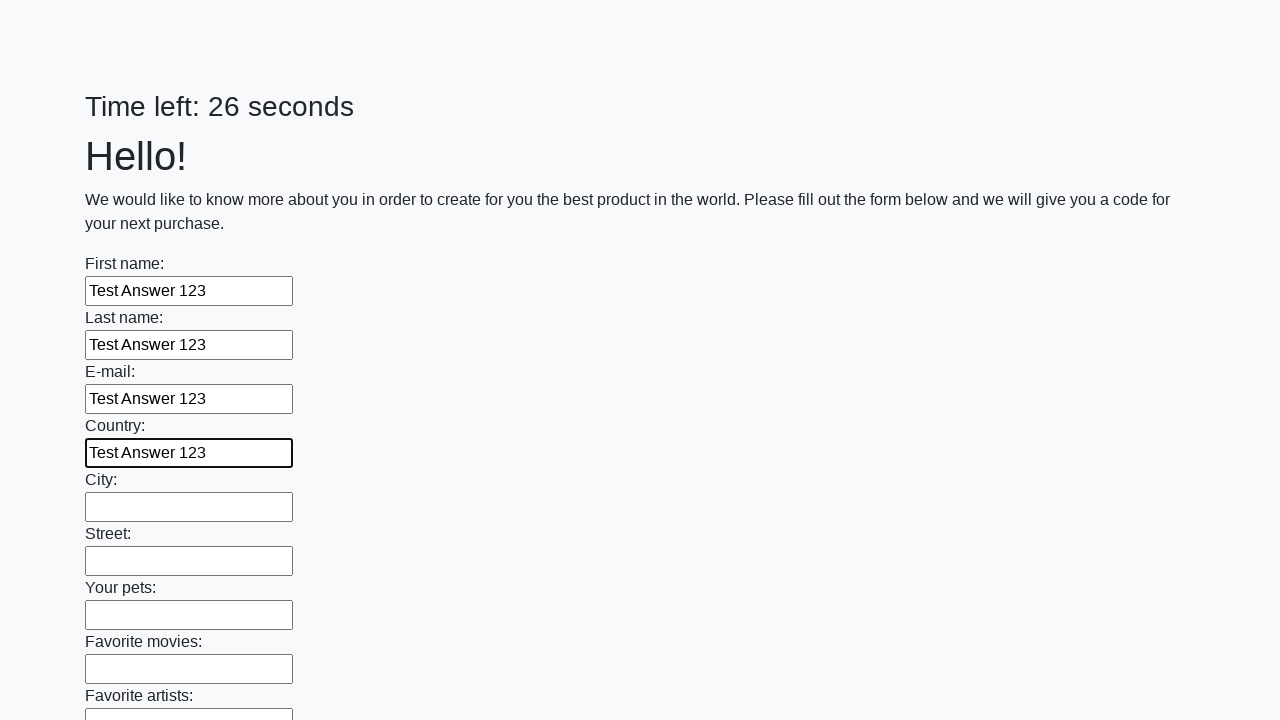

Filled form input field with 'Test Answer 123' on form > div > input >> nth=4
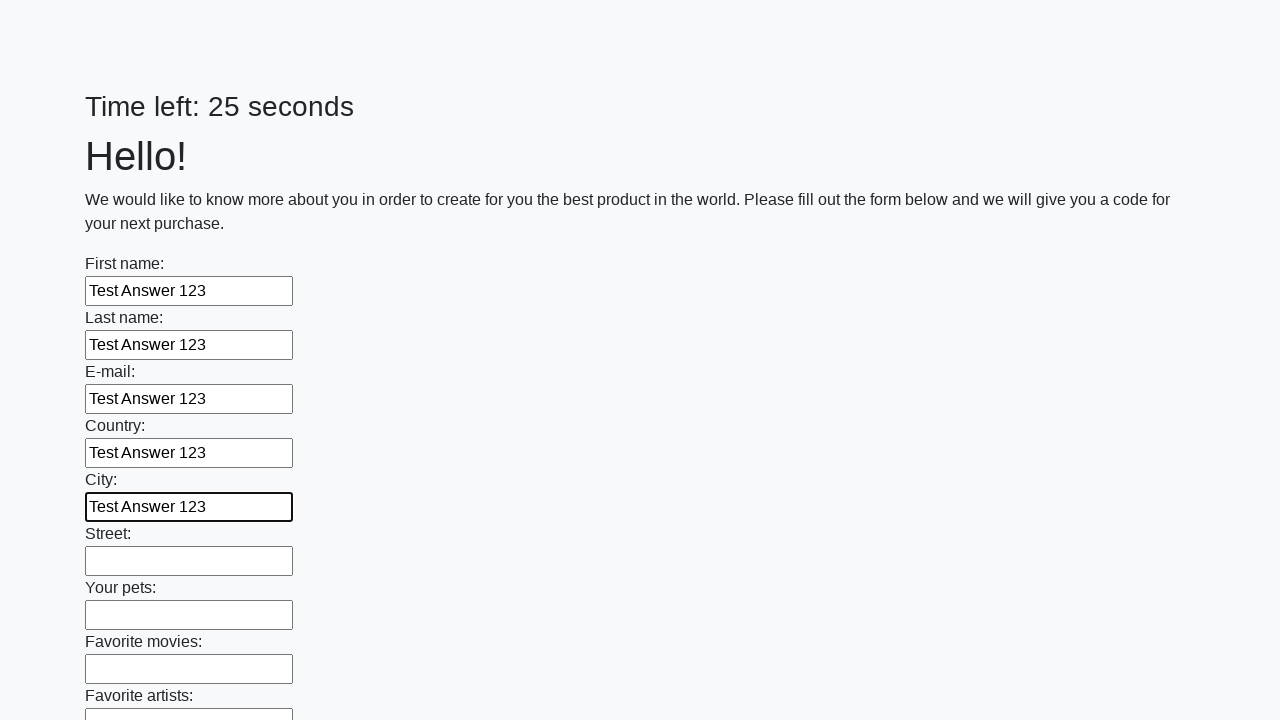

Filled form input field with 'Test Answer 123' on form > div > input >> nth=5
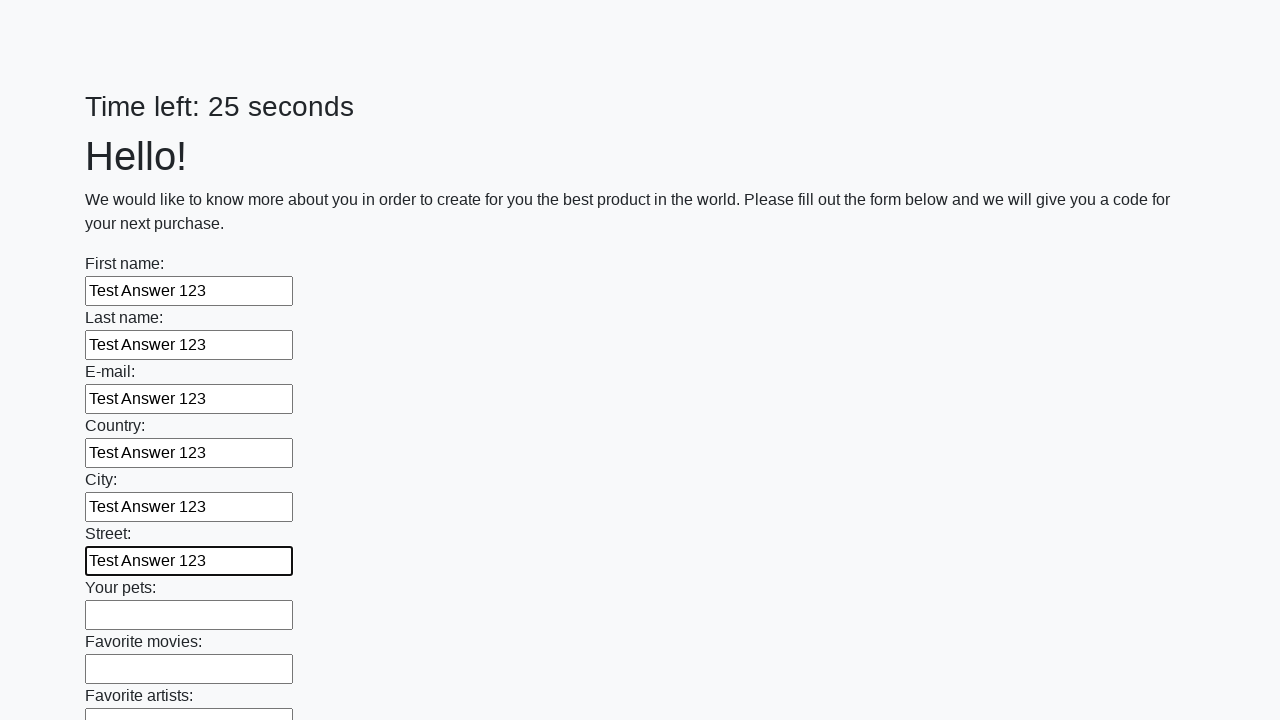

Filled form input field with 'Test Answer 123' on form > div > input >> nth=6
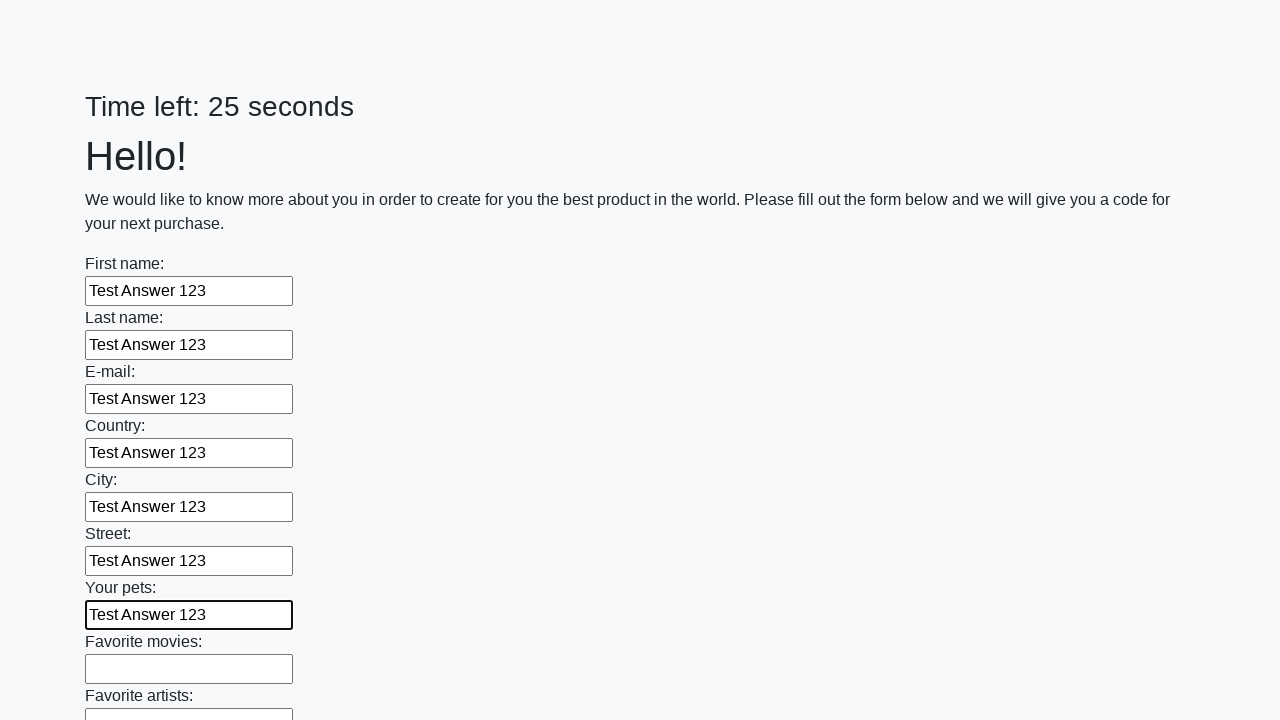

Filled form input field with 'Test Answer 123' on form > div > input >> nth=7
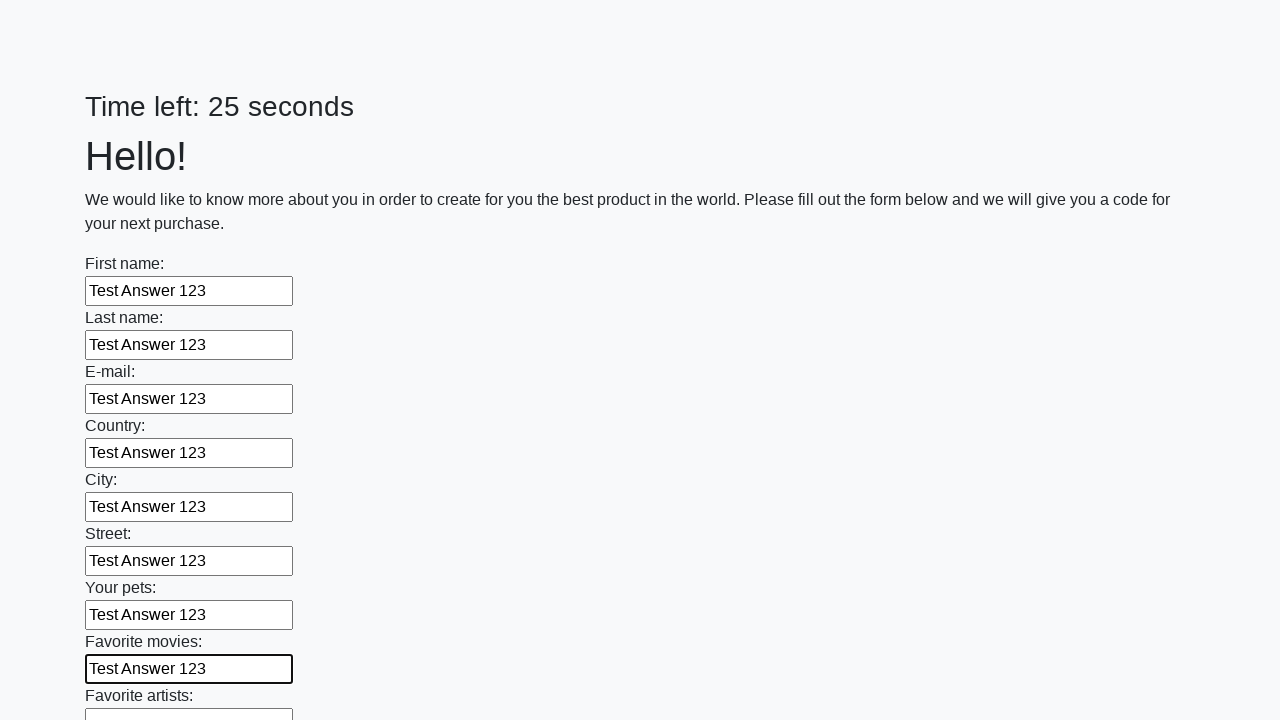

Filled form input field with 'Test Answer 123' on form > div > input >> nth=8
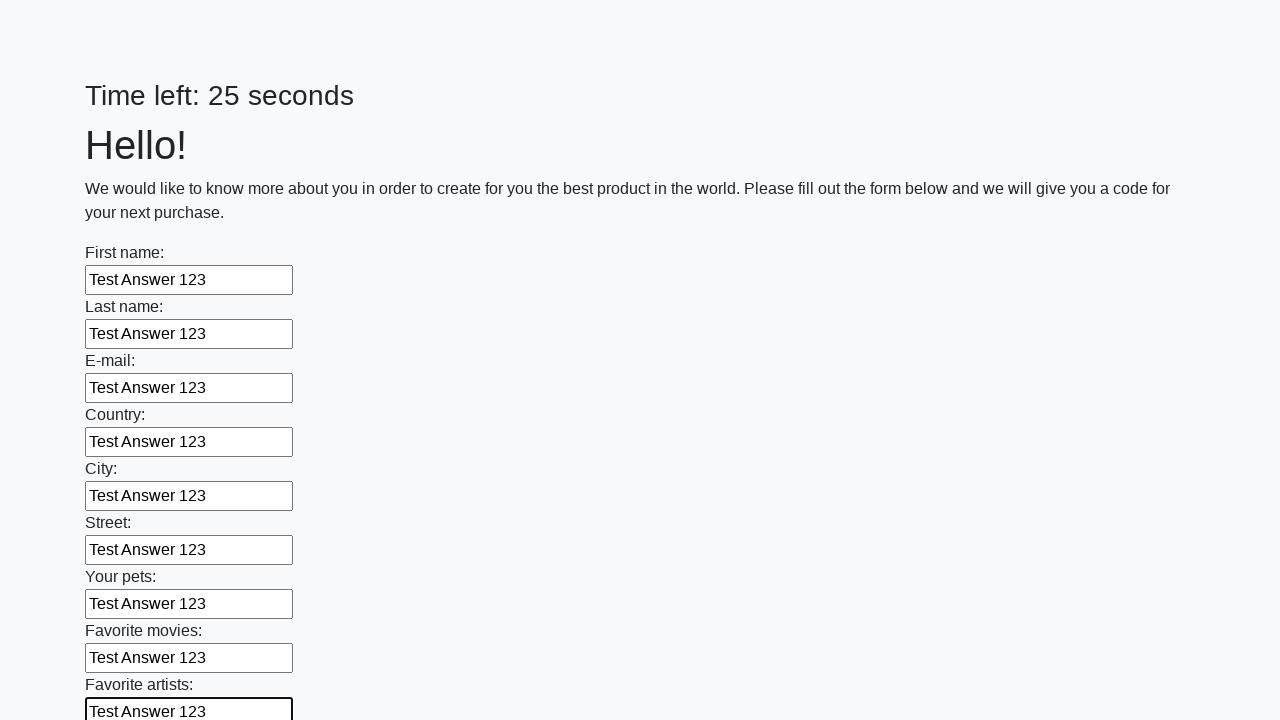

Filled form input field with 'Test Answer 123' on form > div > input >> nth=9
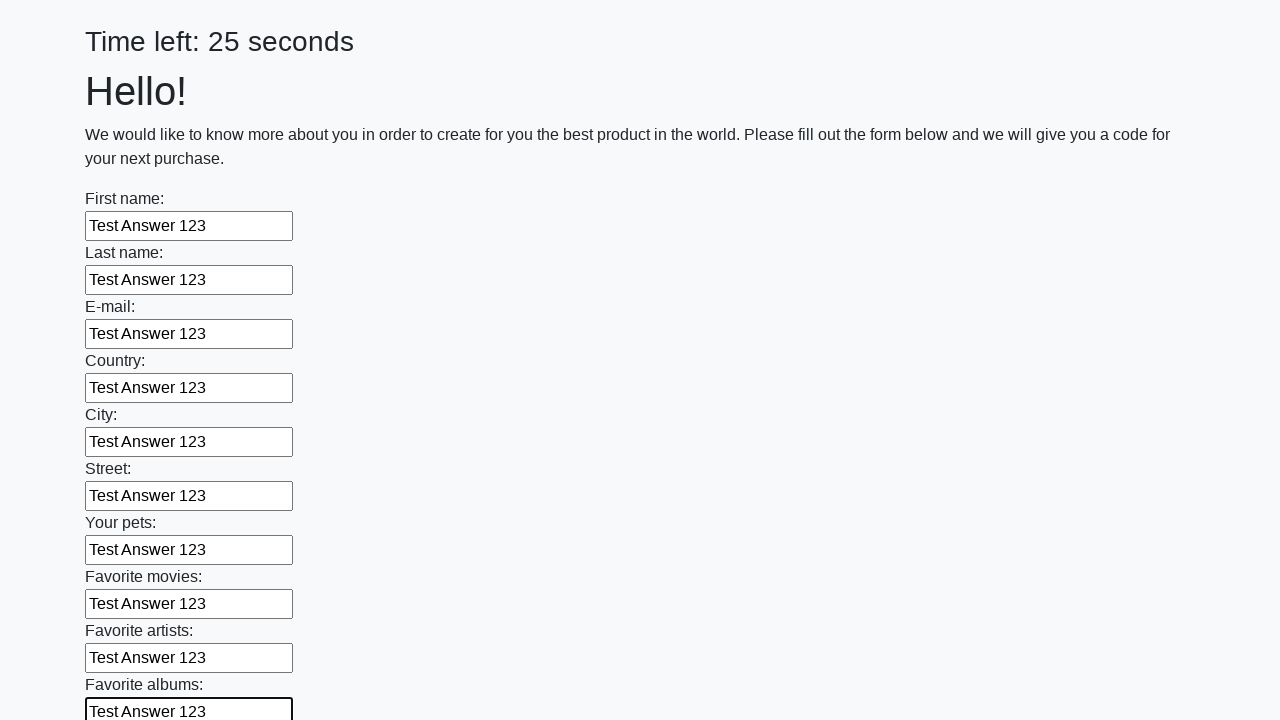

Filled form input field with 'Test Answer 123' on form > div > input >> nth=10
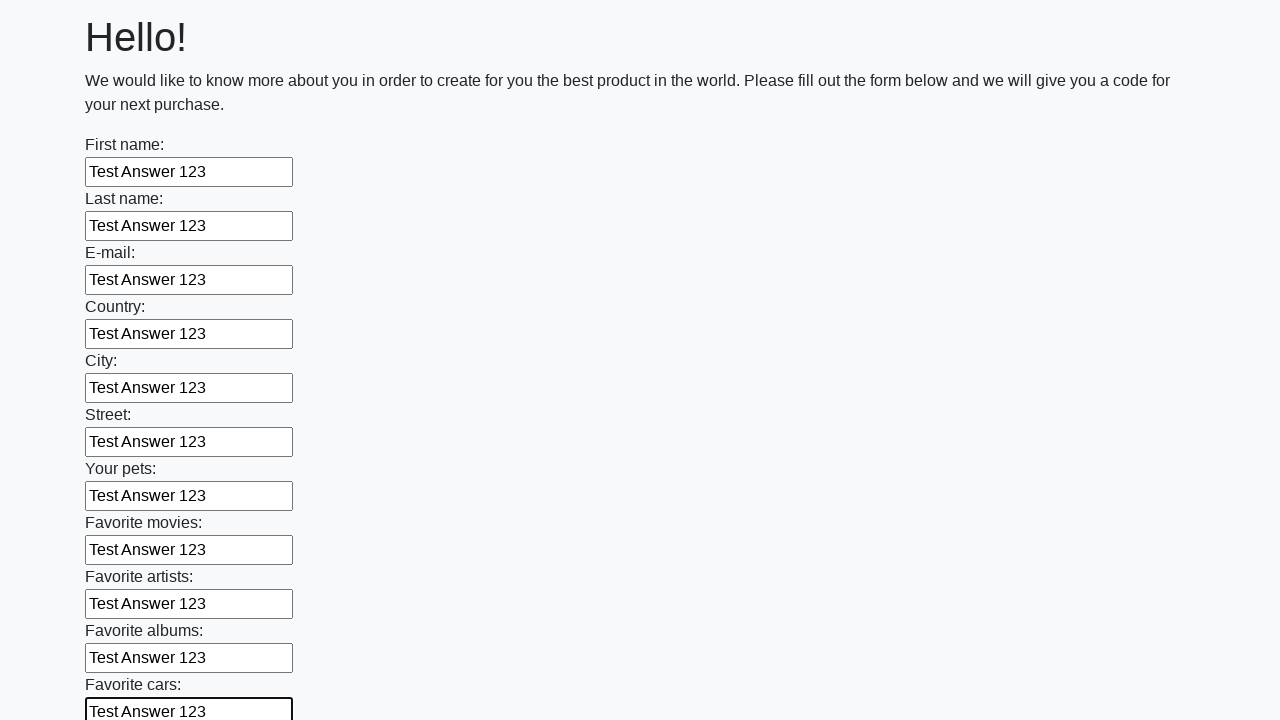

Filled form input field with 'Test Answer 123' on form > div > input >> nth=11
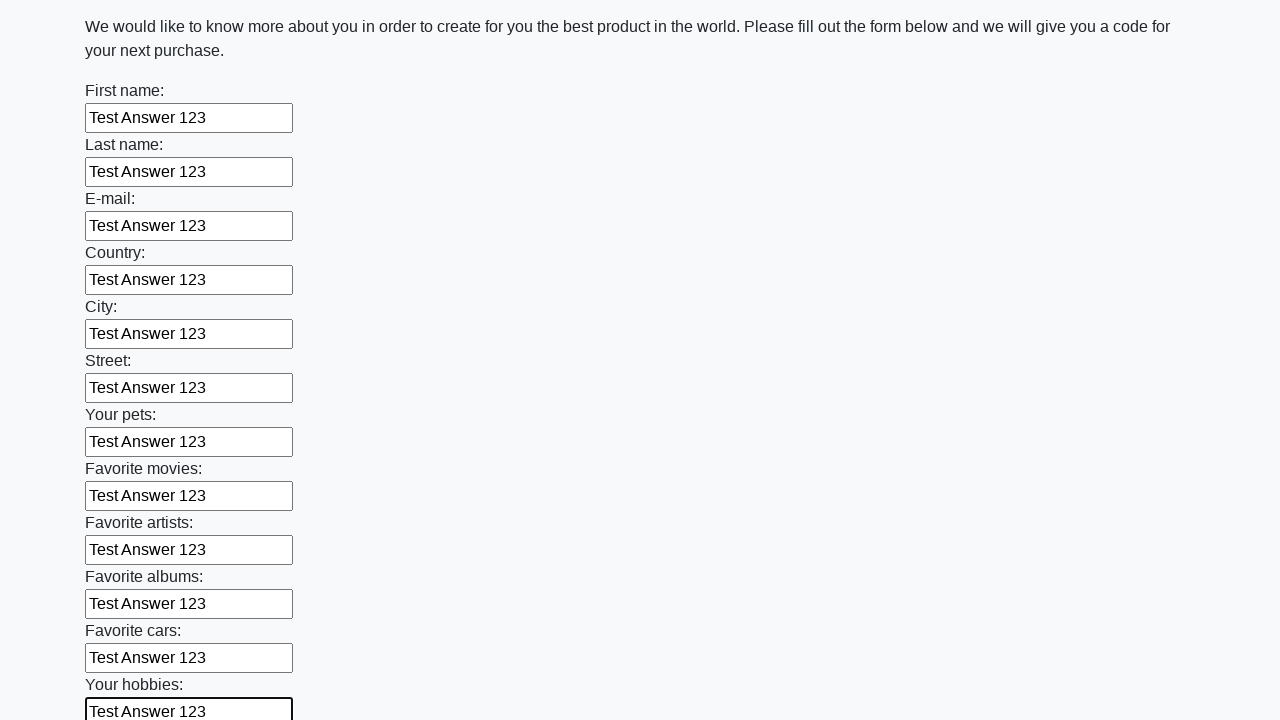

Filled form input field with 'Test Answer 123' on form > div > input >> nth=12
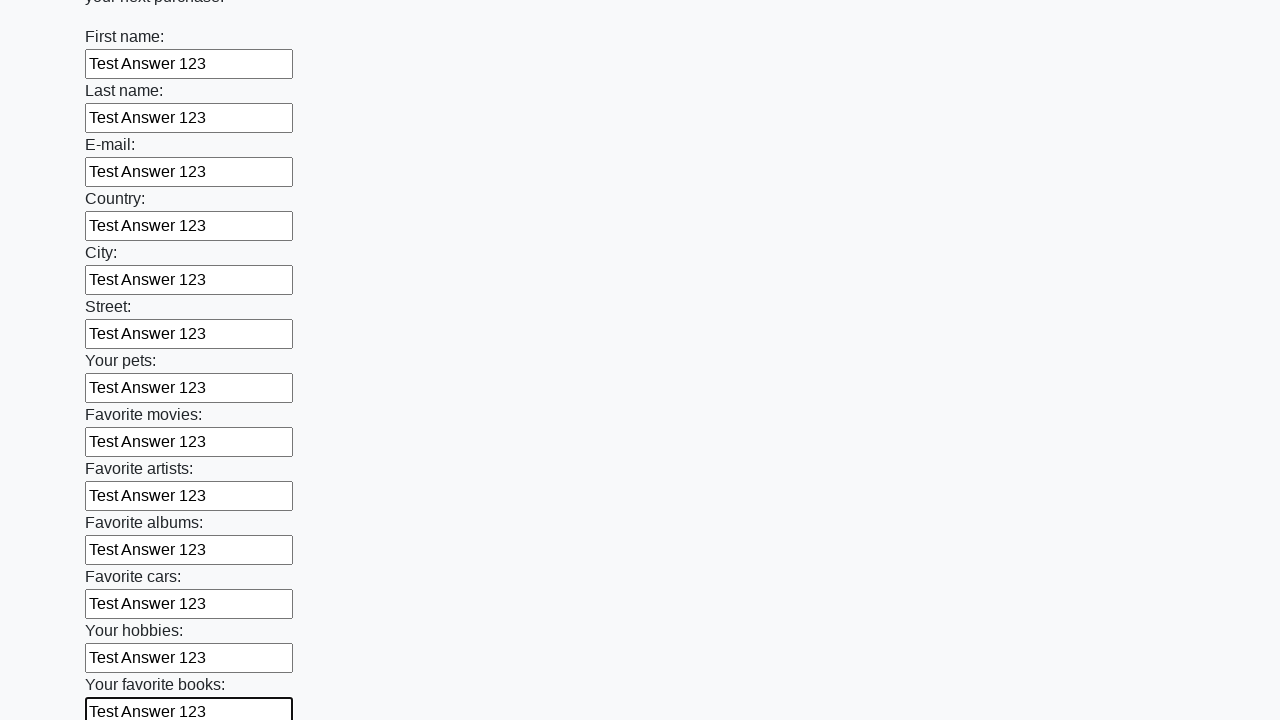

Filled form input field with 'Test Answer 123' on form > div > input >> nth=13
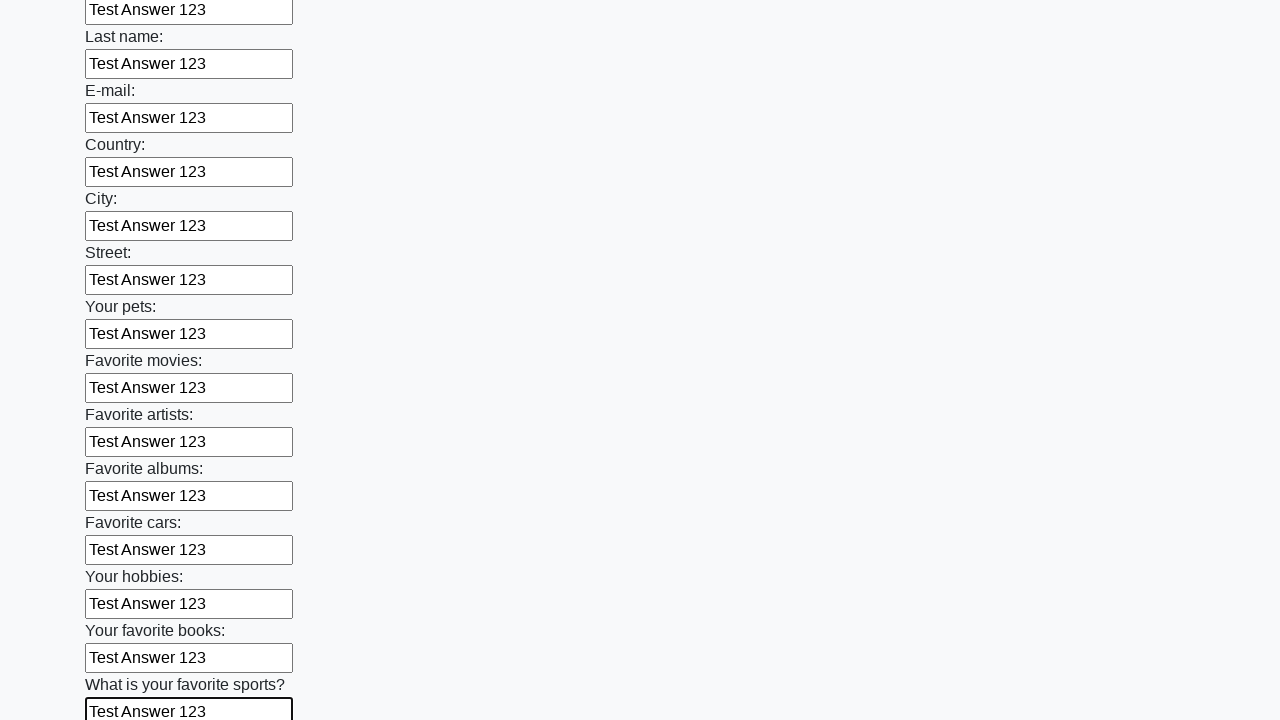

Filled form input field with 'Test Answer 123' on form > div > input >> nth=14
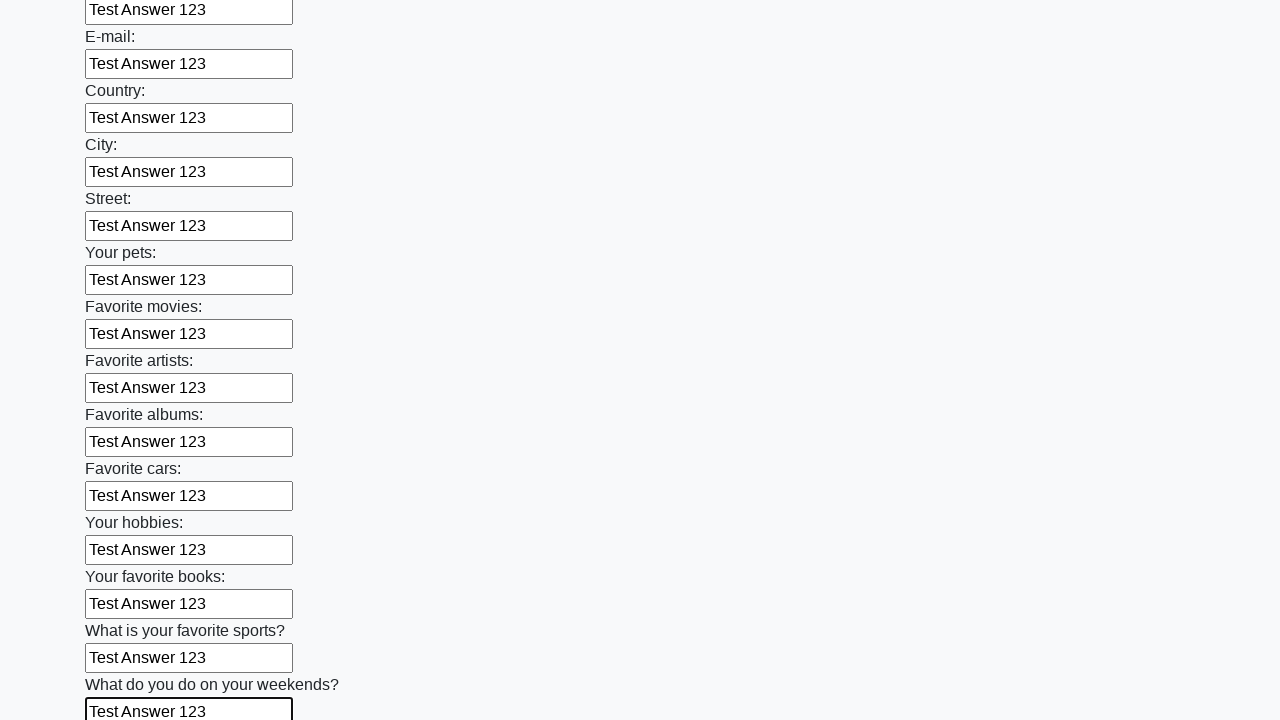

Filled form input field with 'Test Answer 123' on form > div > input >> nth=15
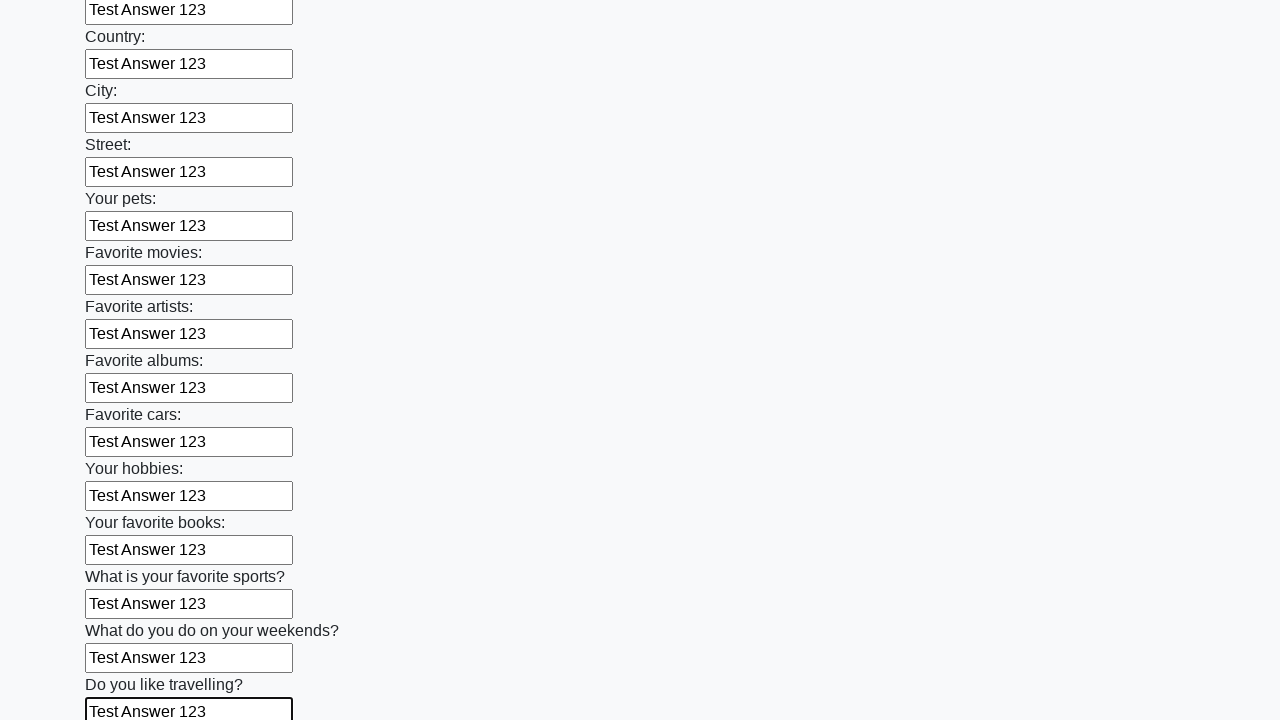

Filled form input field with 'Test Answer 123' on form > div > input >> nth=16
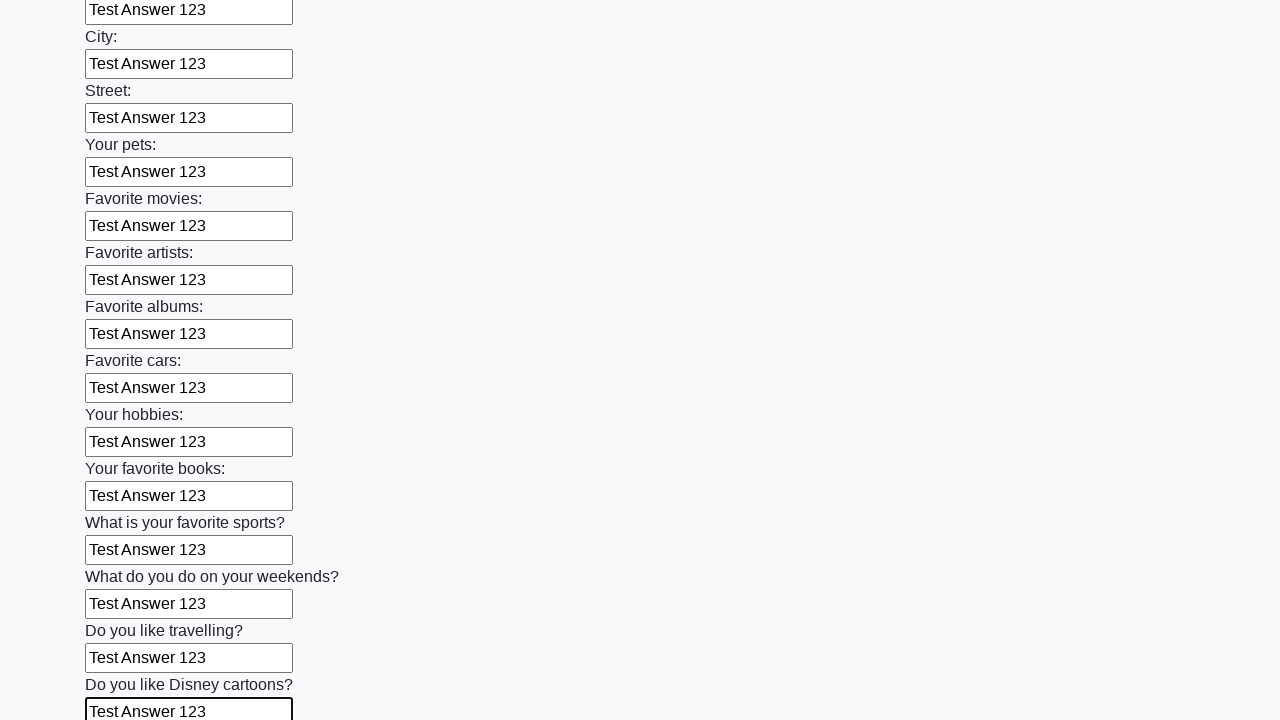

Filled form input field with 'Test Answer 123' on form > div > input >> nth=17
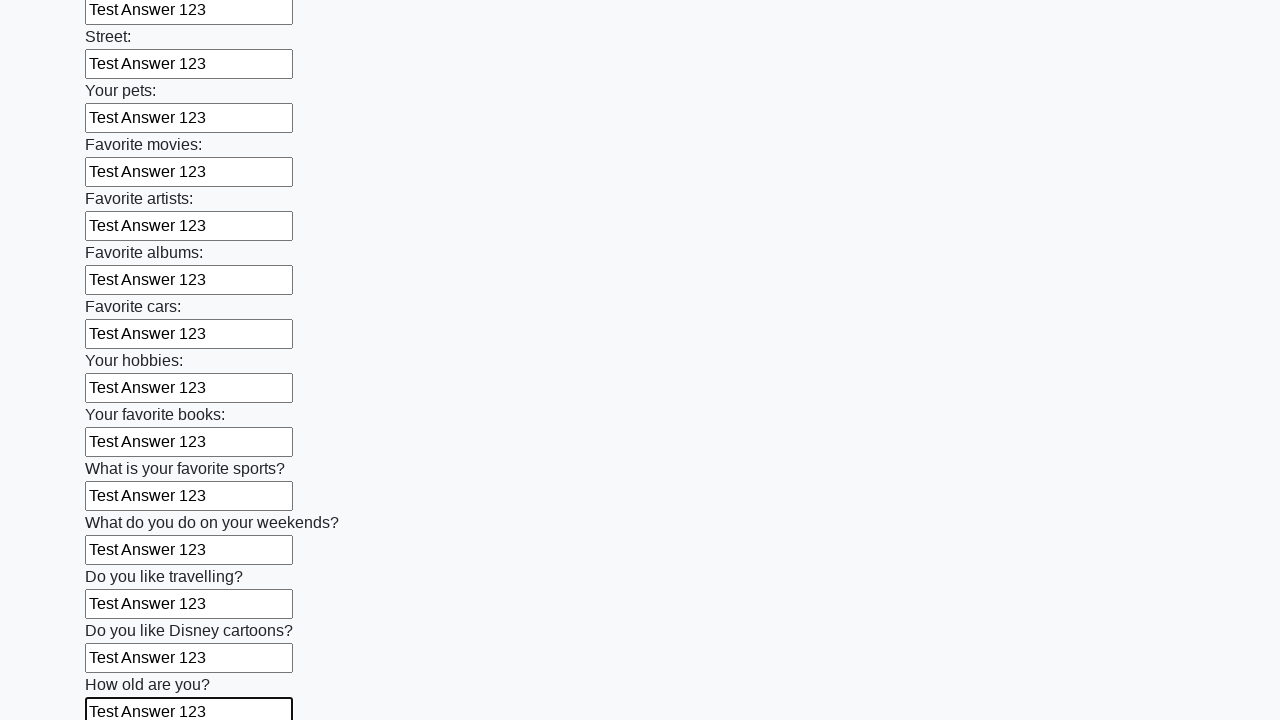

Filled form input field with 'Test Answer 123' on form > div > input >> nth=18
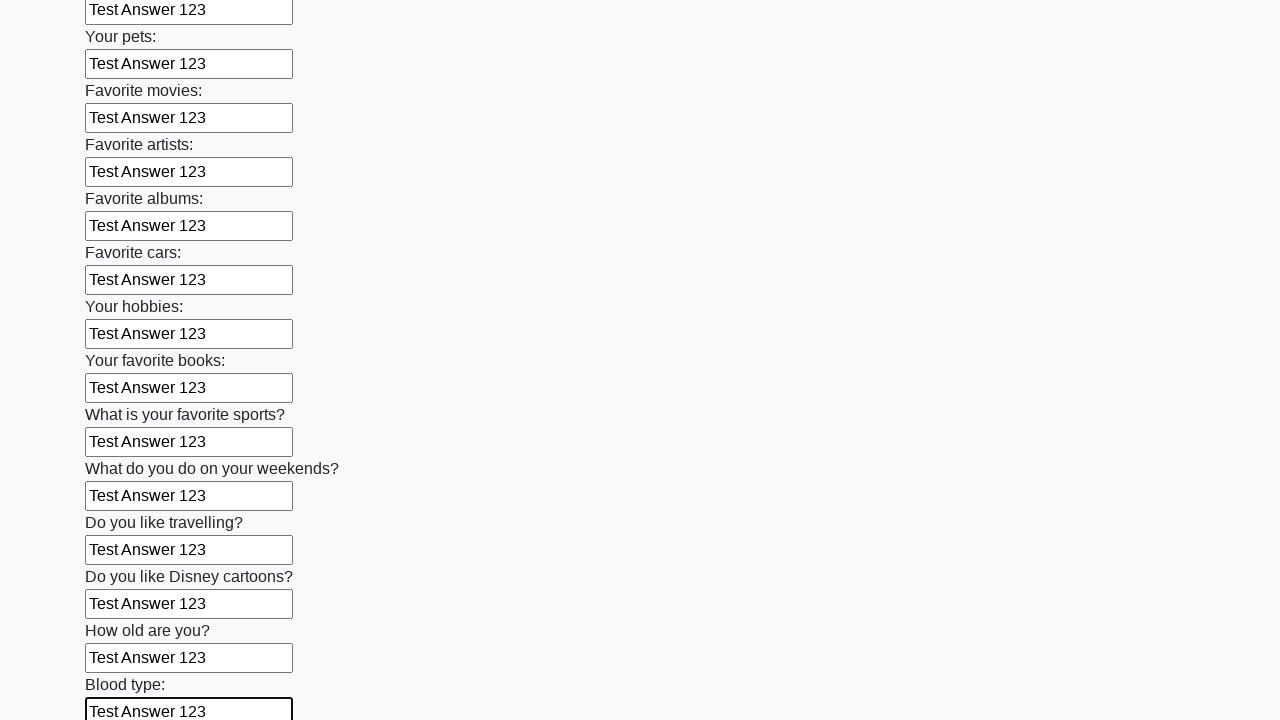

Filled form input field with 'Test Answer 123' on form > div > input >> nth=19
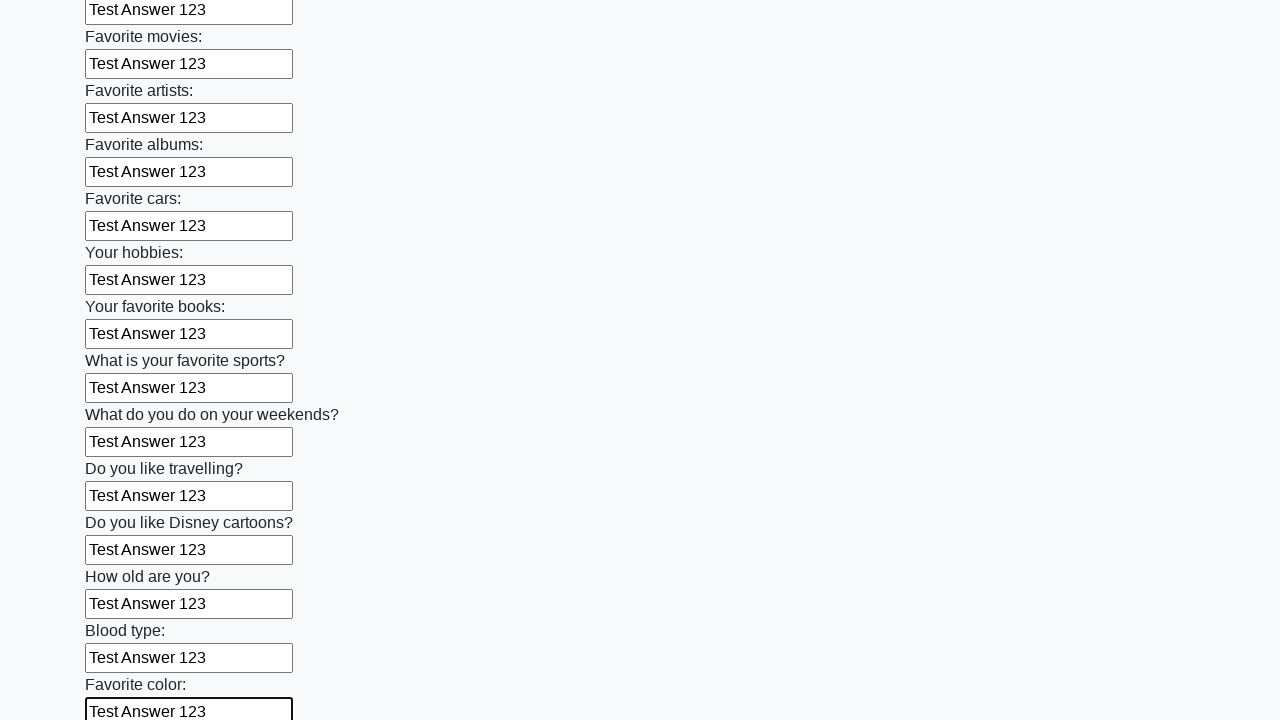

Filled form input field with 'Test Answer 123' on form > div > input >> nth=20
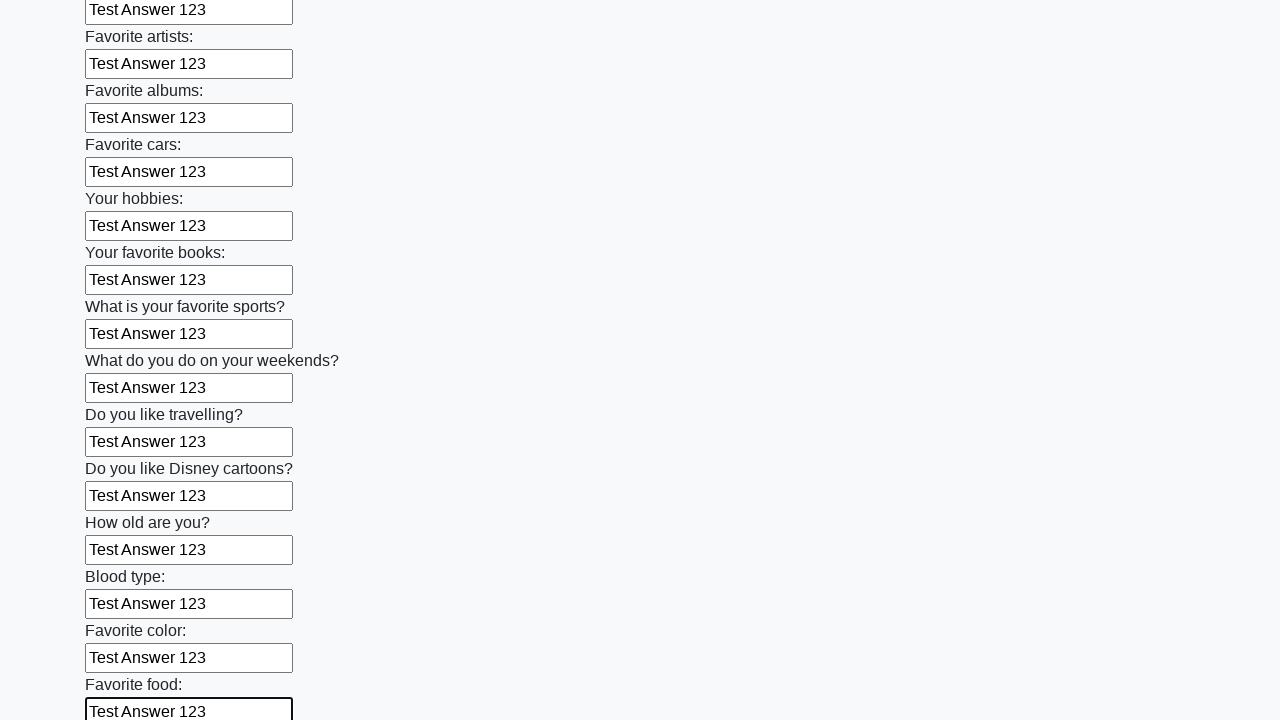

Filled form input field with 'Test Answer 123' on form > div > input >> nth=21
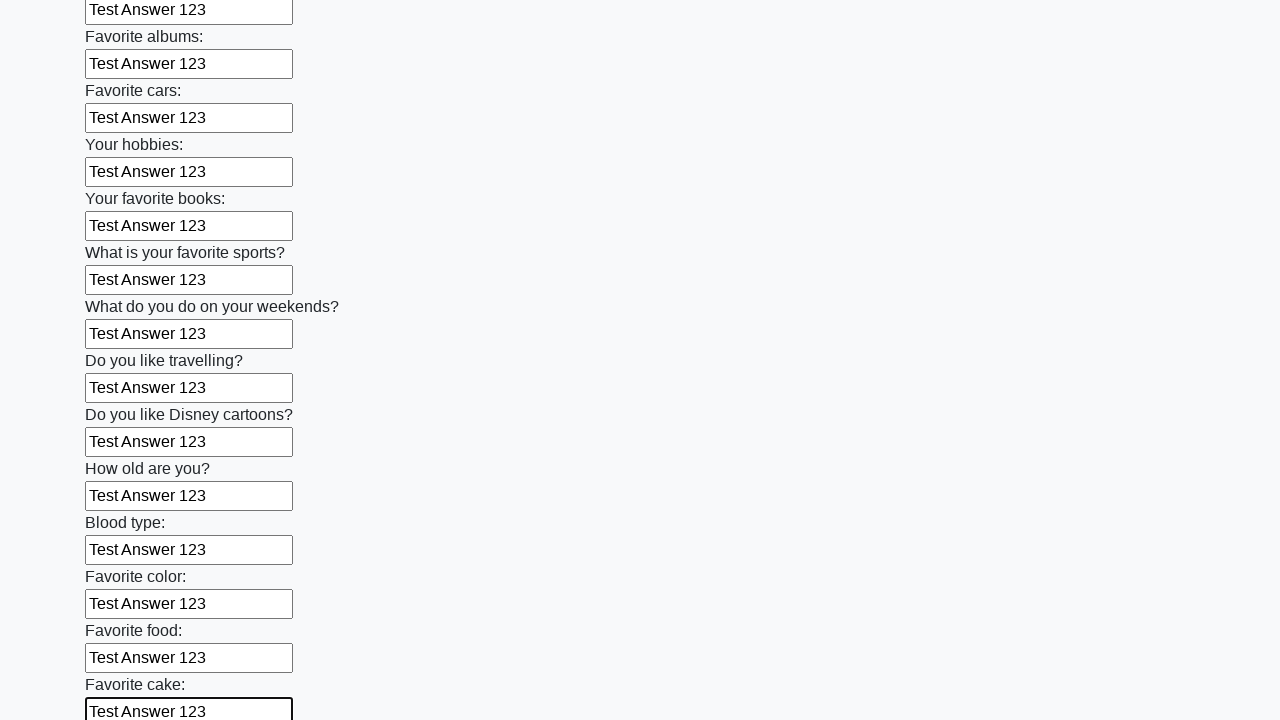

Filled form input field with 'Test Answer 123' on form > div > input >> nth=22
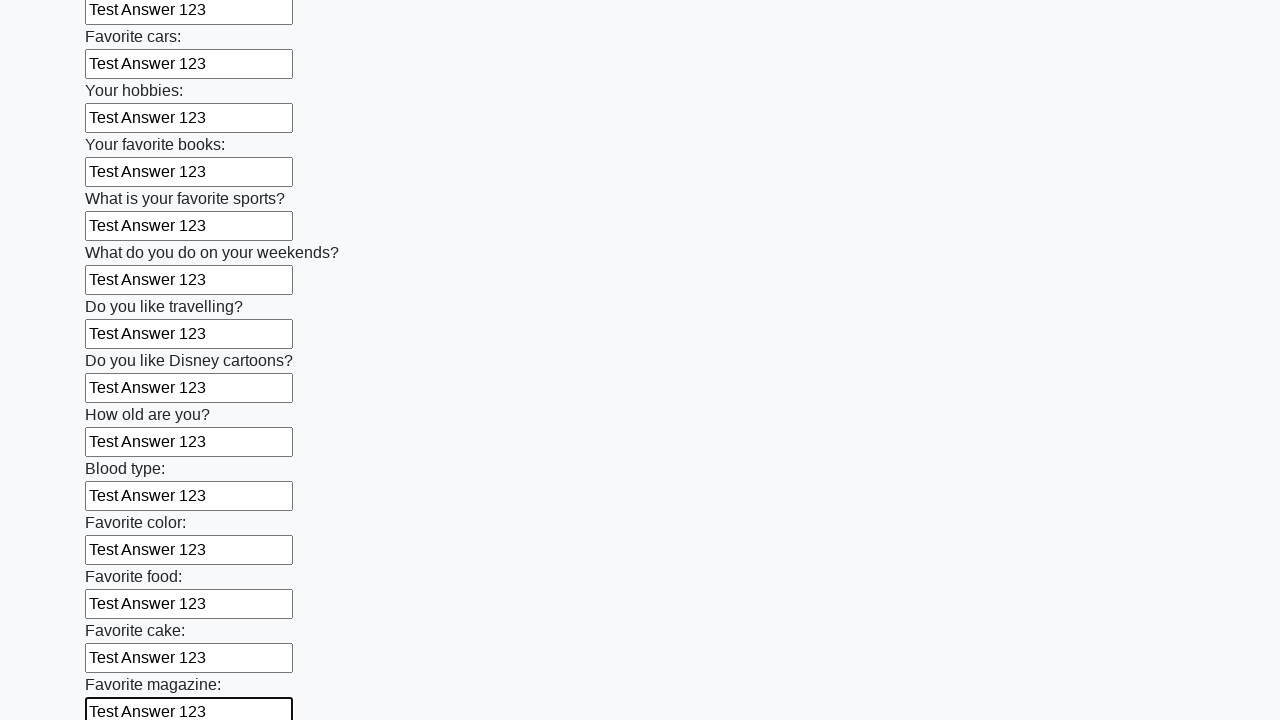

Filled form input field with 'Test Answer 123' on form > div > input >> nth=23
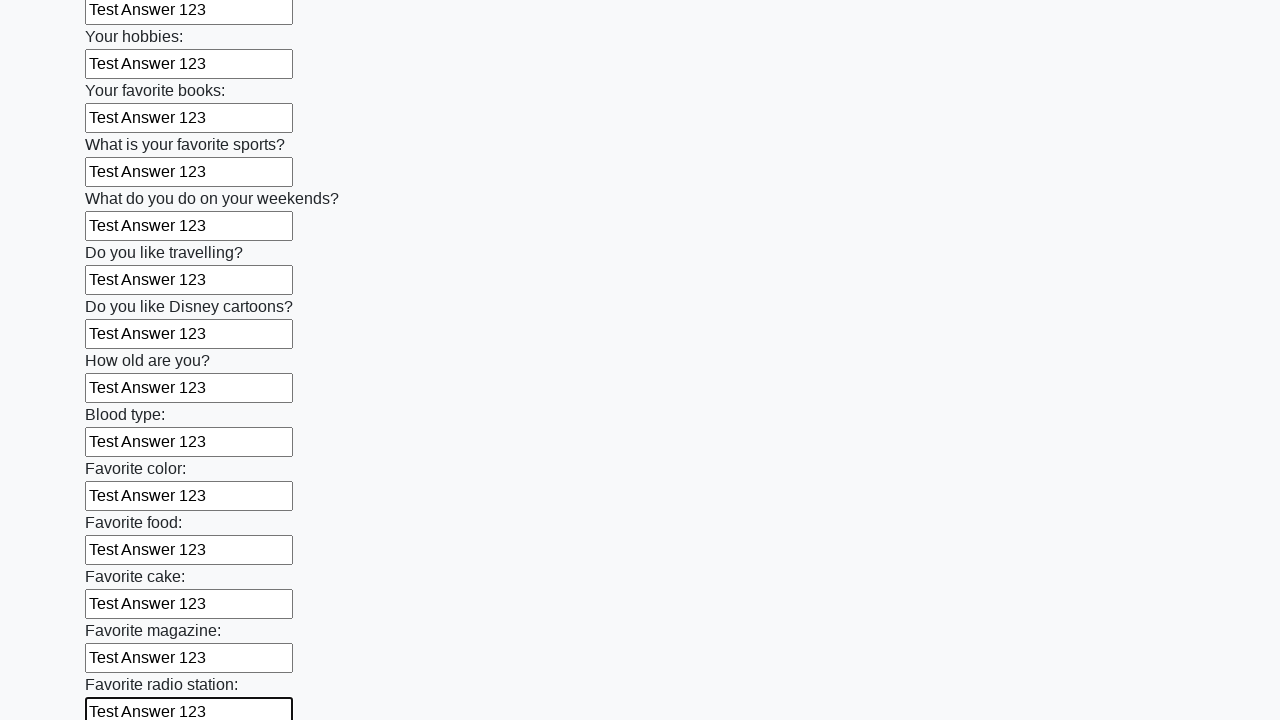

Filled form input field with 'Test Answer 123' on form > div > input >> nth=24
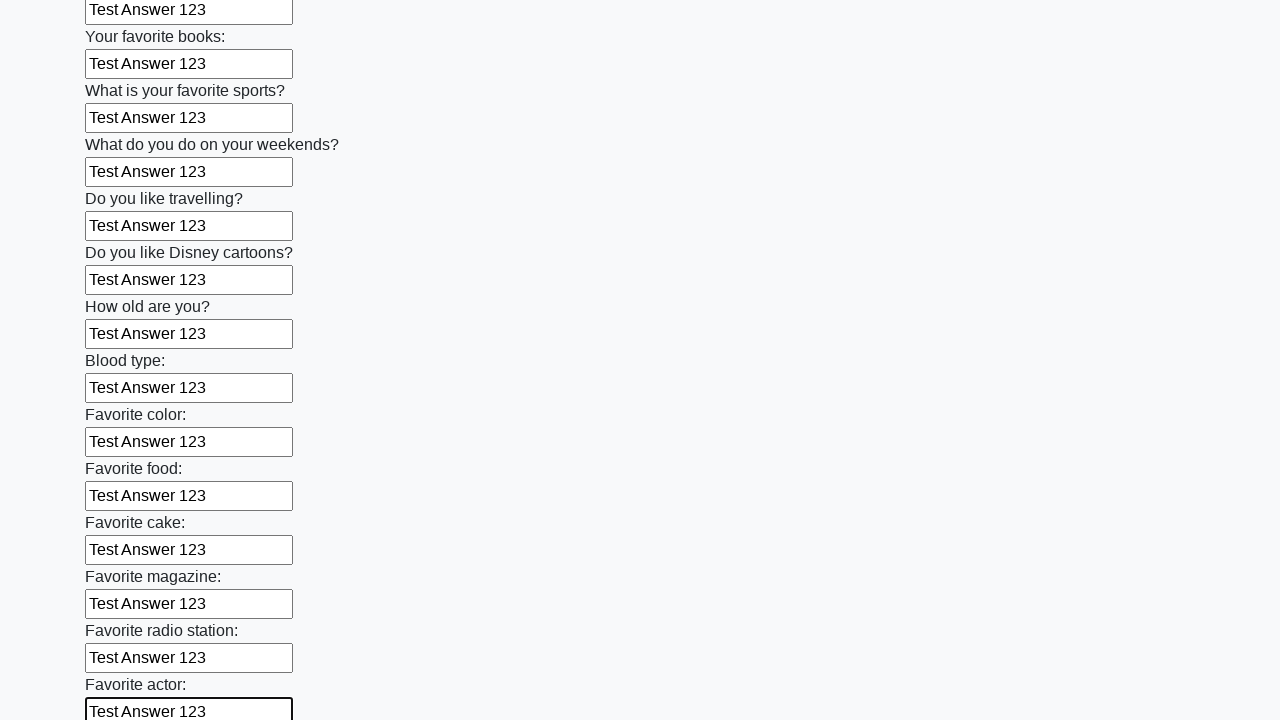

Filled form input field with 'Test Answer 123' on form > div > input >> nth=25
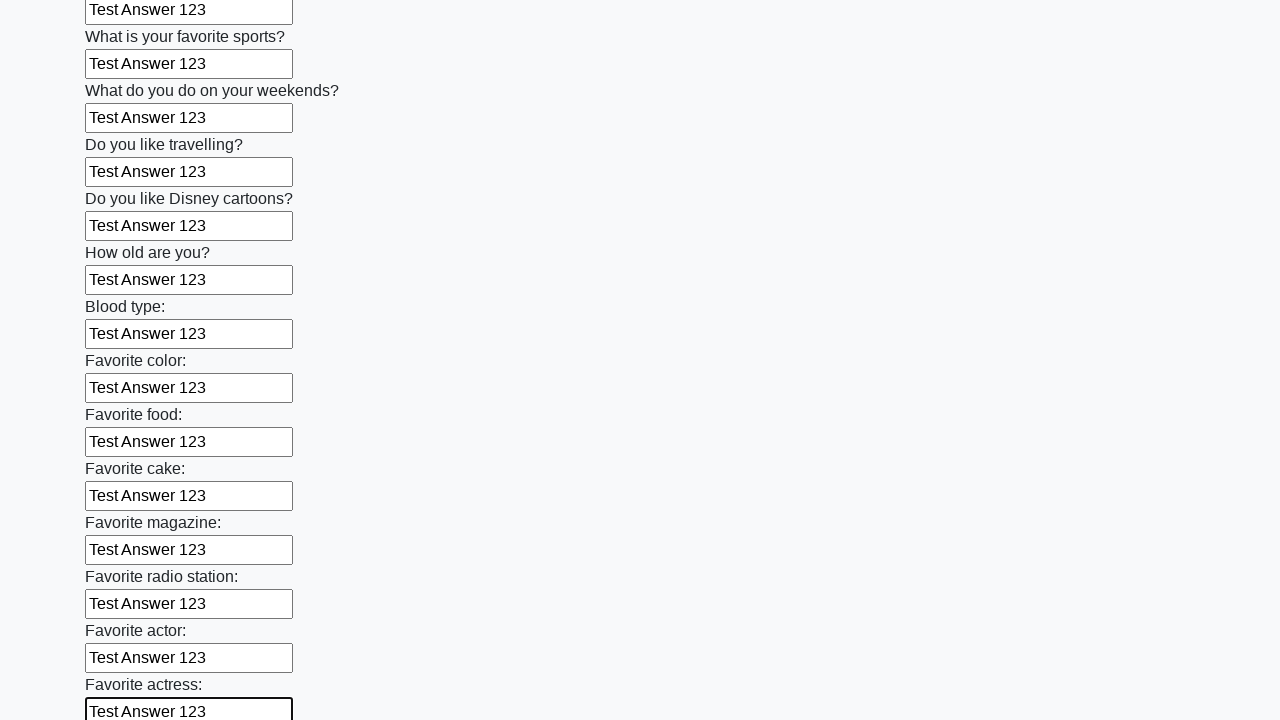

Filled form input field with 'Test Answer 123' on form > div > input >> nth=26
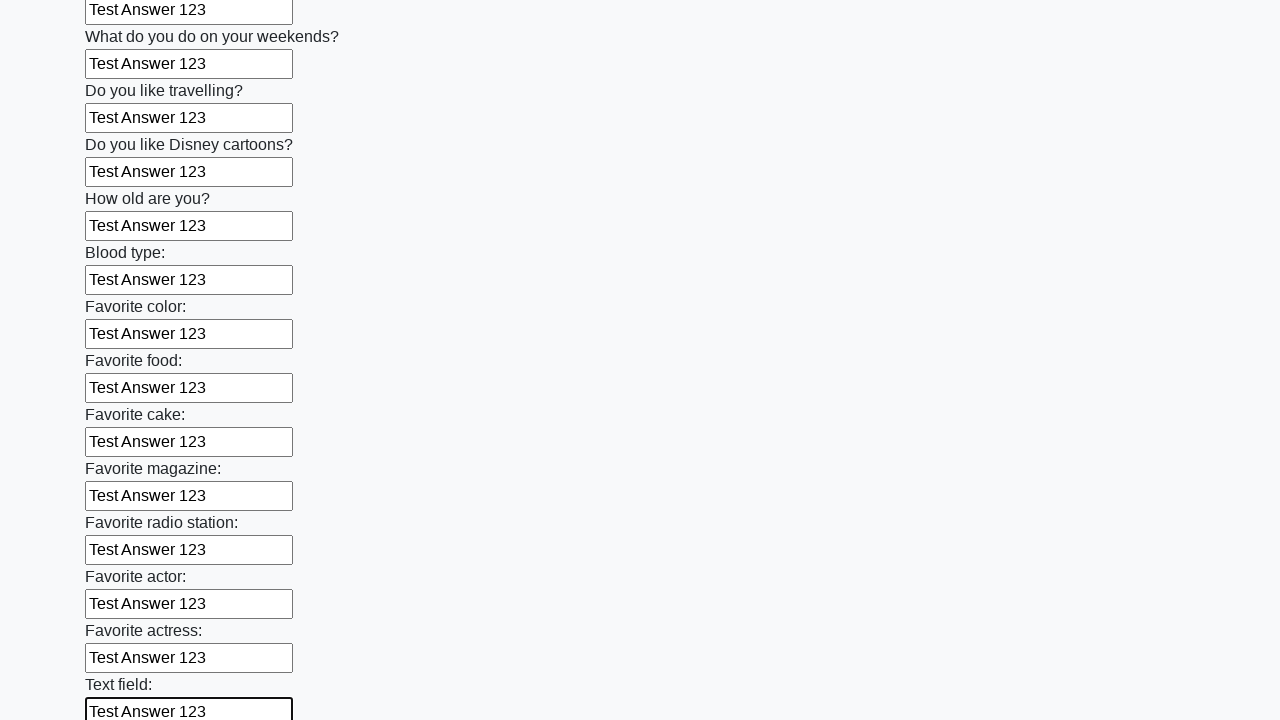

Filled form input field with 'Test Answer 123' on form > div > input >> nth=27
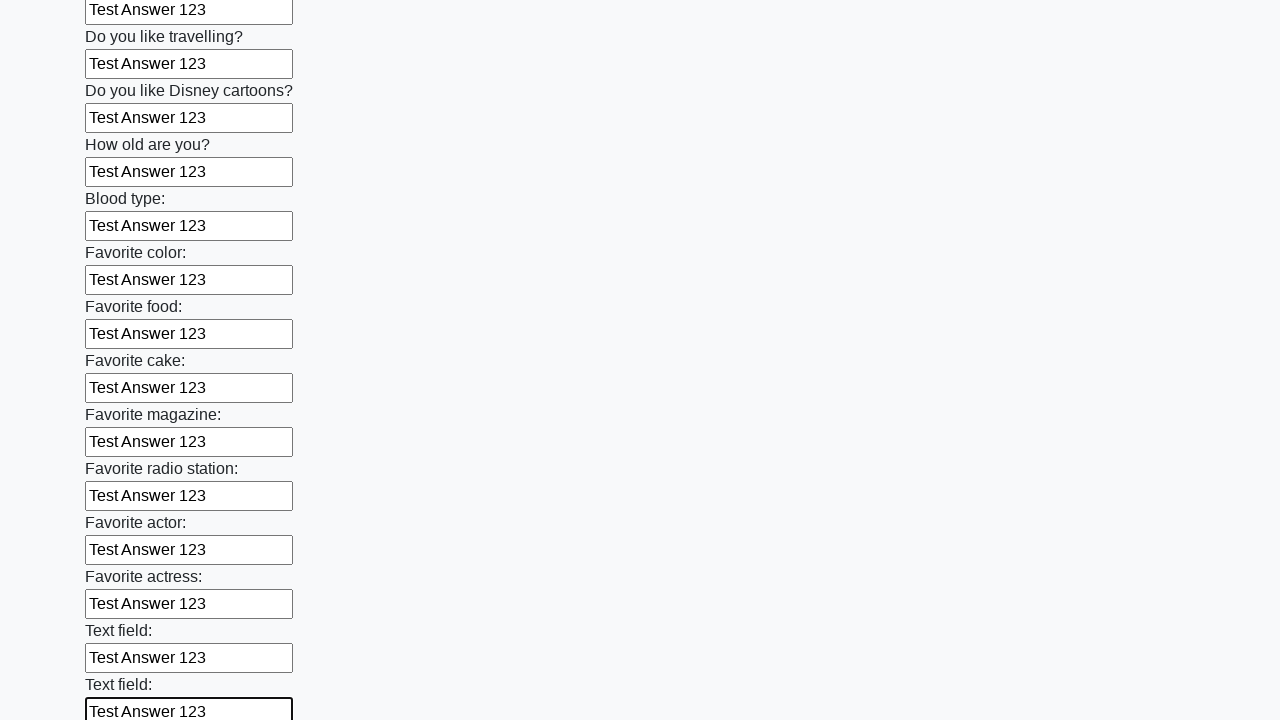

Filled form input field with 'Test Answer 123' on form > div > input >> nth=28
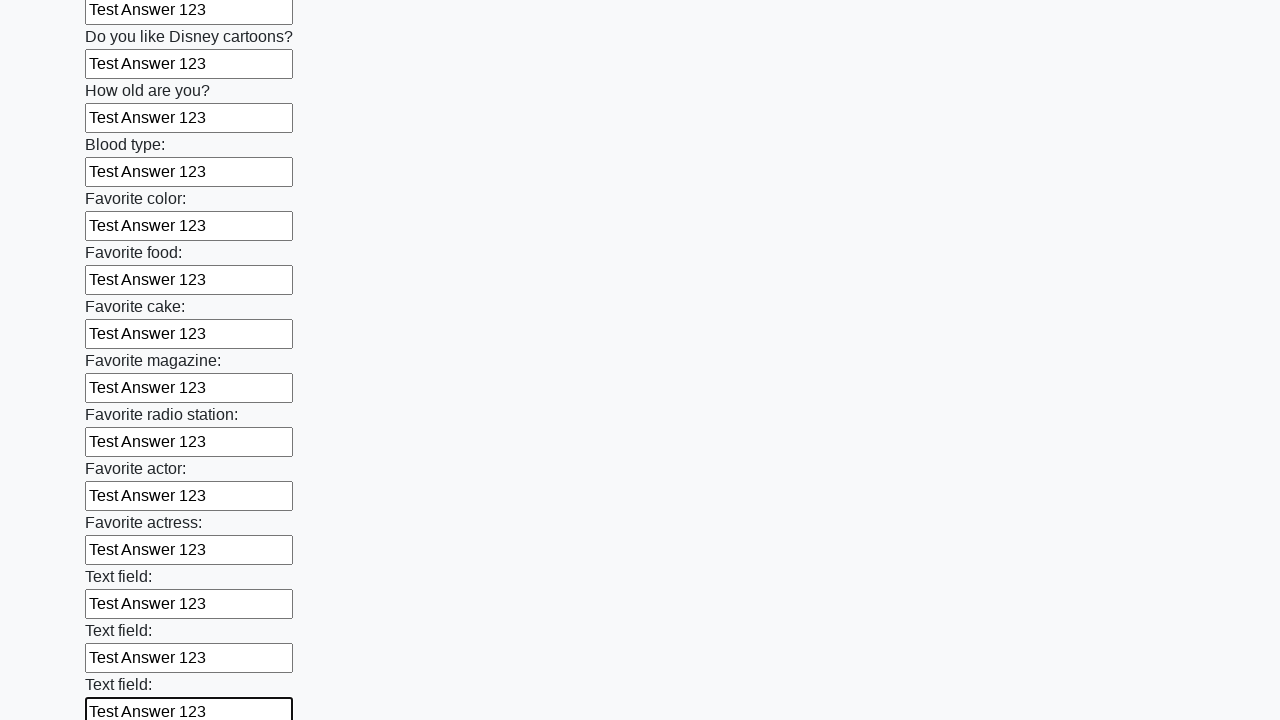

Filled form input field with 'Test Answer 123' on form > div > input >> nth=29
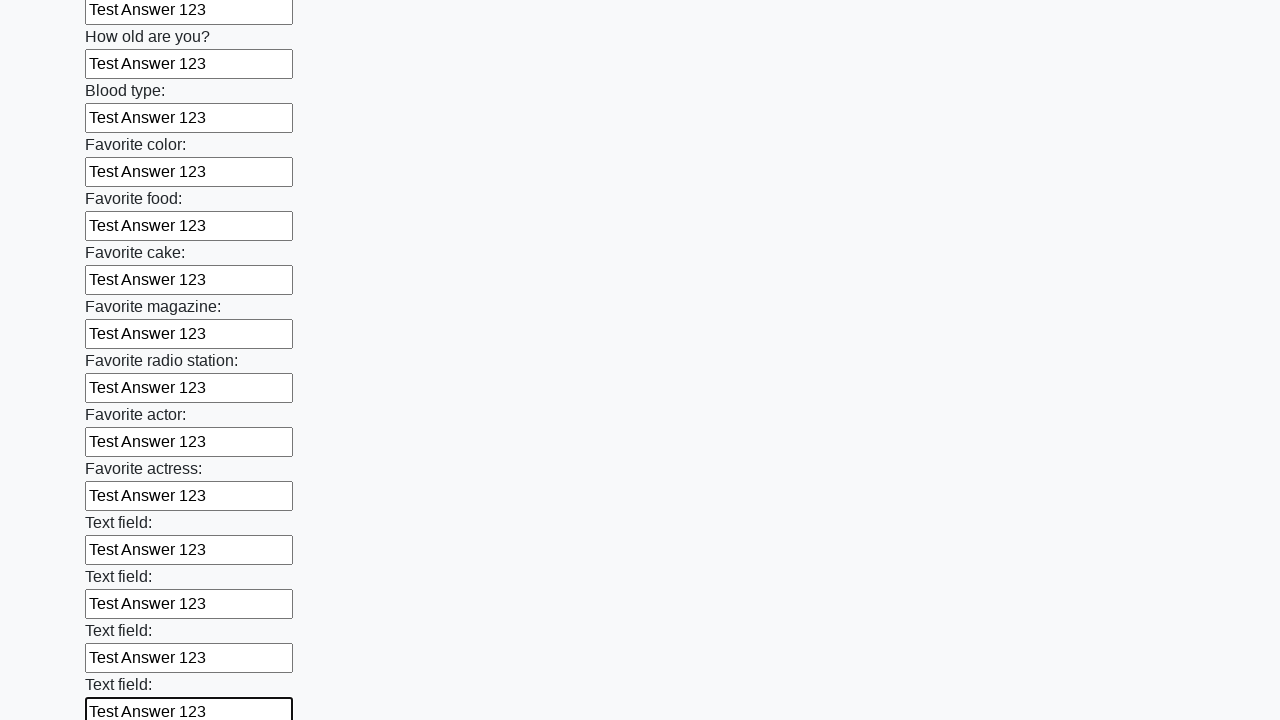

Filled form input field with 'Test Answer 123' on form > div > input >> nth=30
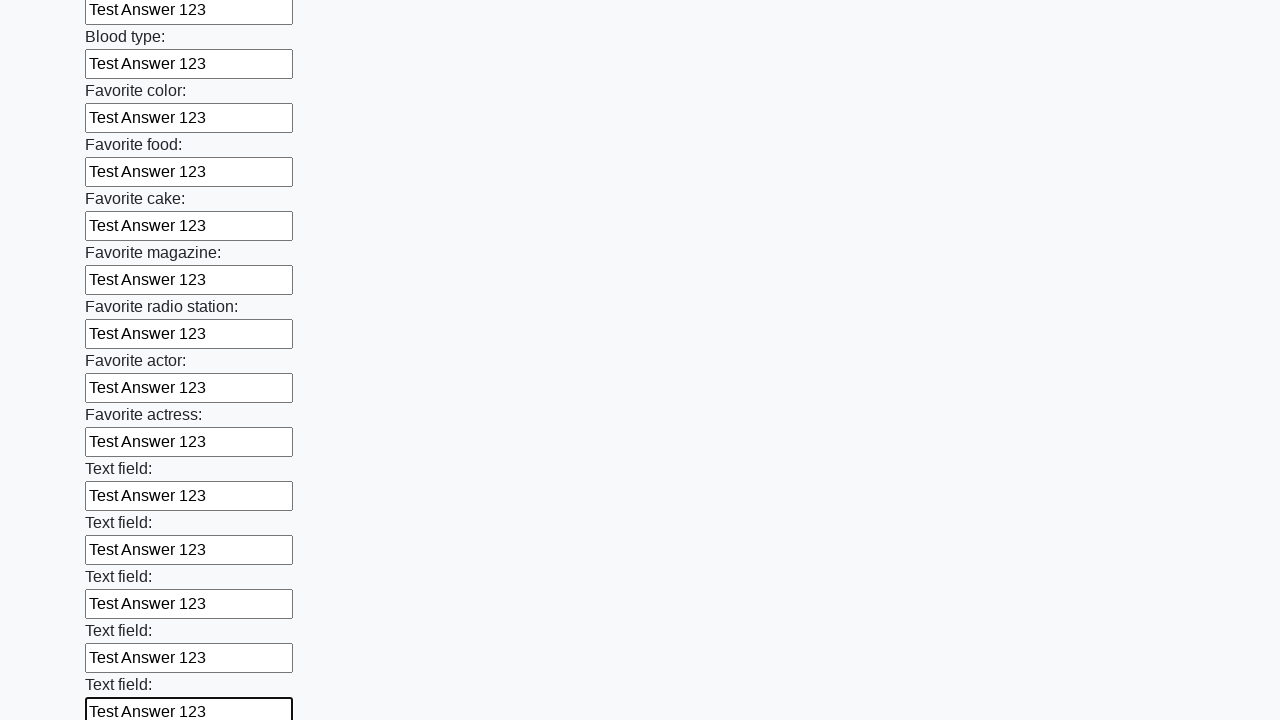

Filled form input field with 'Test Answer 123' on form > div > input >> nth=31
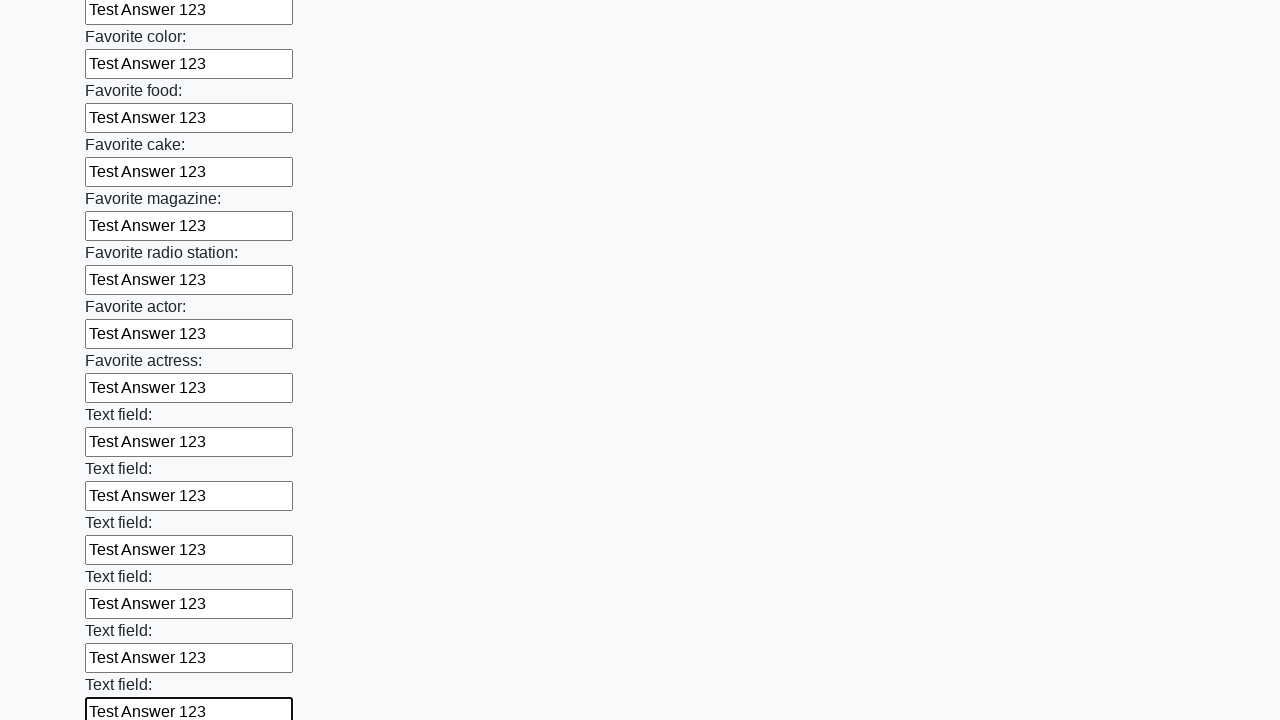

Filled form input field with 'Test Answer 123' on form > div > input >> nth=32
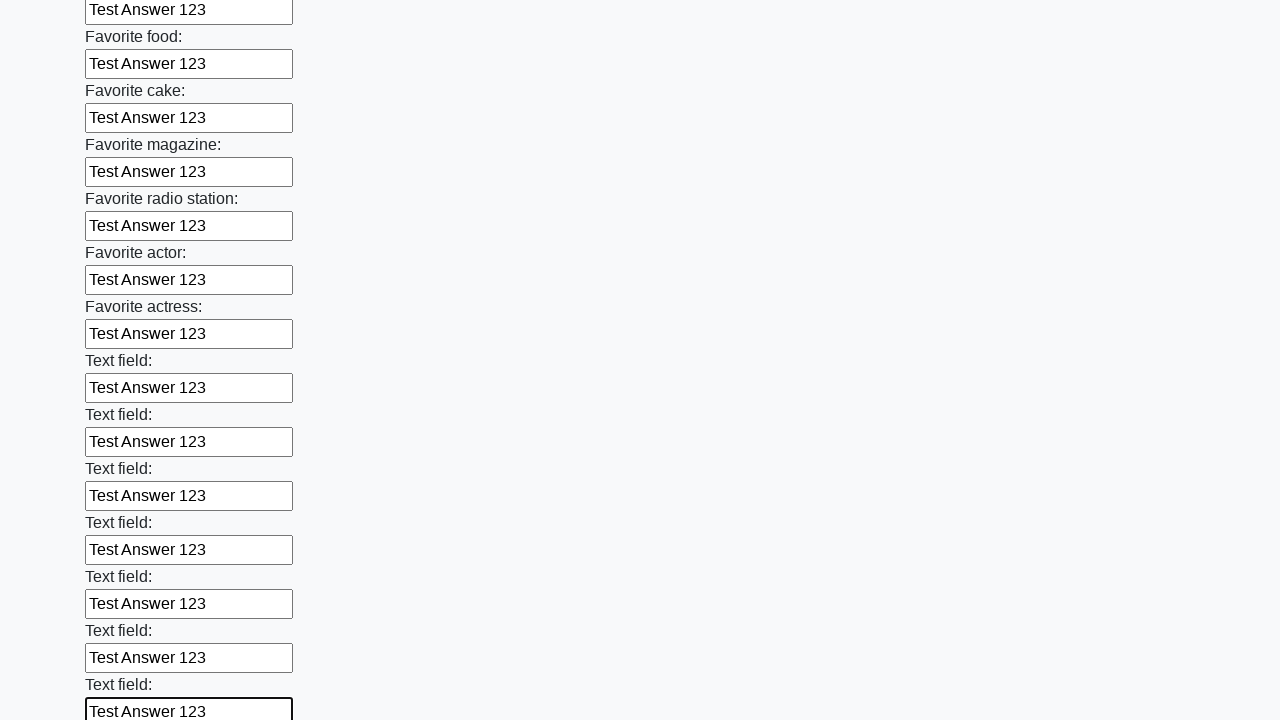

Filled form input field with 'Test Answer 123' on form > div > input >> nth=33
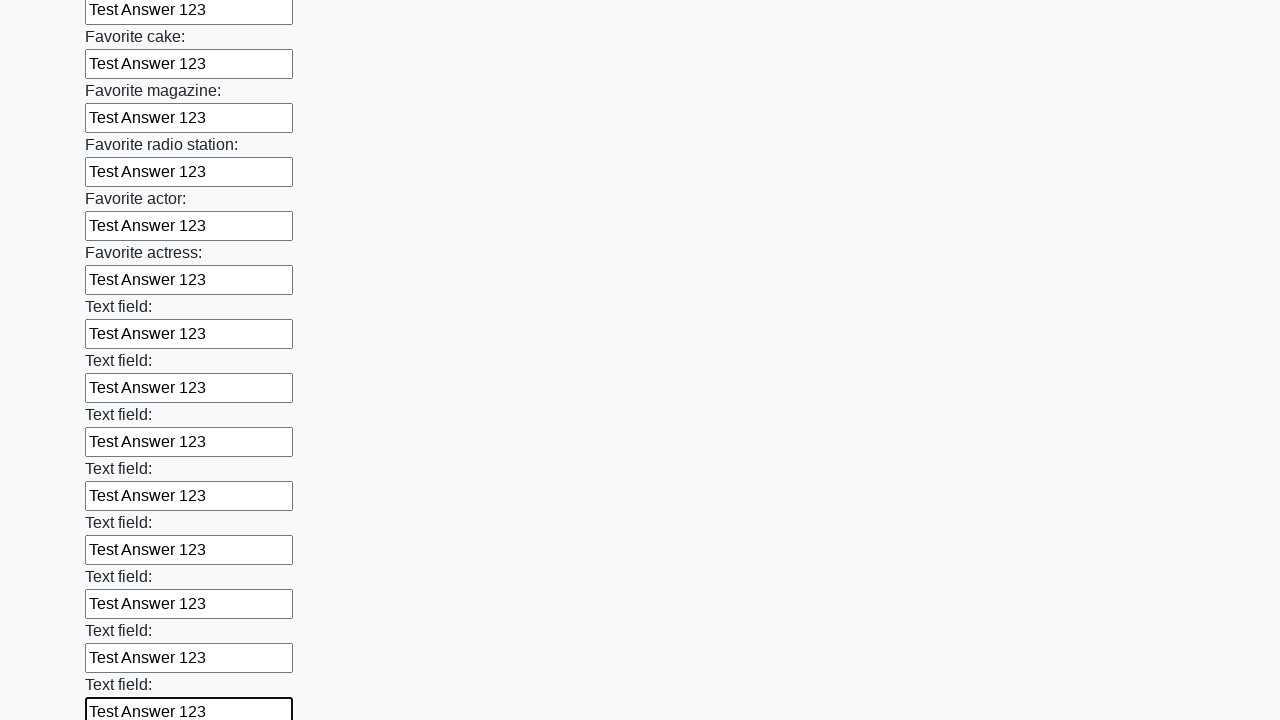

Filled form input field with 'Test Answer 123' on form > div > input >> nth=34
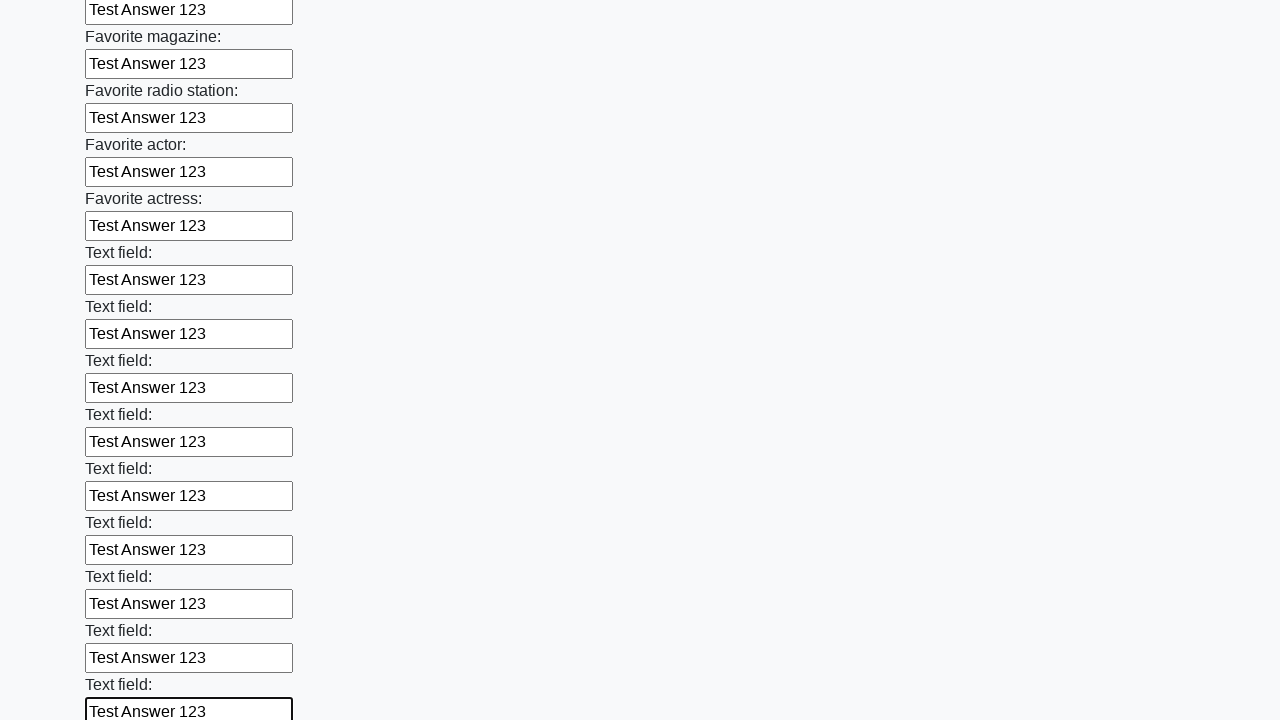

Filled form input field with 'Test Answer 123' on form > div > input >> nth=35
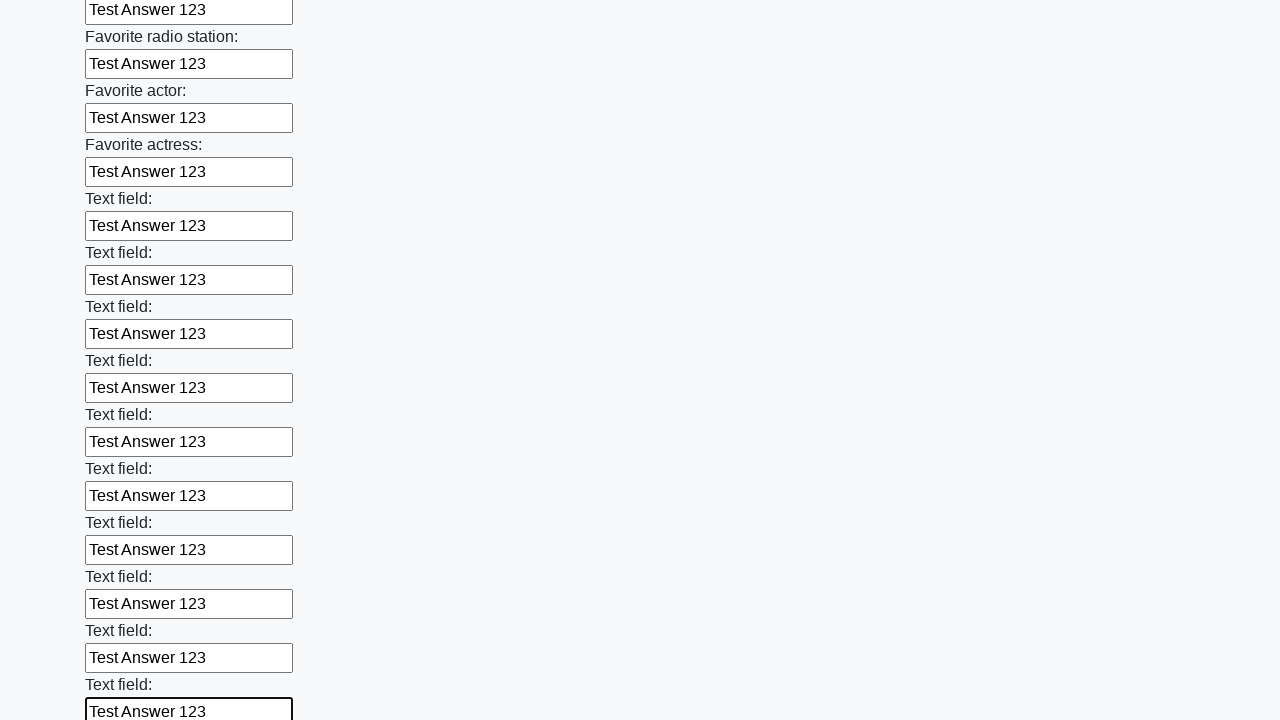

Filled form input field with 'Test Answer 123' on form > div > input >> nth=36
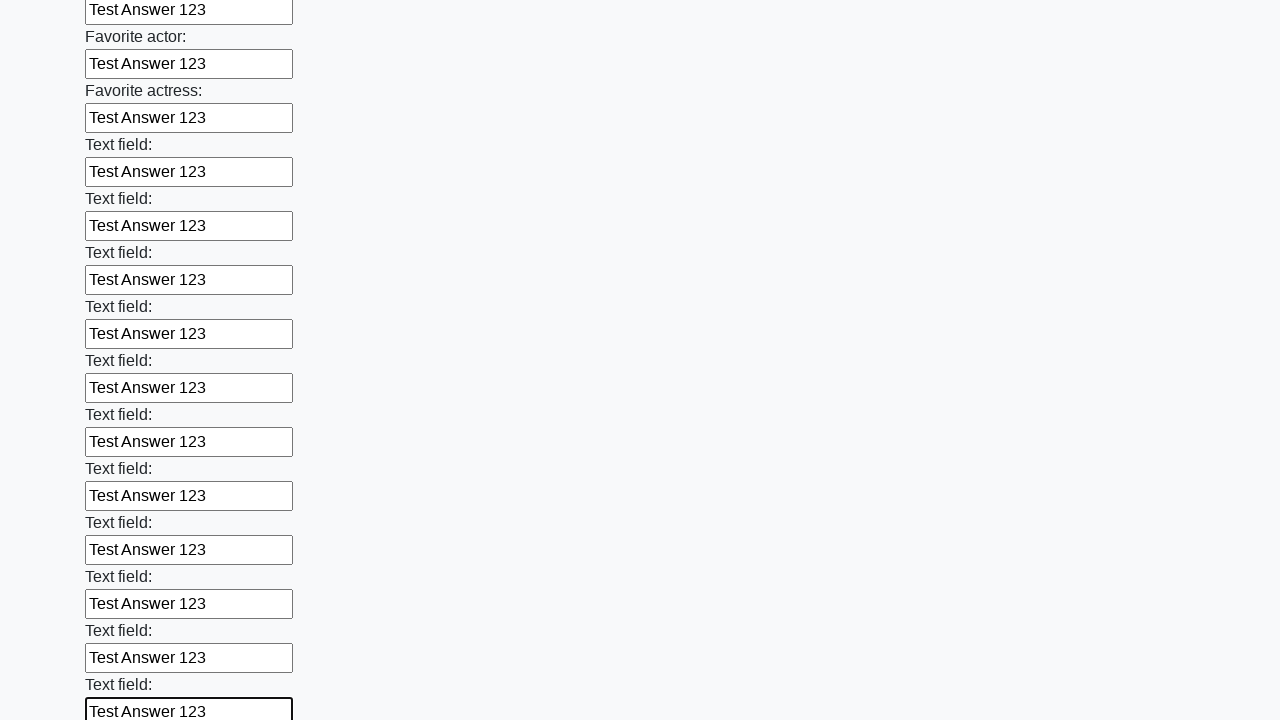

Filled form input field with 'Test Answer 123' on form > div > input >> nth=37
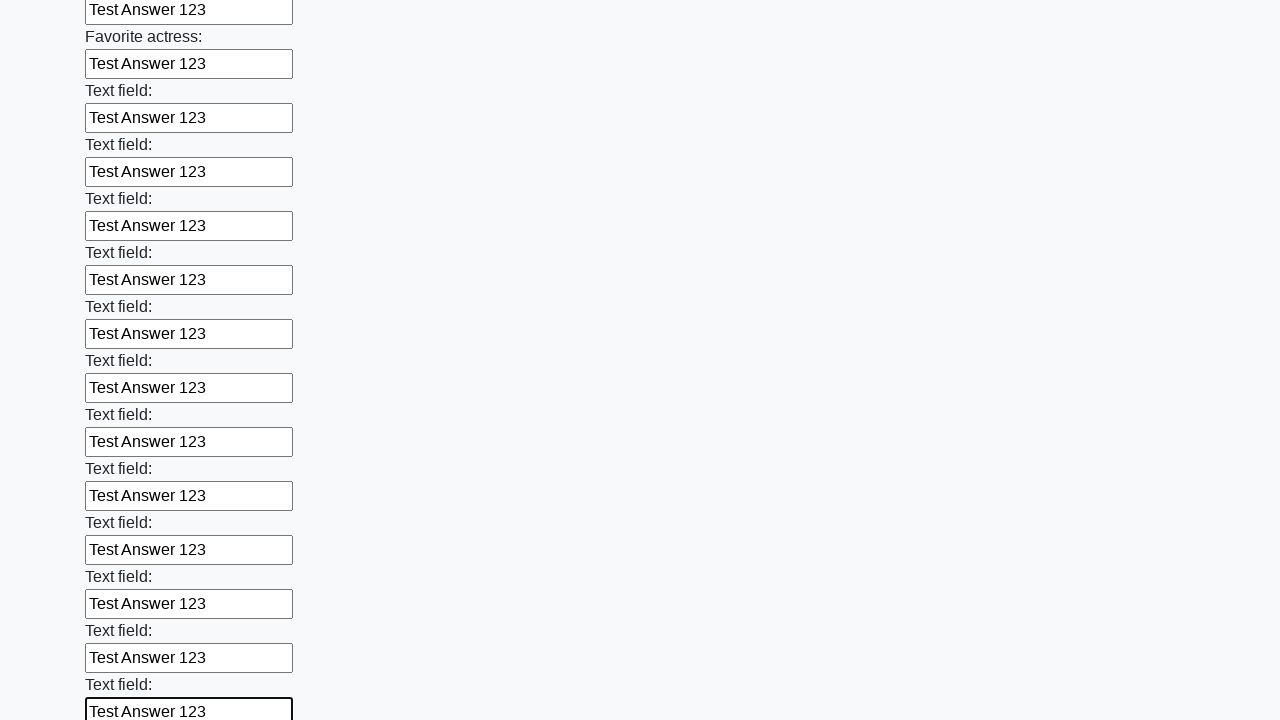

Filled form input field with 'Test Answer 123' on form > div > input >> nth=38
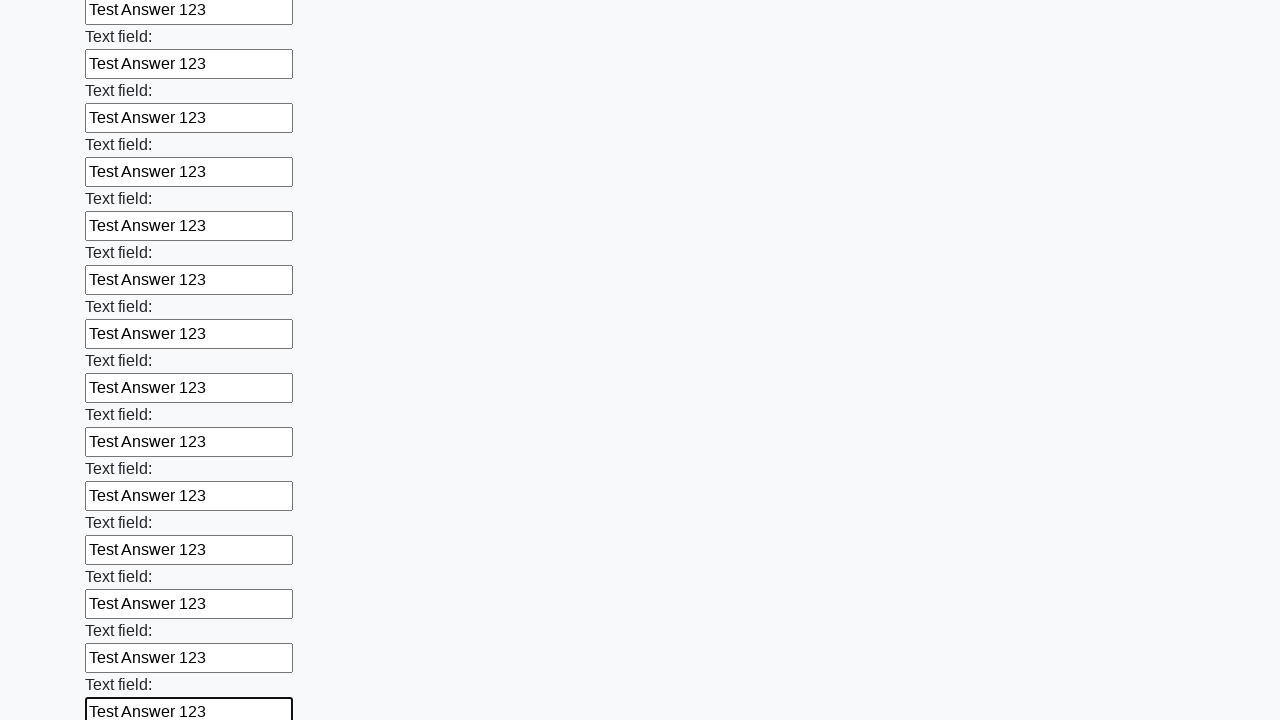

Filled form input field with 'Test Answer 123' on form > div > input >> nth=39
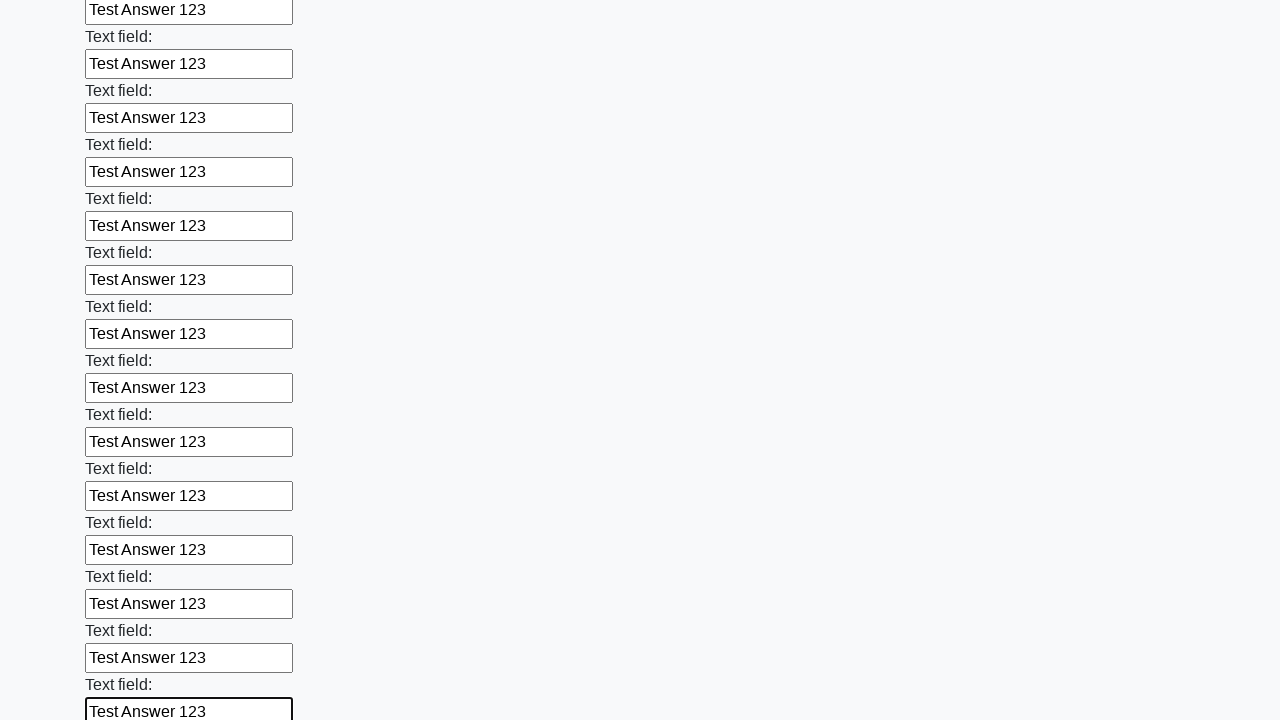

Filled form input field with 'Test Answer 123' on form > div > input >> nth=40
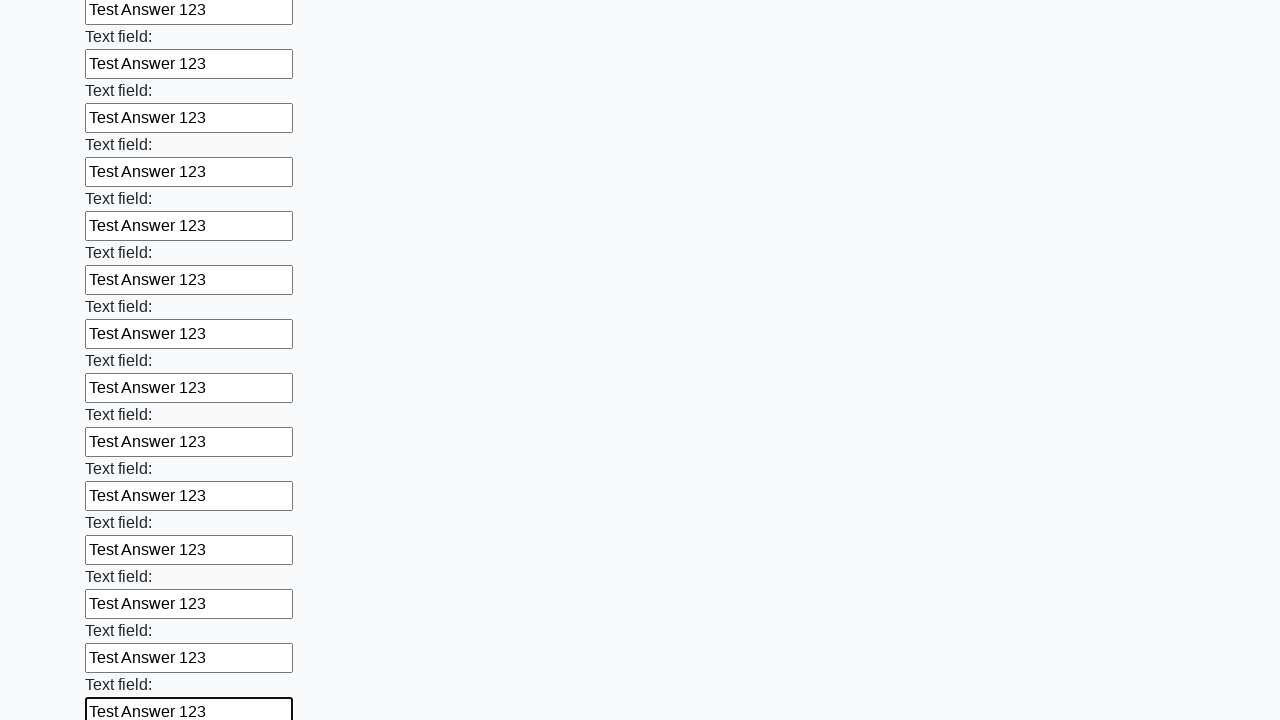

Filled form input field with 'Test Answer 123' on form > div > input >> nth=41
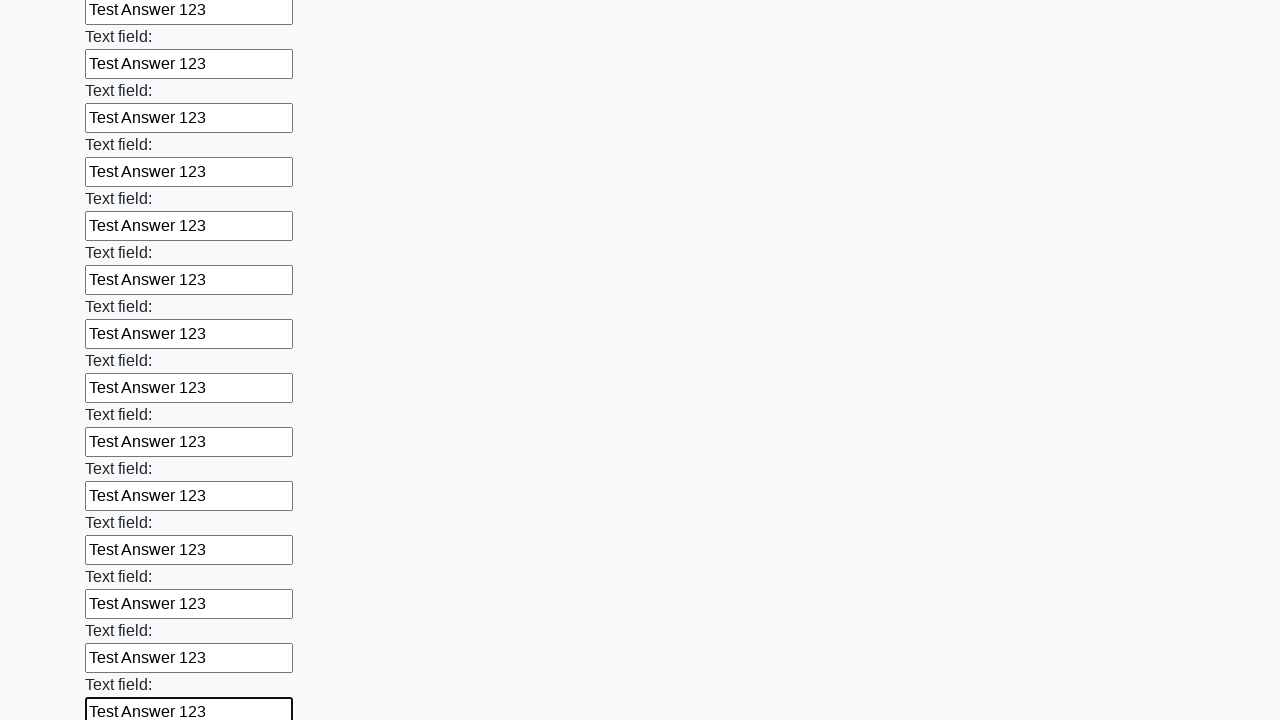

Filled form input field with 'Test Answer 123' on form > div > input >> nth=42
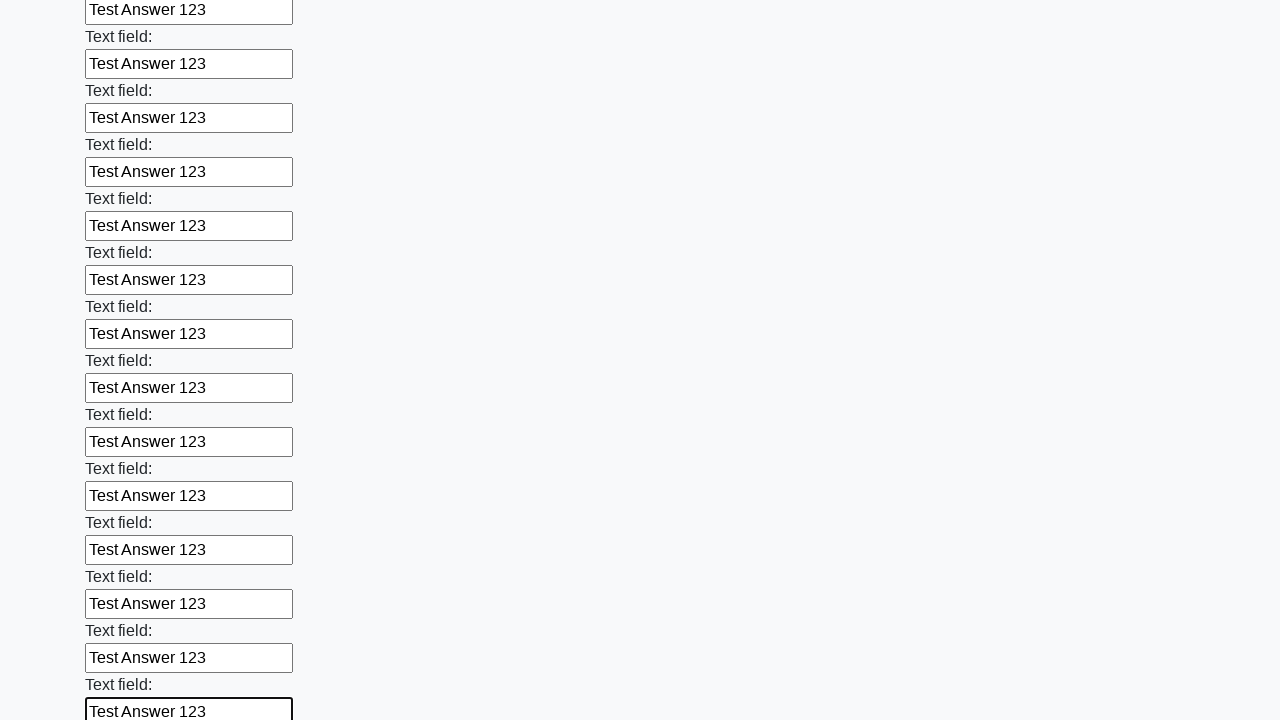

Filled form input field with 'Test Answer 123' on form > div > input >> nth=43
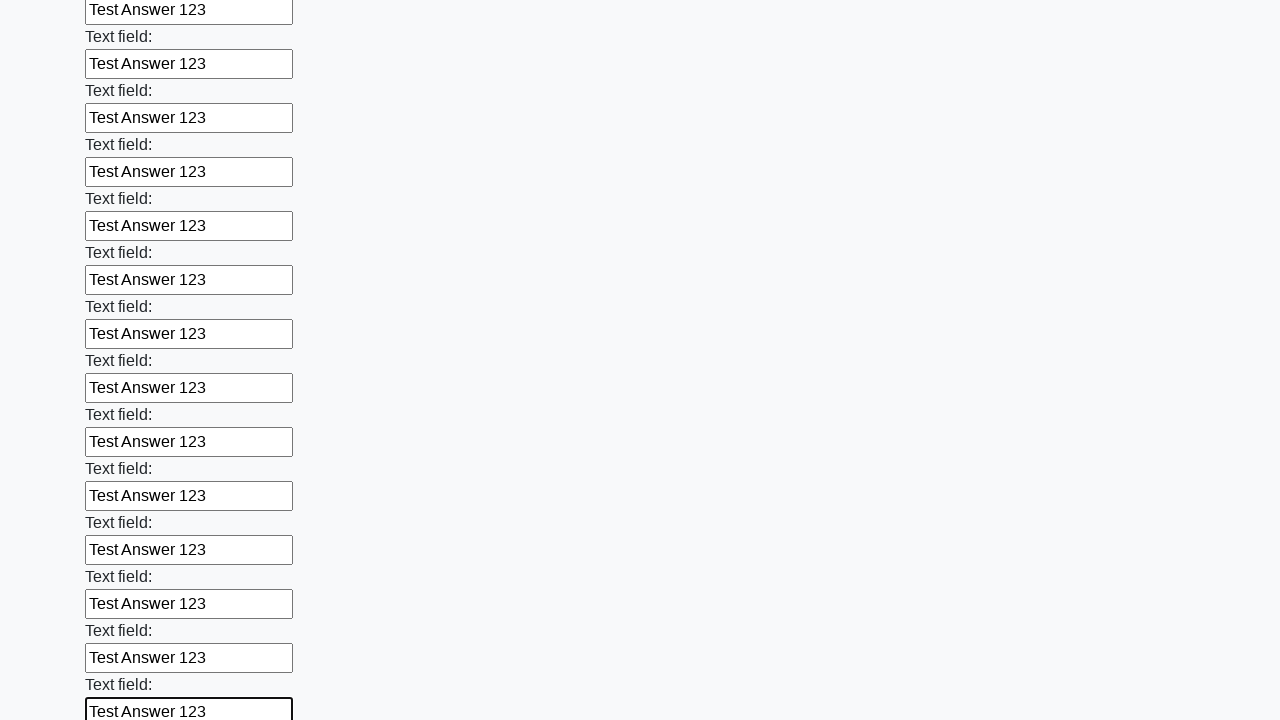

Filled form input field with 'Test Answer 123' on form > div > input >> nth=44
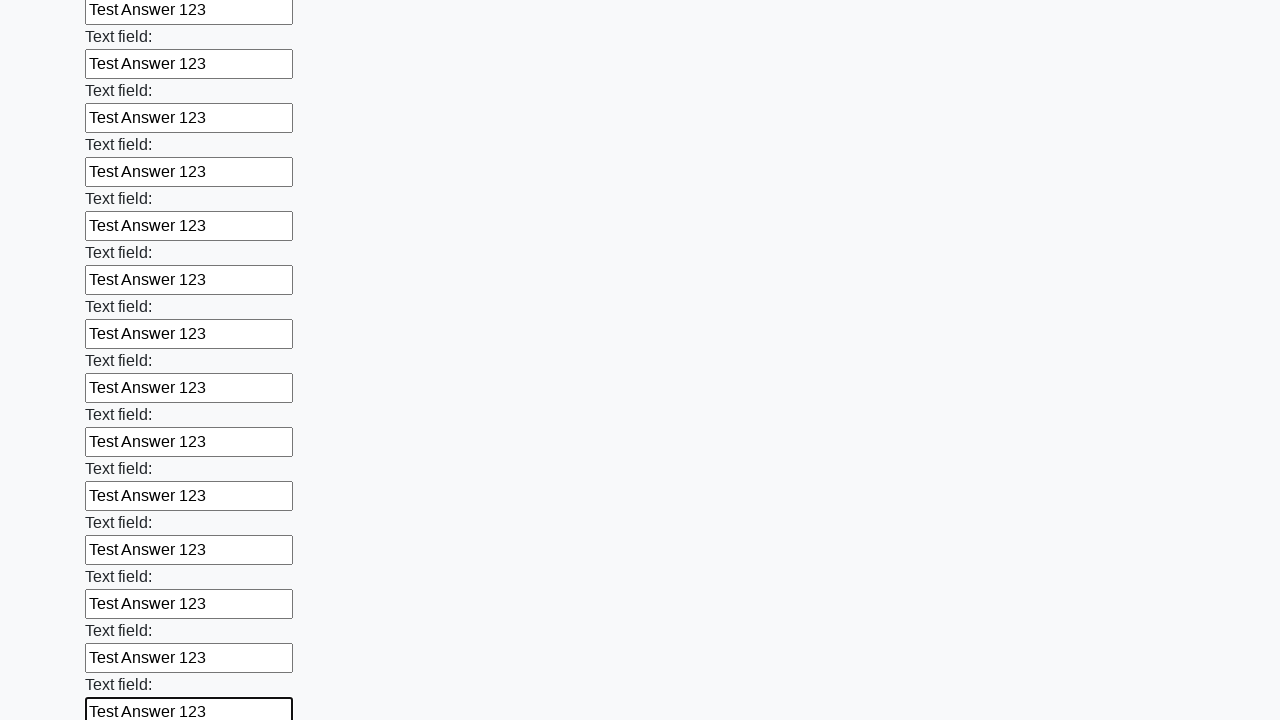

Filled form input field with 'Test Answer 123' on form > div > input >> nth=45
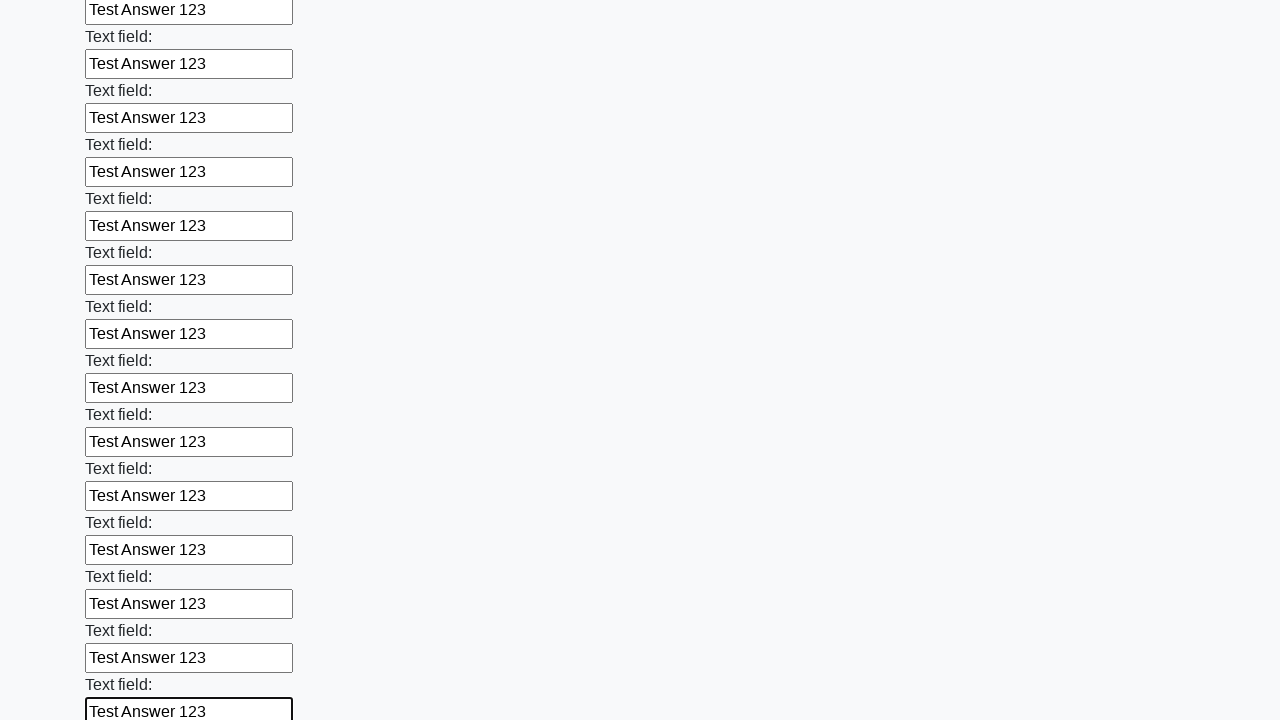

Filled form input field with 'Test Answer 123' on form > div > input >> nth=46
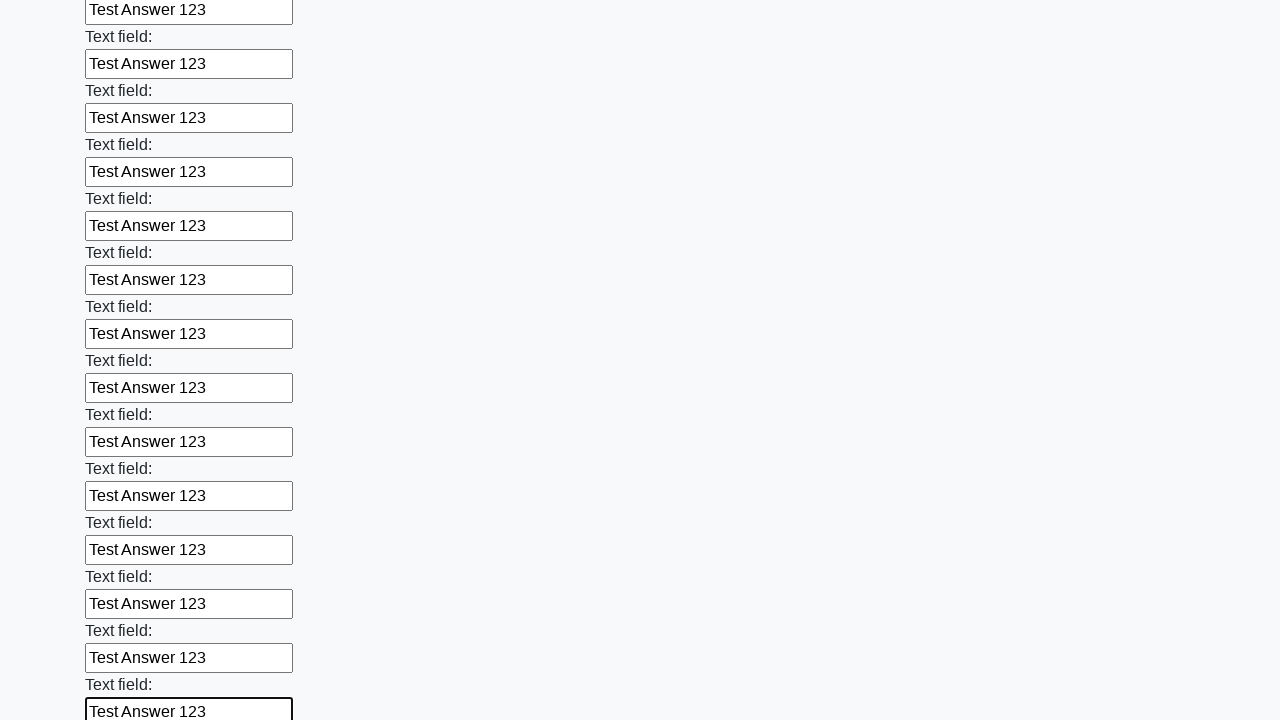

Filled form input field with 'Test Answer 123' on form > div > input >> nth=47
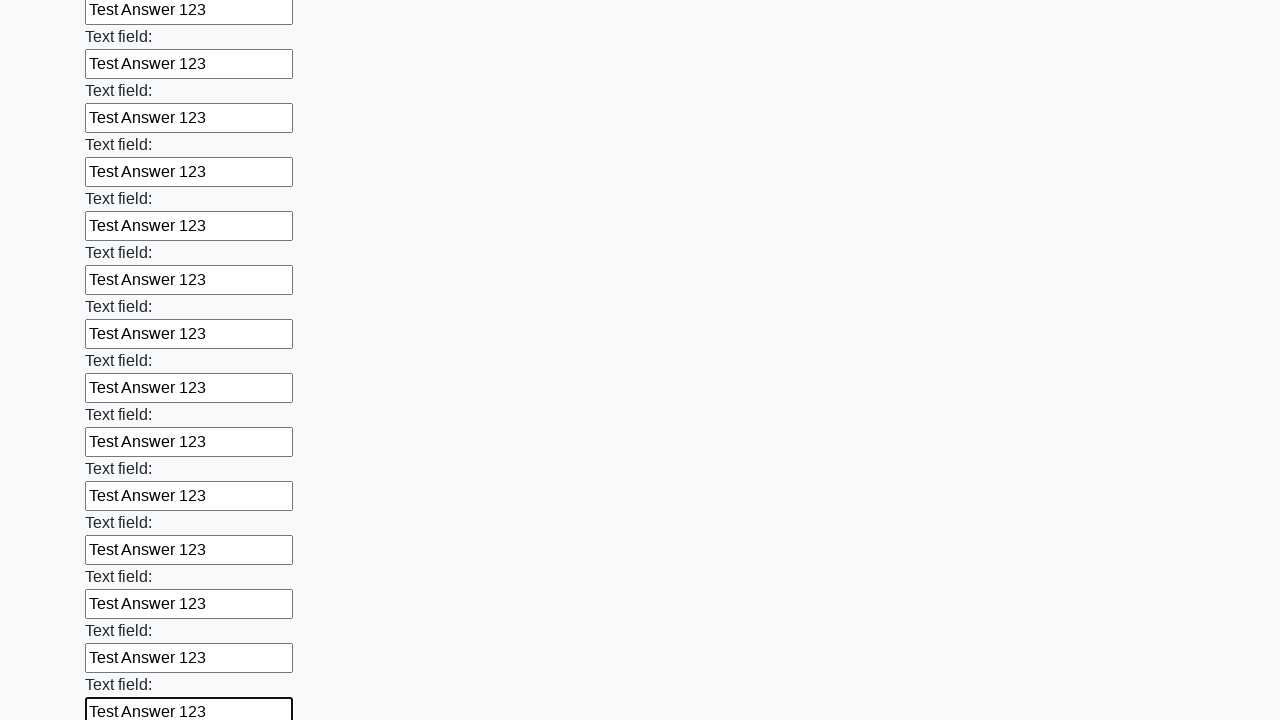

Filled form input field with 'Test Answer 123' on form > div > input >> nth=48
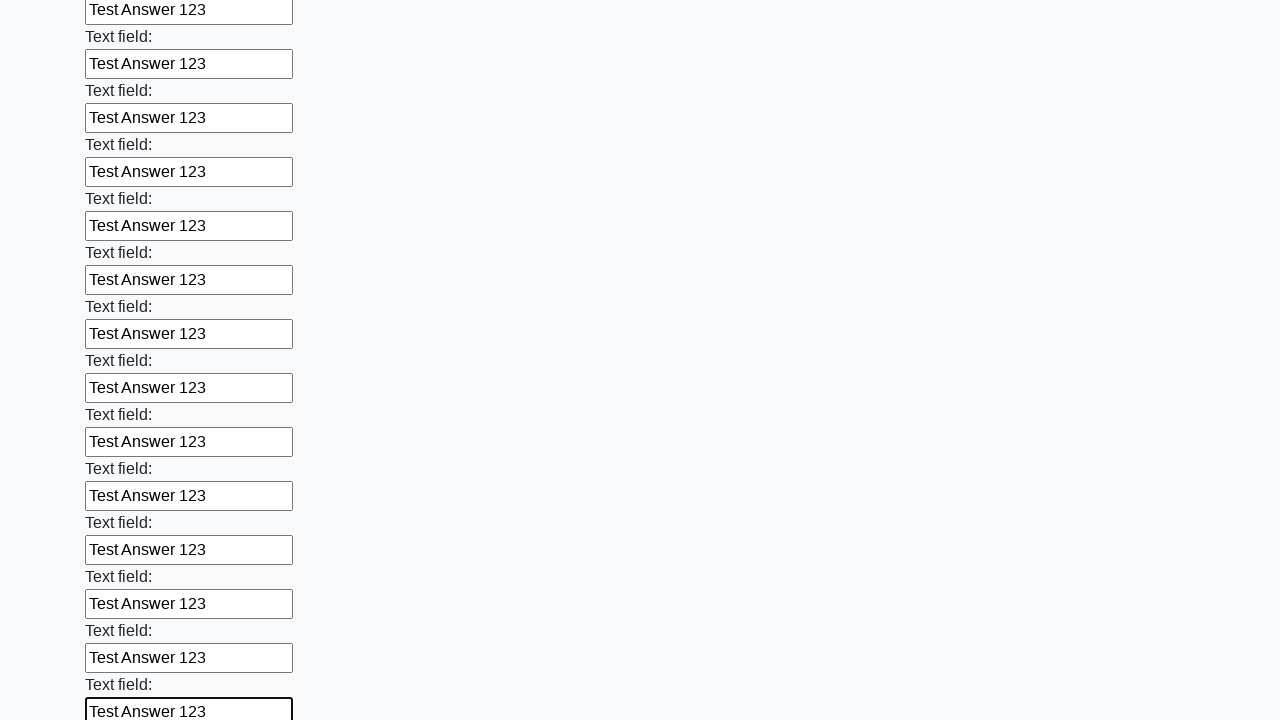

Filled form input field with 'Test Answer 123' on form > div > input >> nth=49
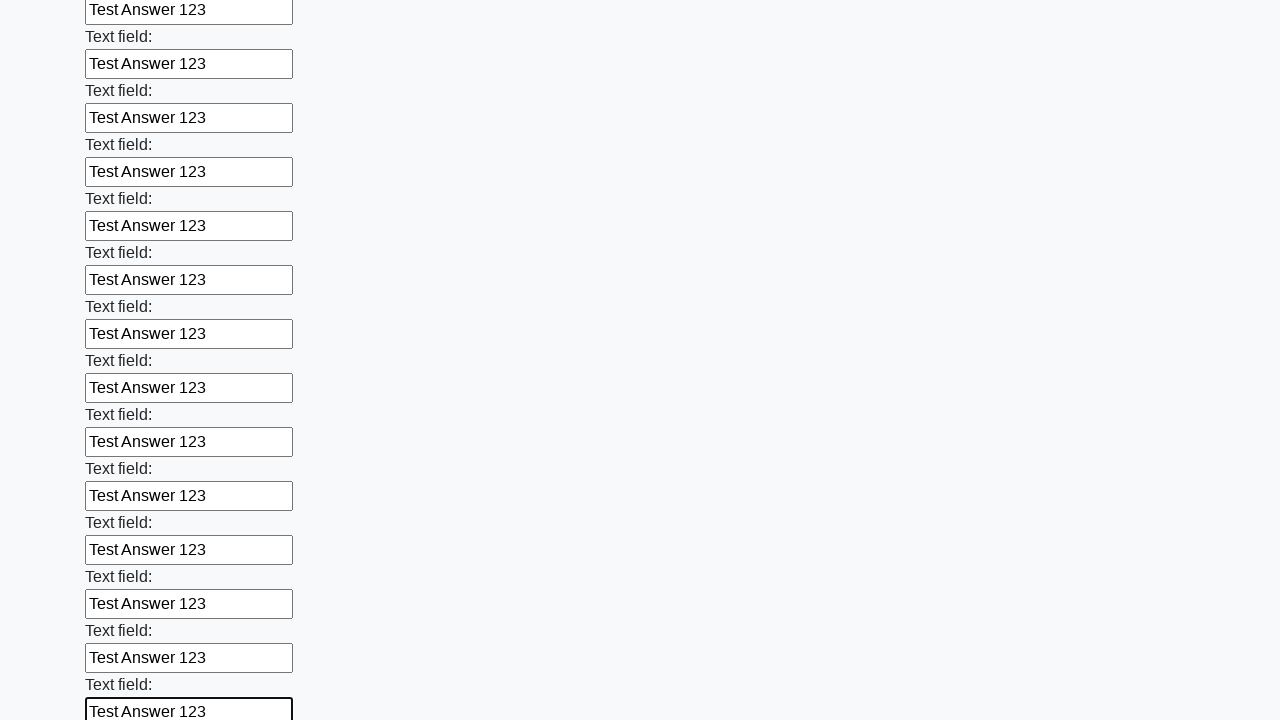

Filled form input field with 'Test Answer 123' on form > div > input >> nth=50
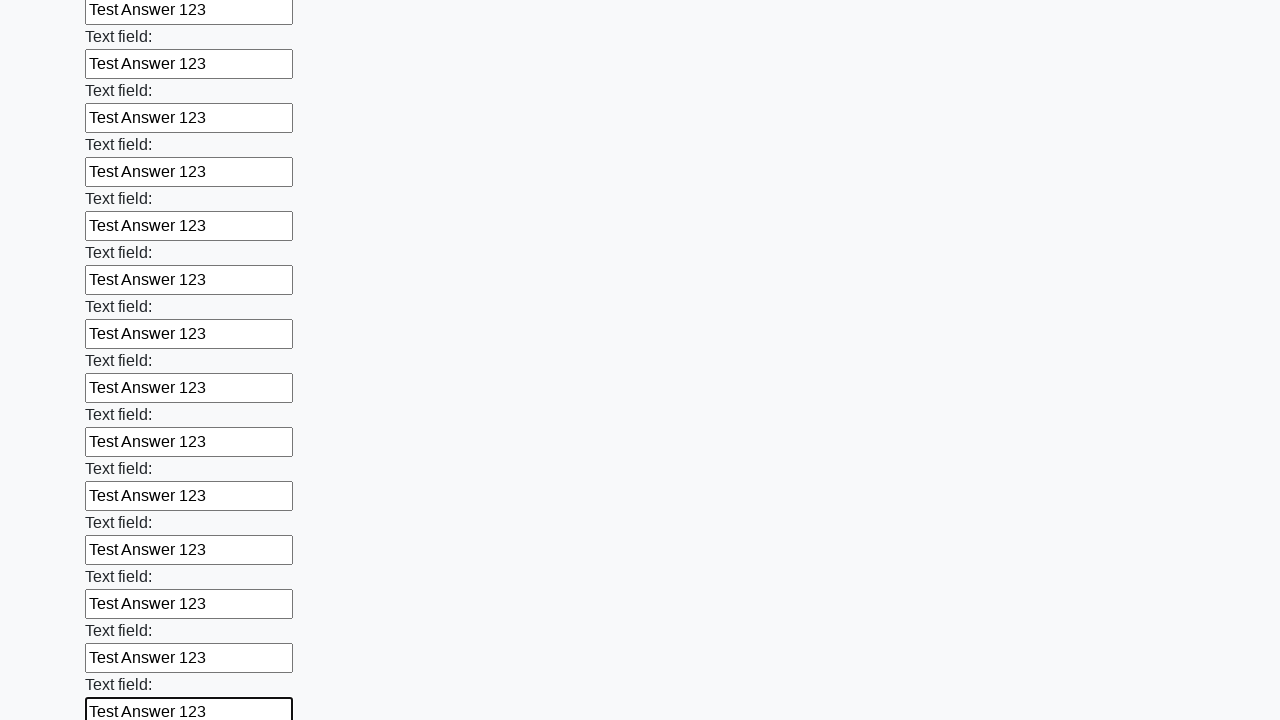

Filled form input field with 'Test Answer 123' on form > div > input >> nth=51
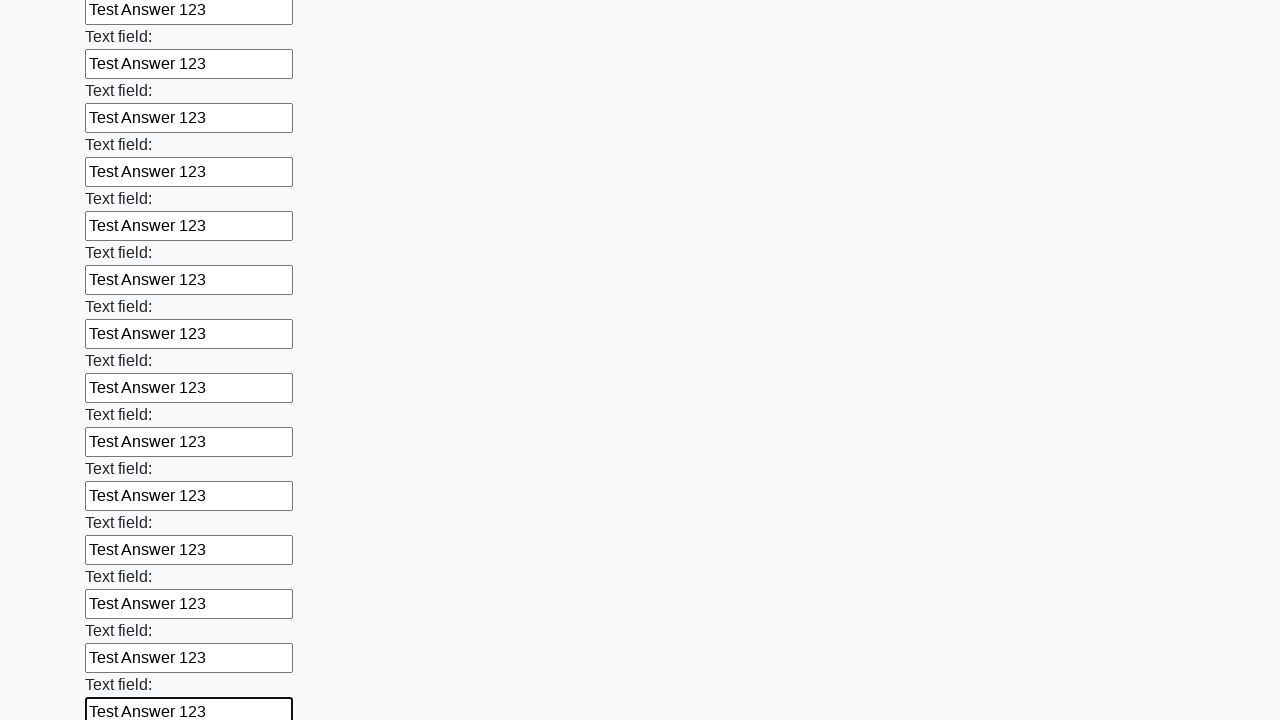

Filled form input field with 'Test Answer 123' on form > div > input >> nth=52
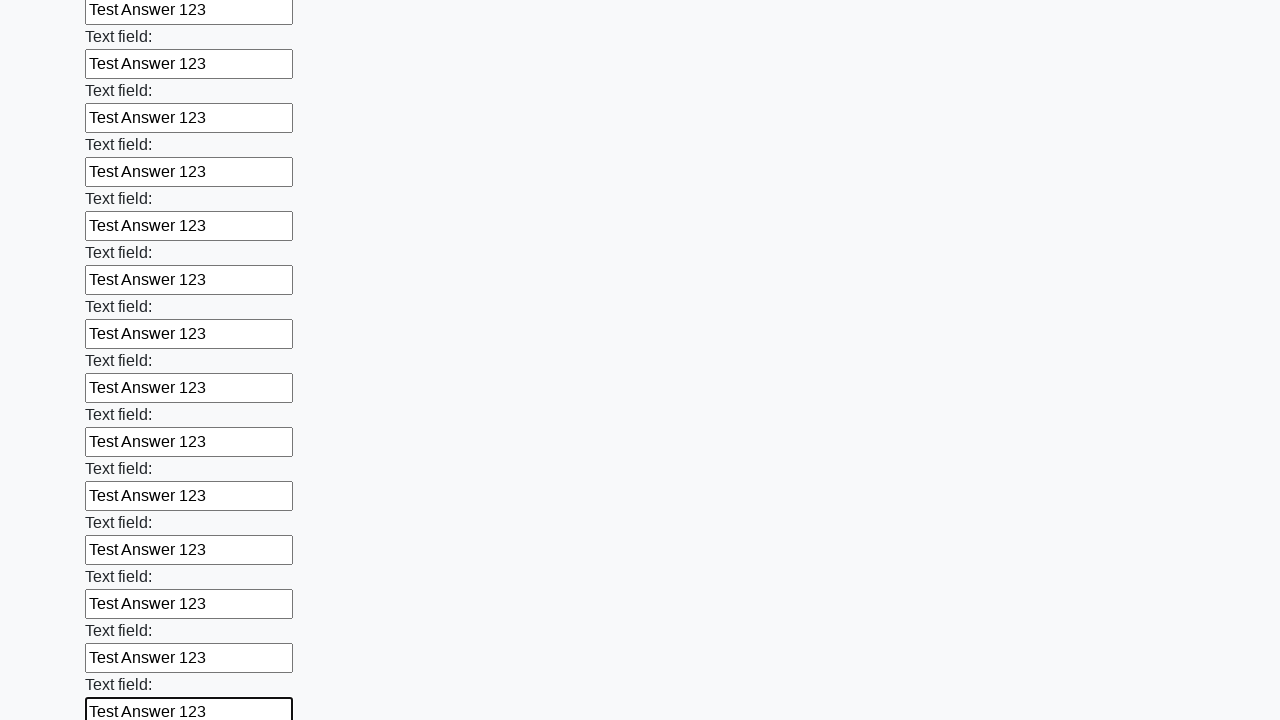

Filled form input field with 'Test Answer 123' on form > div > input >> nth=53
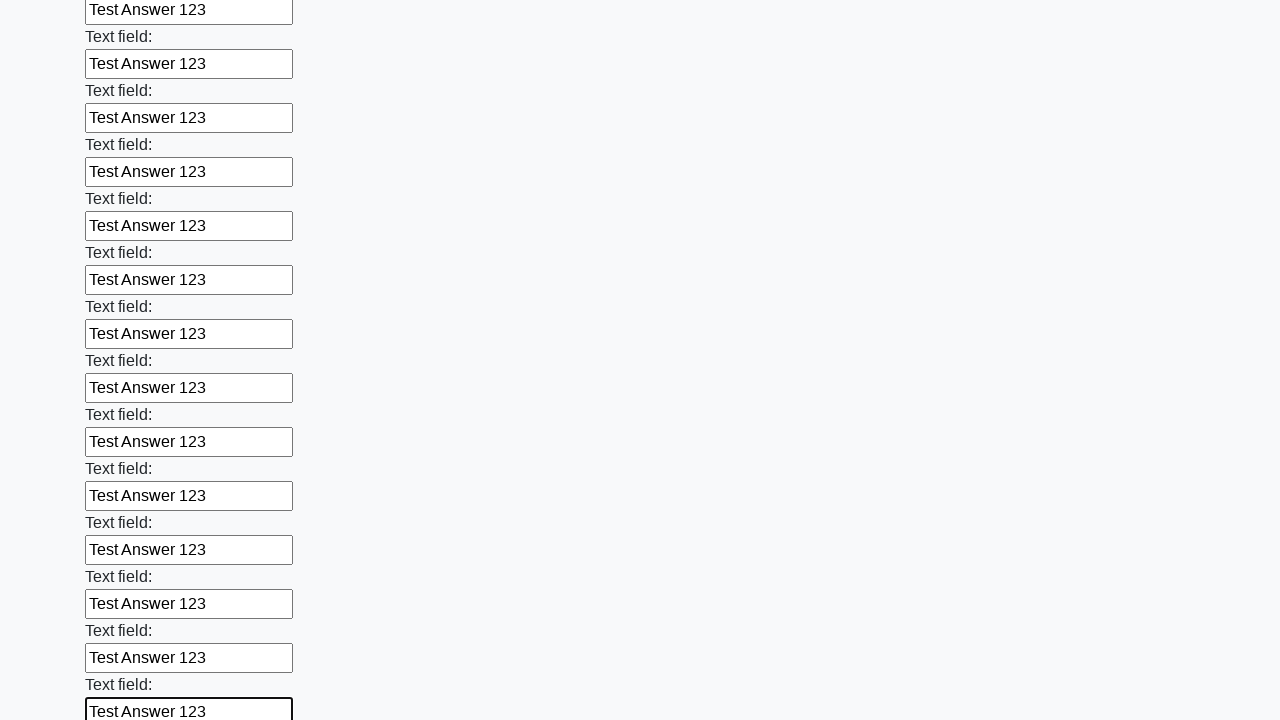

Filled form input field with 'Test Answer 123' on form > div > input >> nth=54
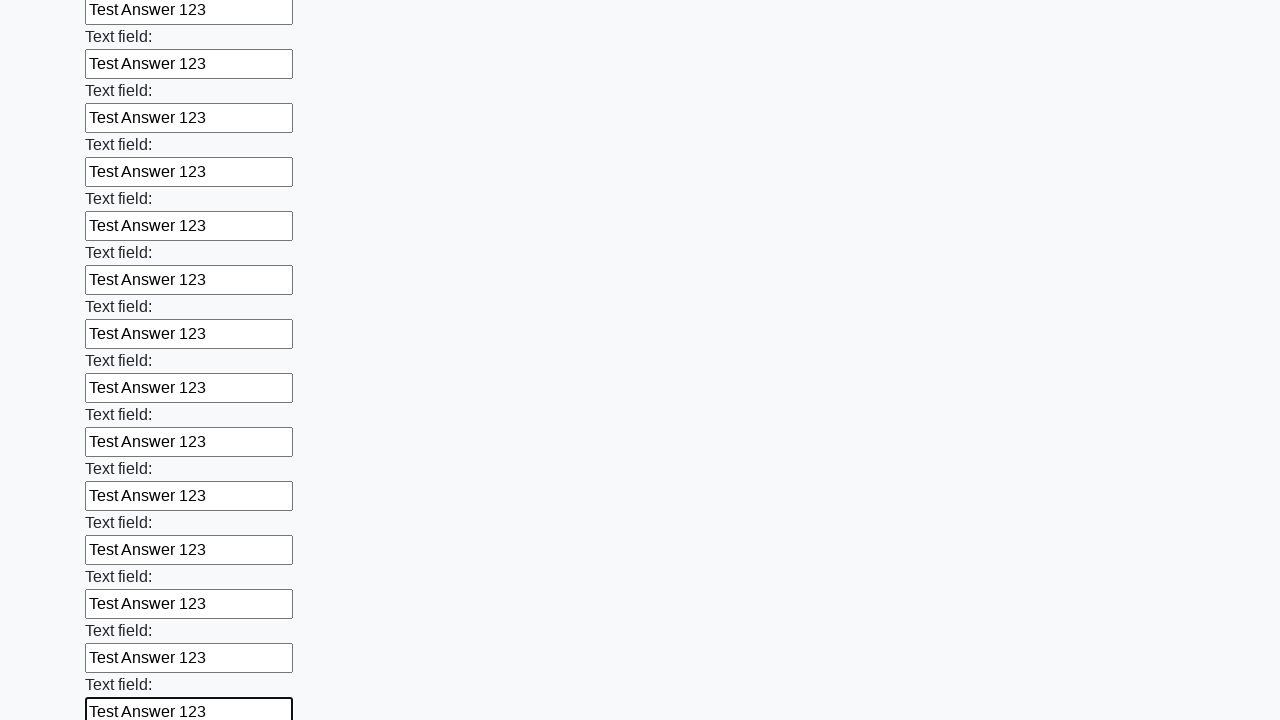

Filled form input field with 'Test Answer 123' on form > div > input >> nth=55
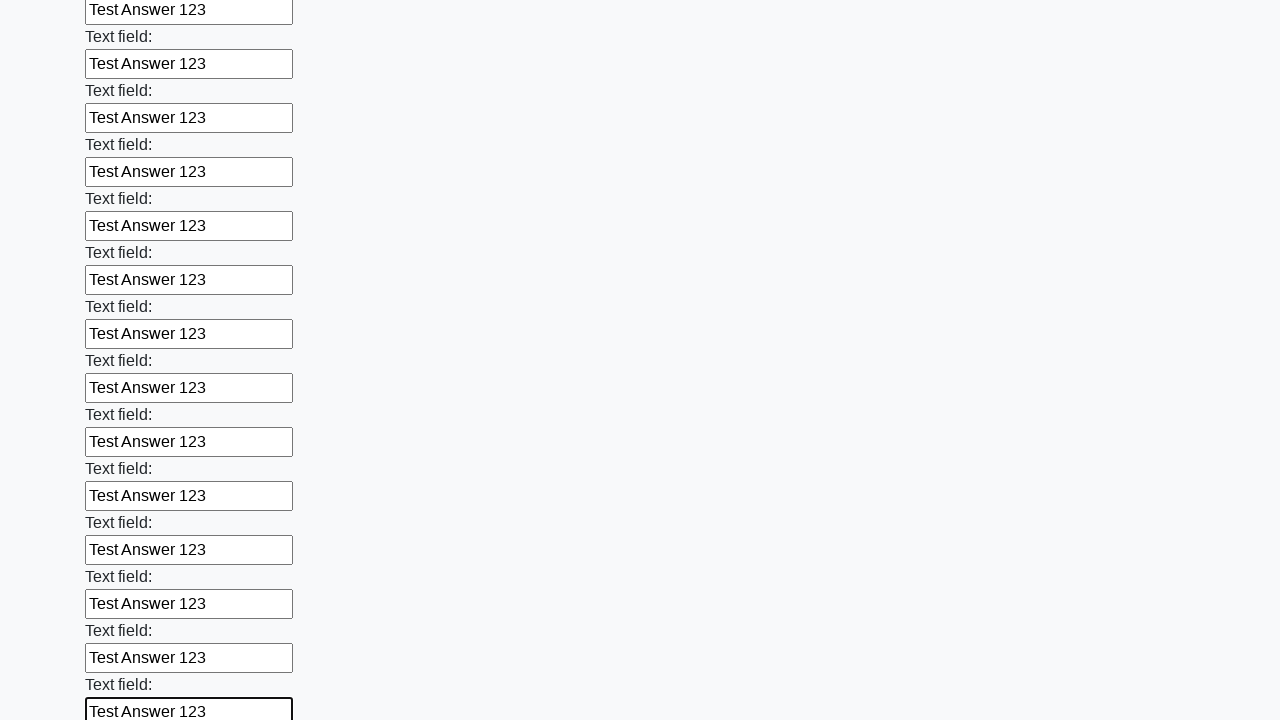

Filled form input field with 'Test Answer 123' on form > div > input >> nth=56
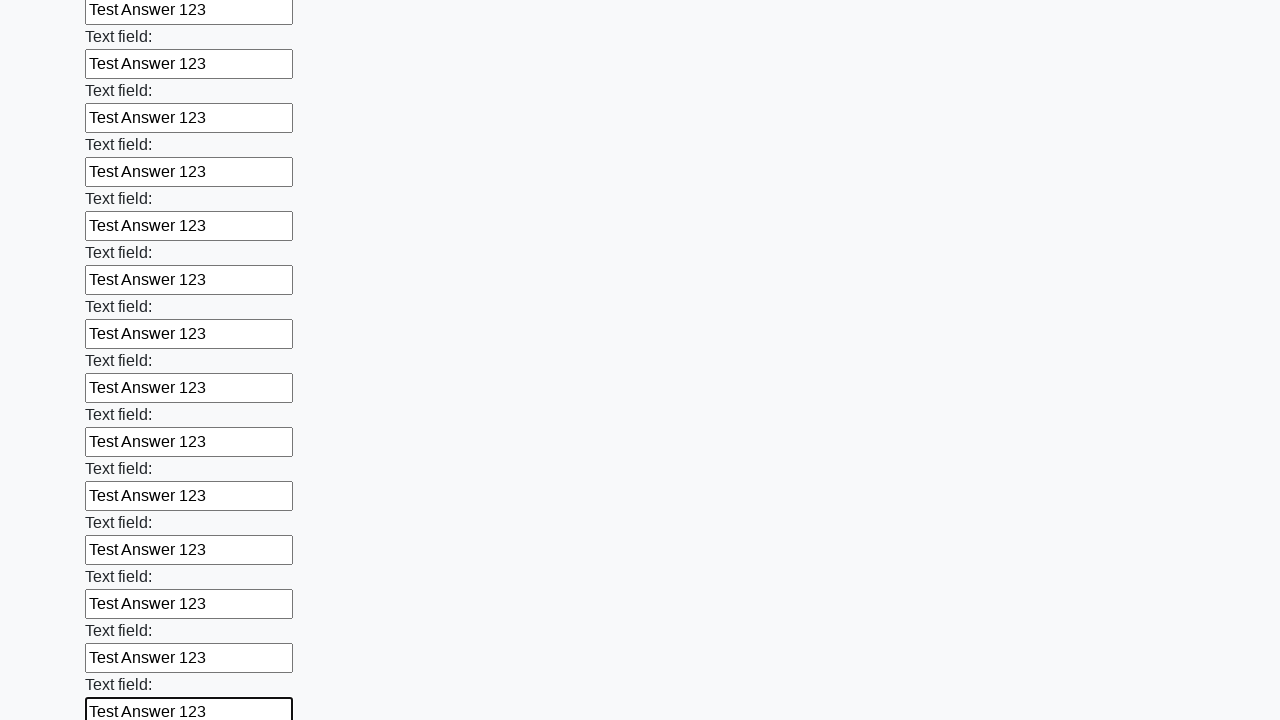

Filled form input field with 'Test Answer 123' on form > div > input >> nth=57
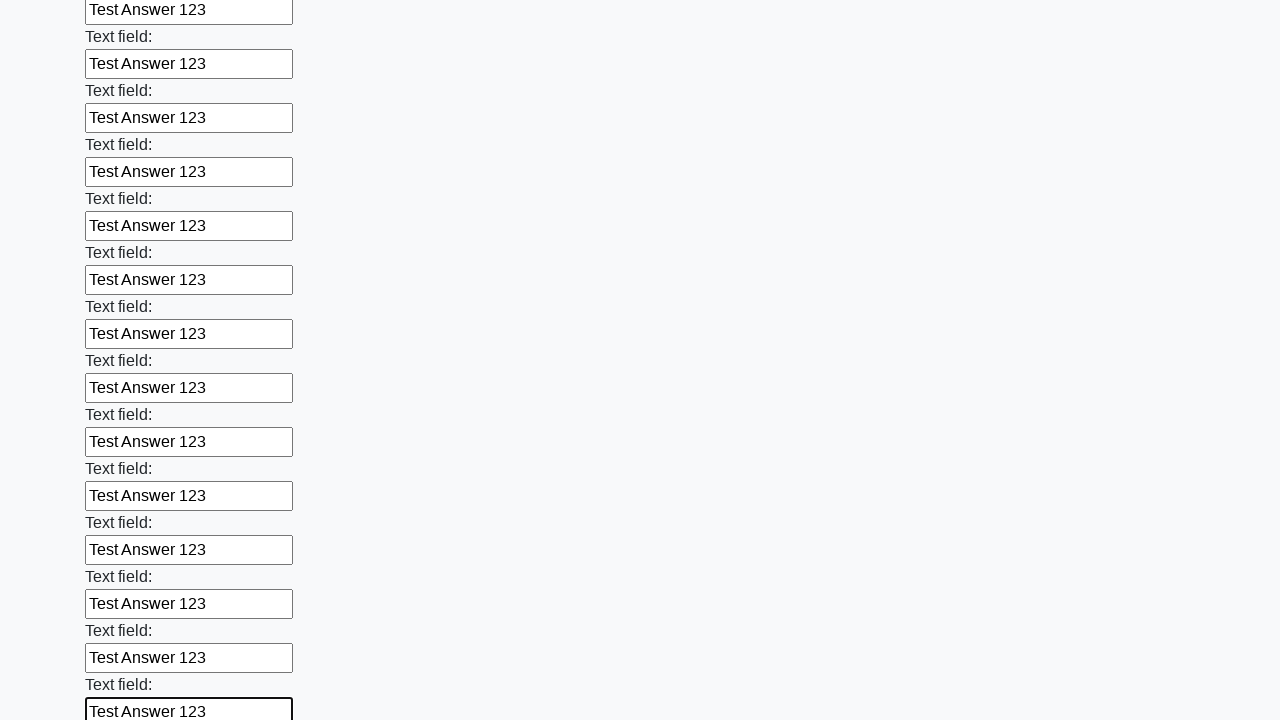

Filled form input field with 'Test Answer 123' on form > div > input >> nth=58
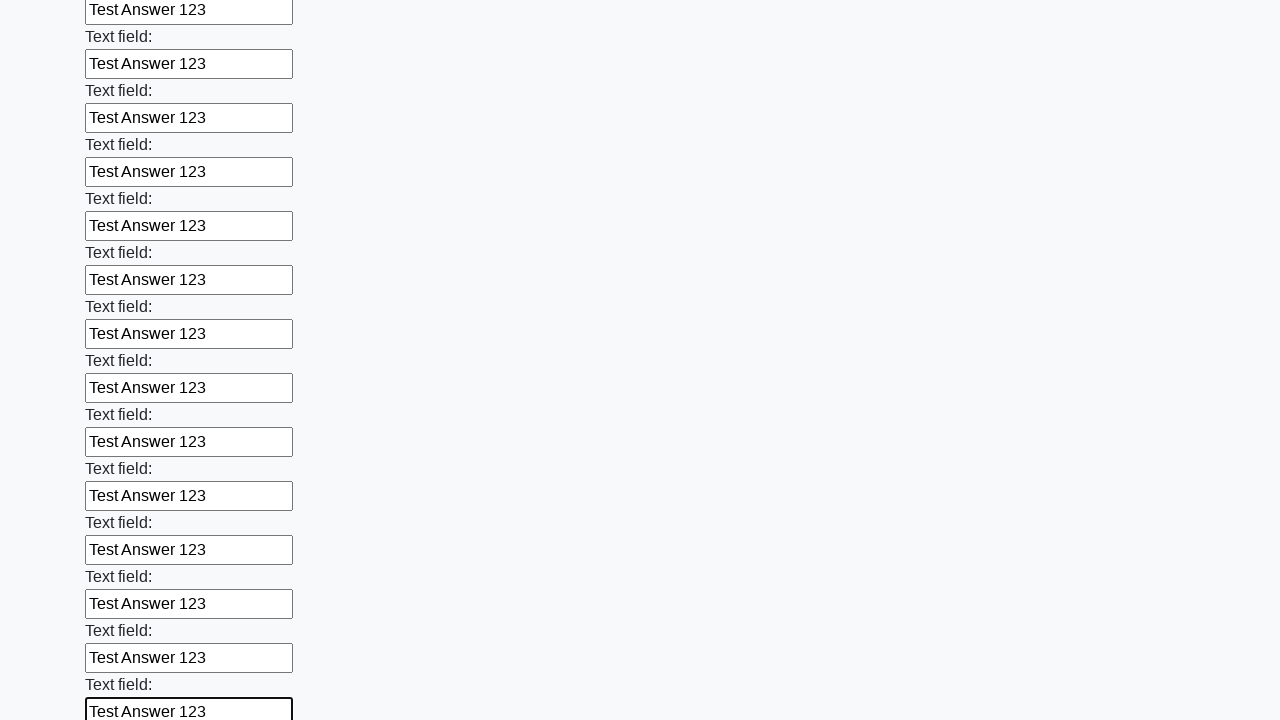

Filled form input field with 'Test Answer 123' on form > div > input >> nth=59
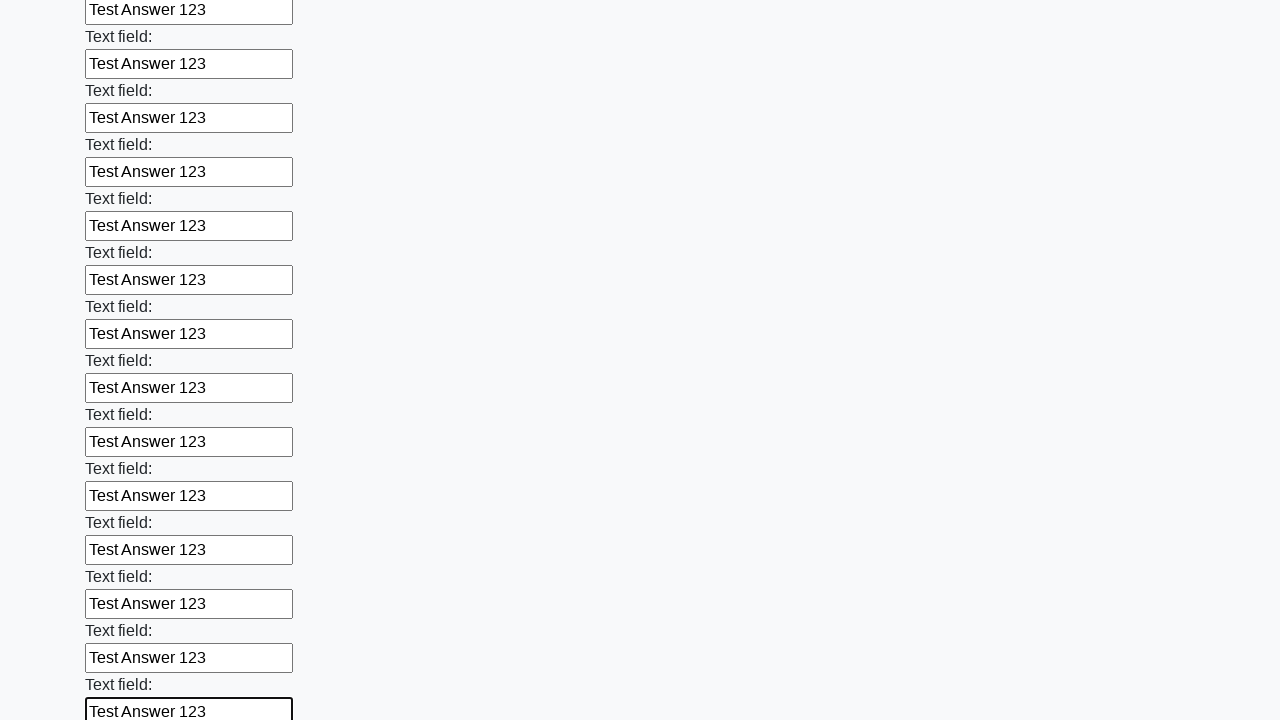

Filled form input field with 'Test Answer 123' on form > div > input >> nth=60
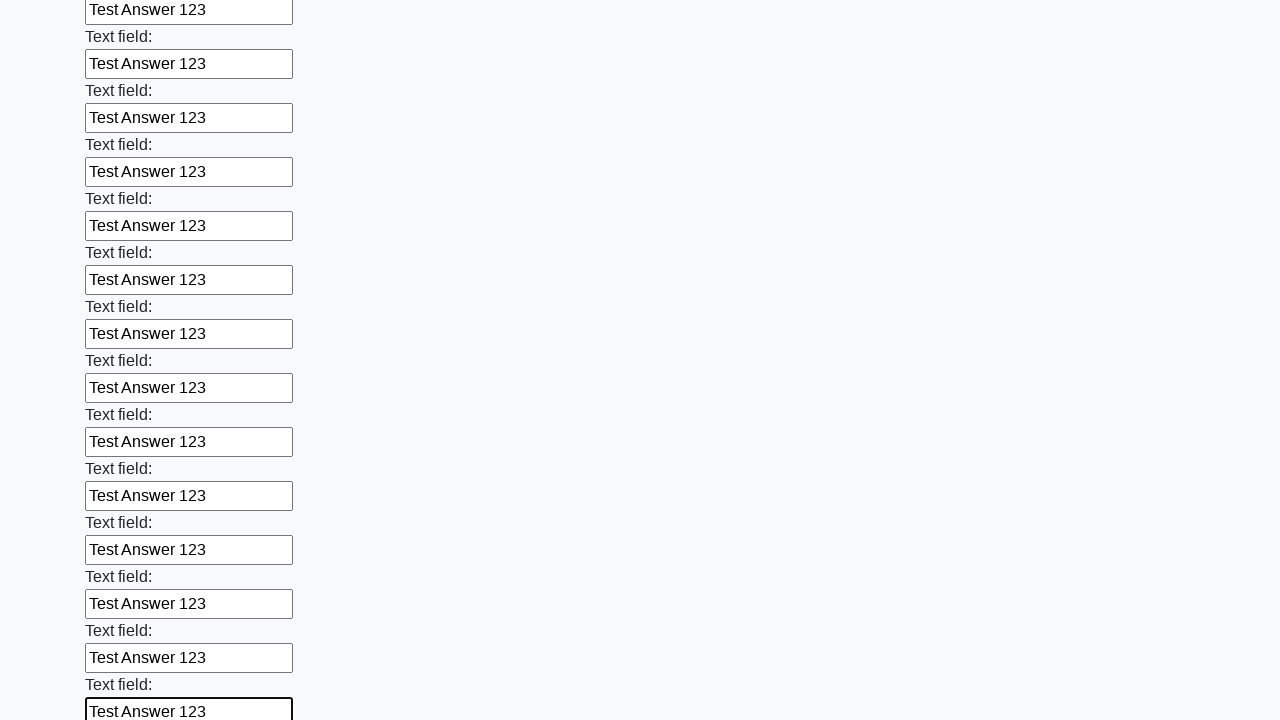

Filled form input field with 'Test Answer 123' on form > div > input >> nth=61
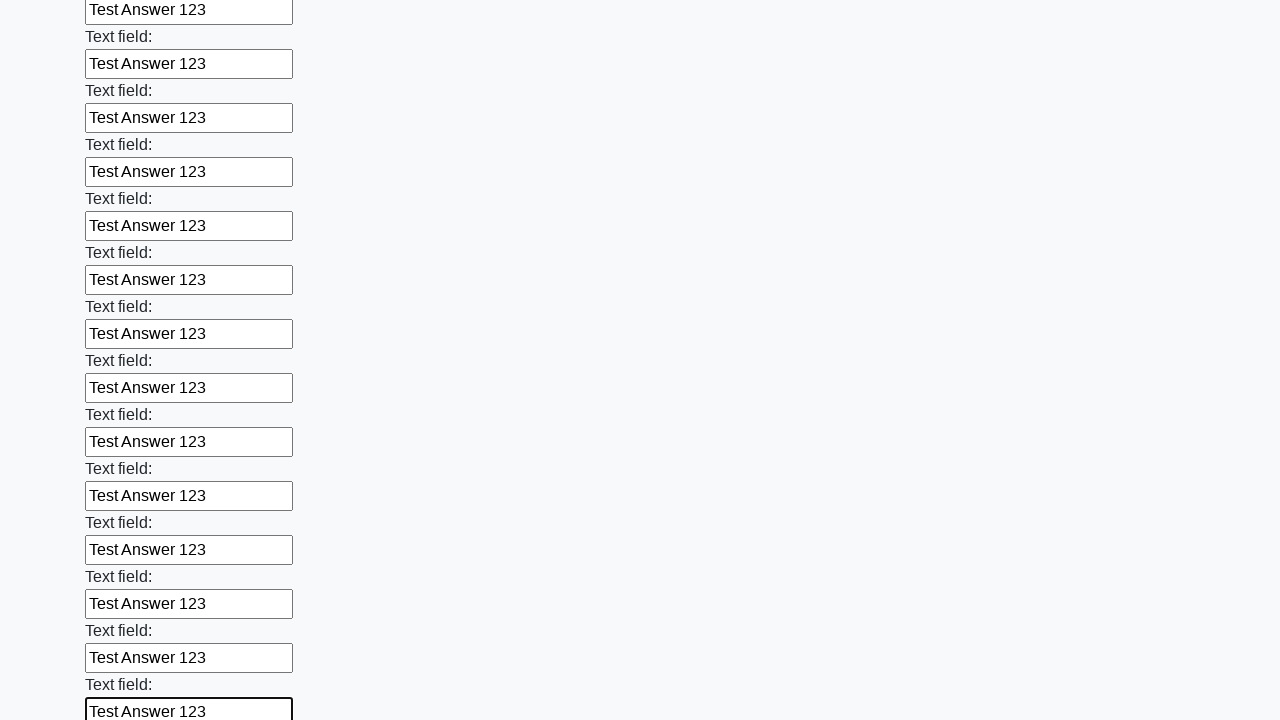

Filled form input field with 'Test Answer 123' on form > div > input >> nth=62
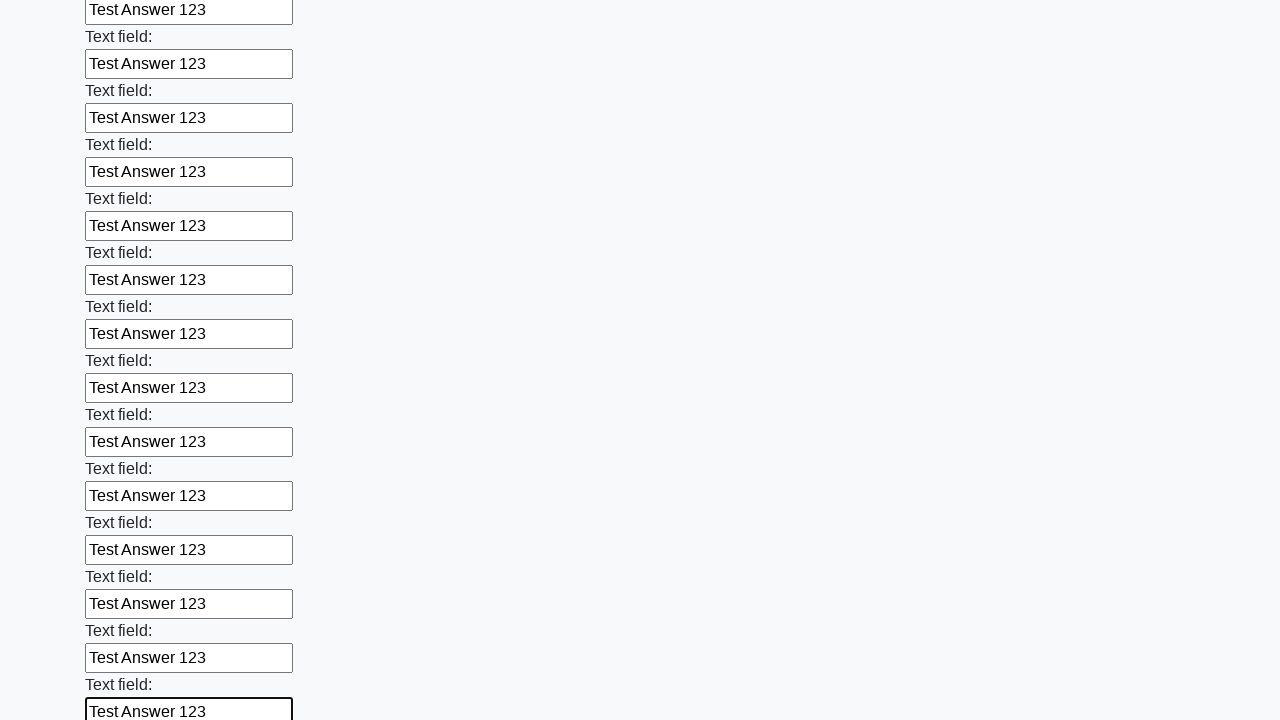

Filled form input field with 'Test Answer 123' on form > div > input >> nth=63
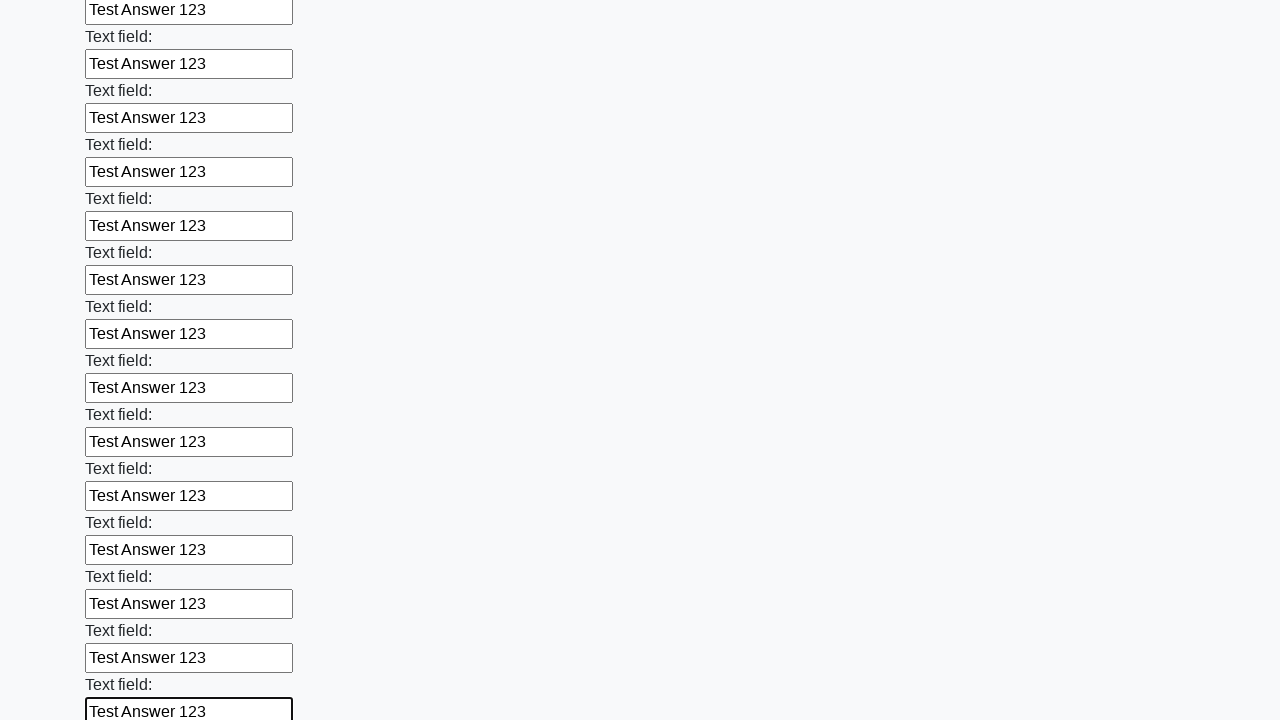

Filled form input field with 'Test Answer 123' on form > div > input >> nth=64
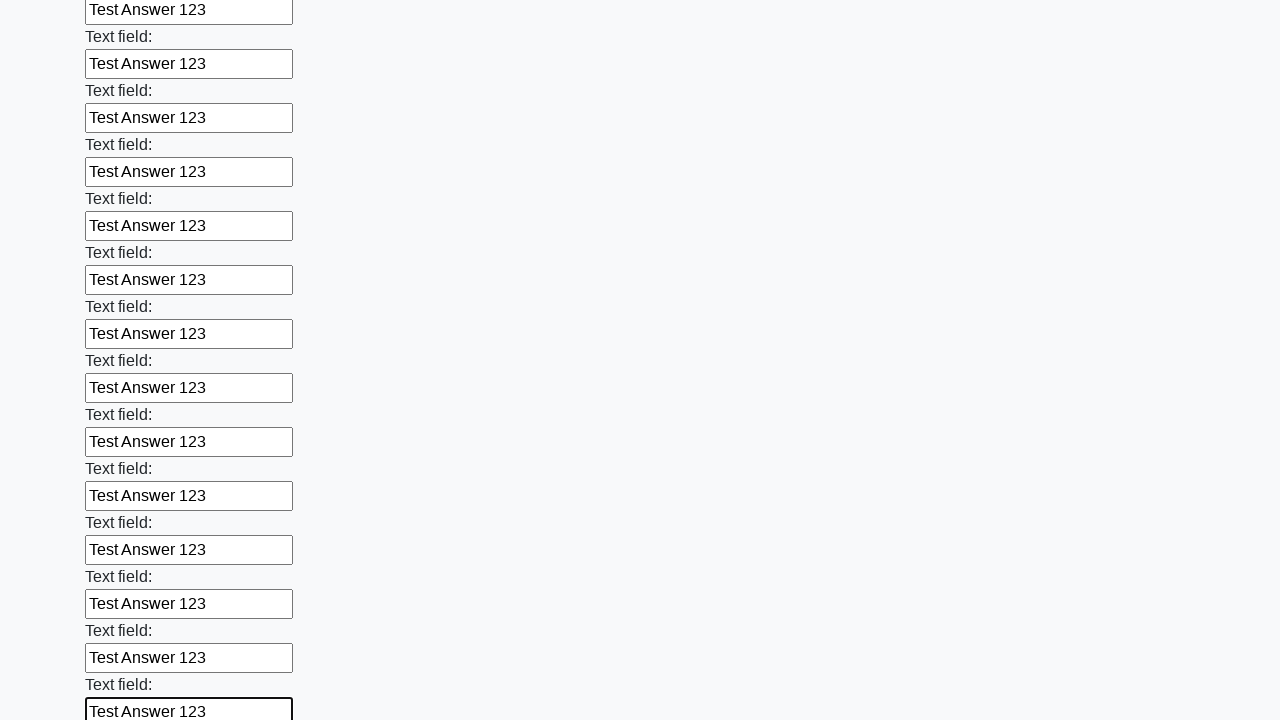

Filled form input field with 'Test Answer 123' on form > div > input >> nth=65
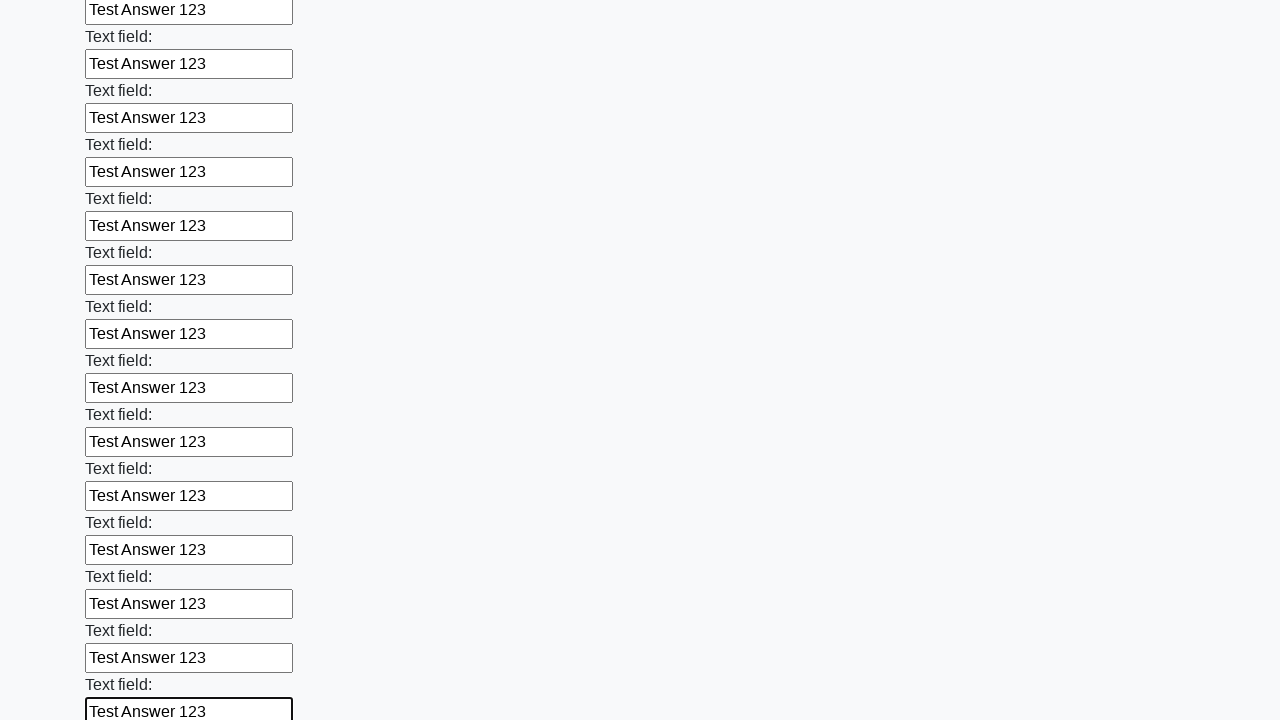

Filled form input field with 'Test Answer 123' on form > div > input >> nth=66
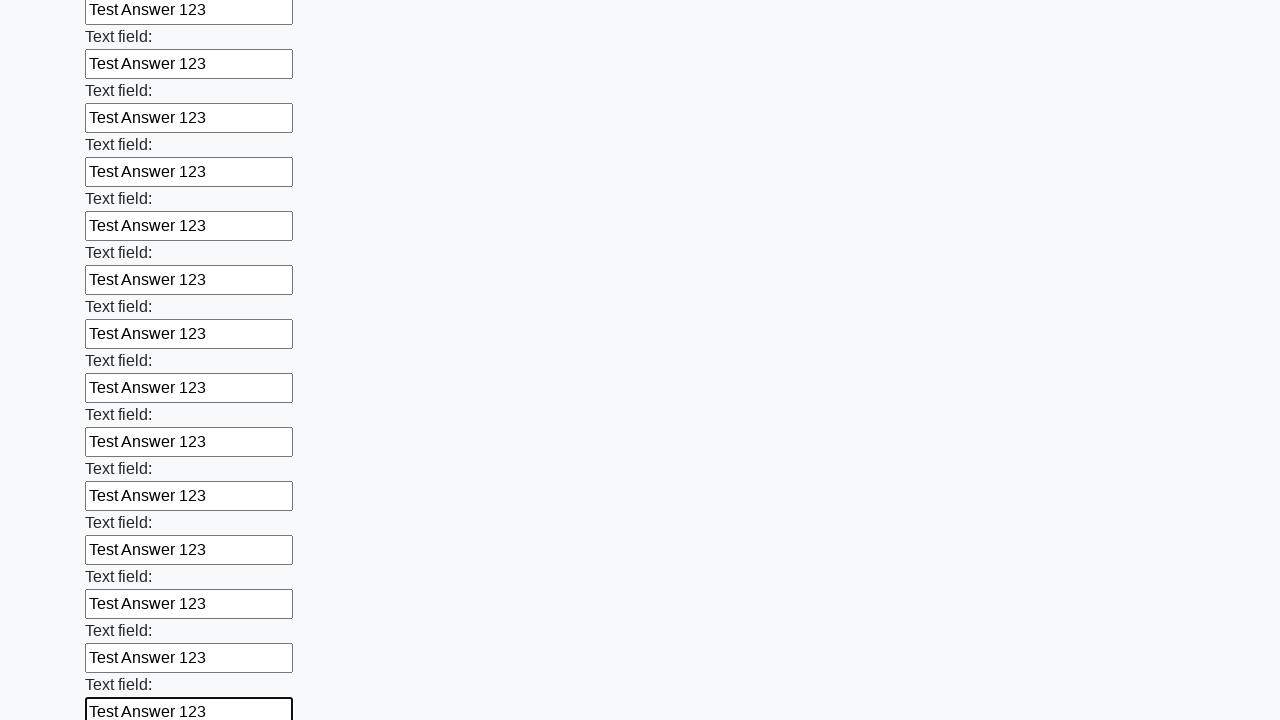

Filled form input field with 'Test Answer 123' on form > div > input >> nth=67
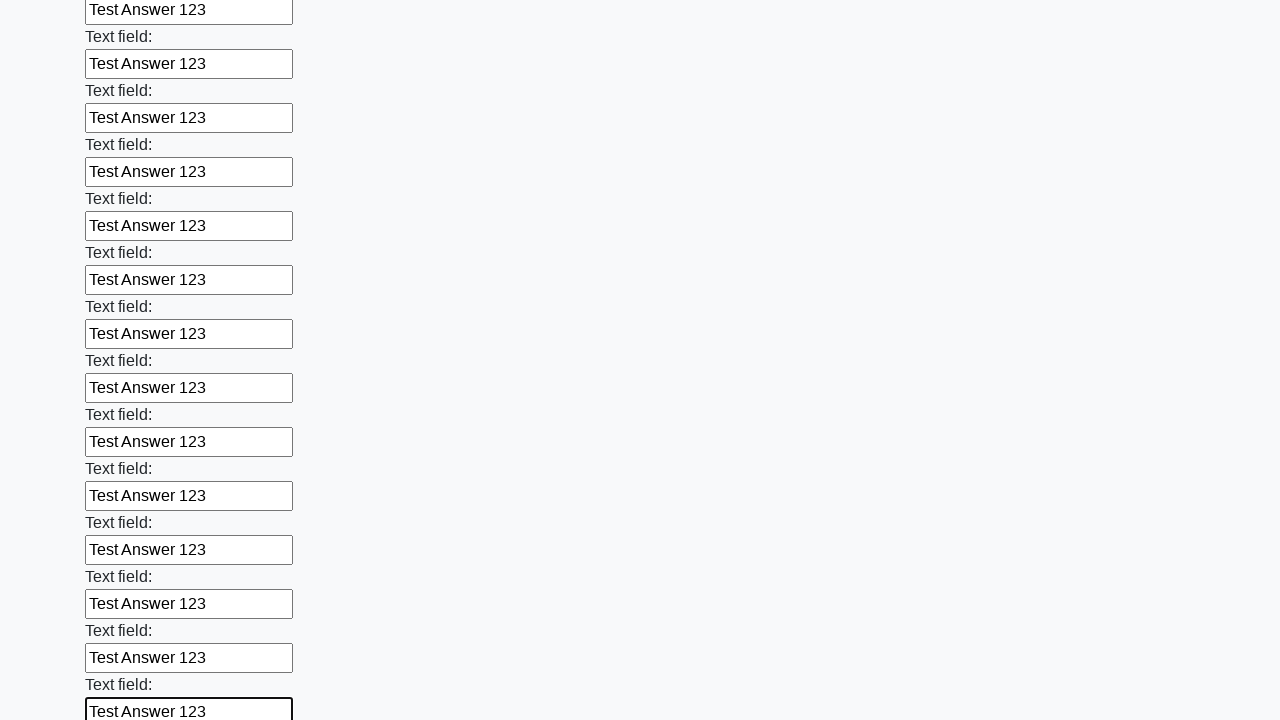

Filled form input field with 'Test Answer 123' on form > div > input >> nth=68
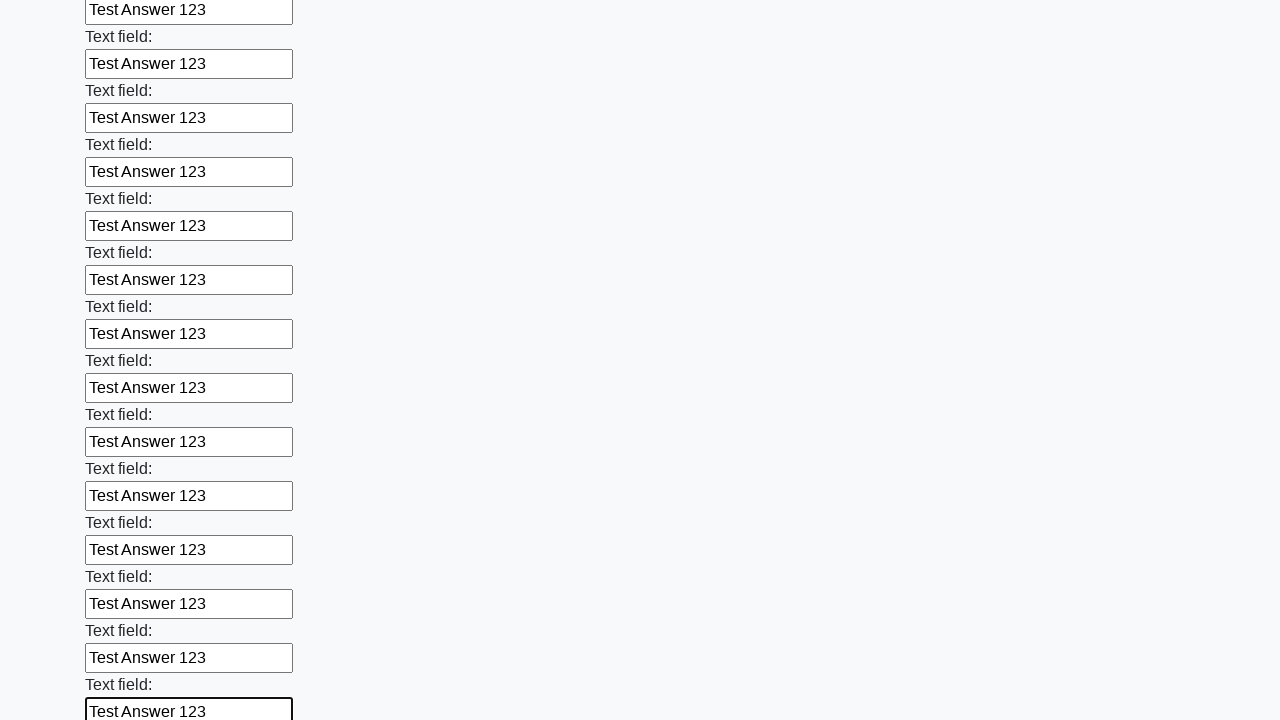

Filled form input field with 'Test Answer 123' on form > div > input >> nth=69
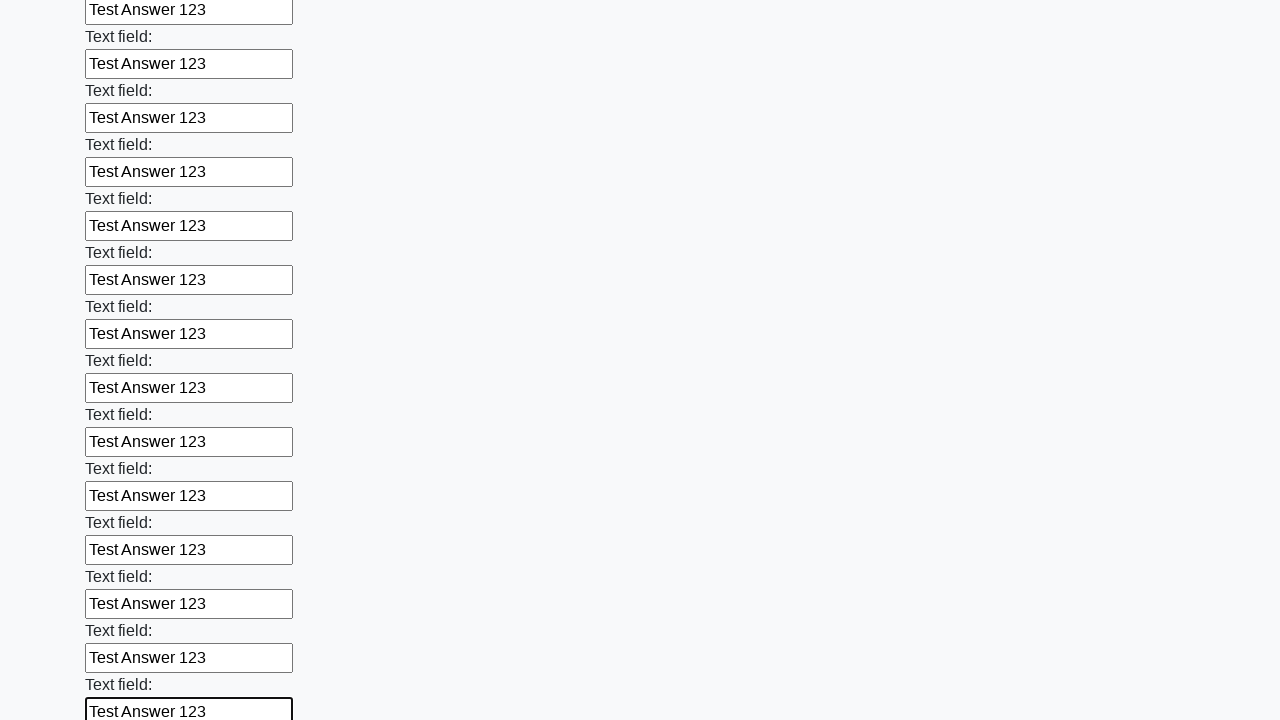

Filled form input field with 'Test Answer 123' on form > div > input >> nth=70
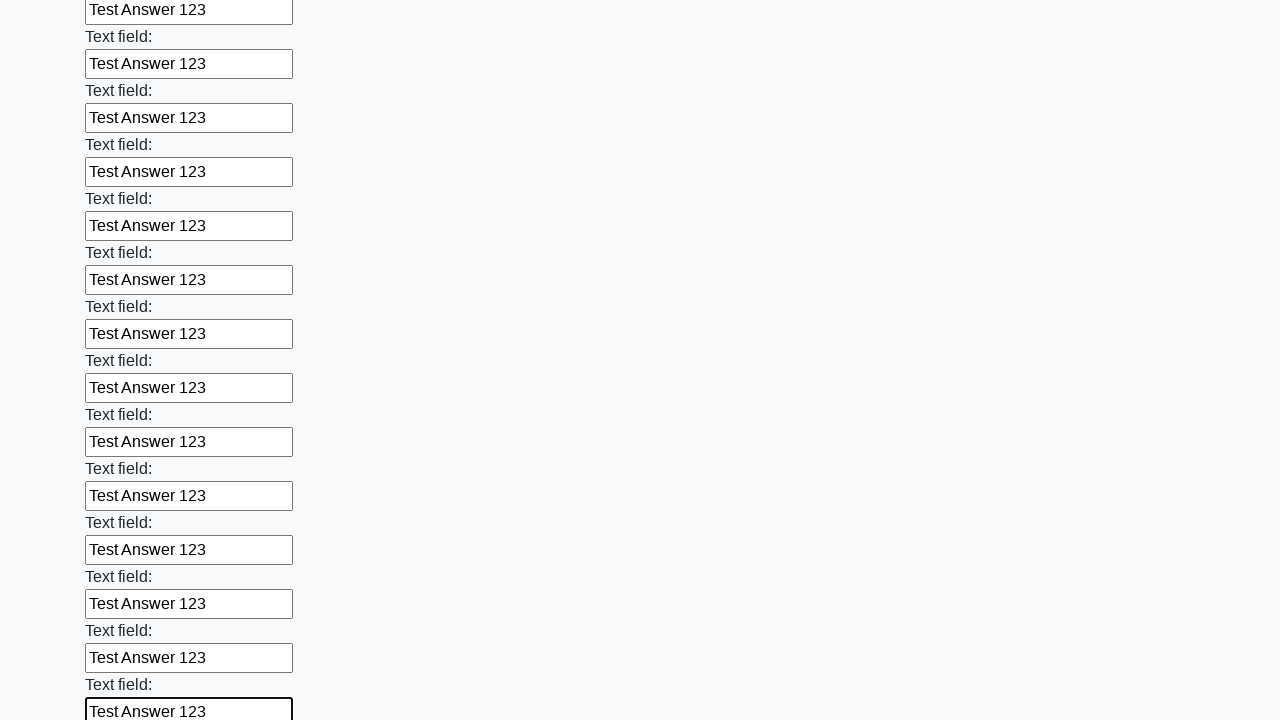

Filled form input field with 'Test Answer 123' on form > div > input >> nth=71
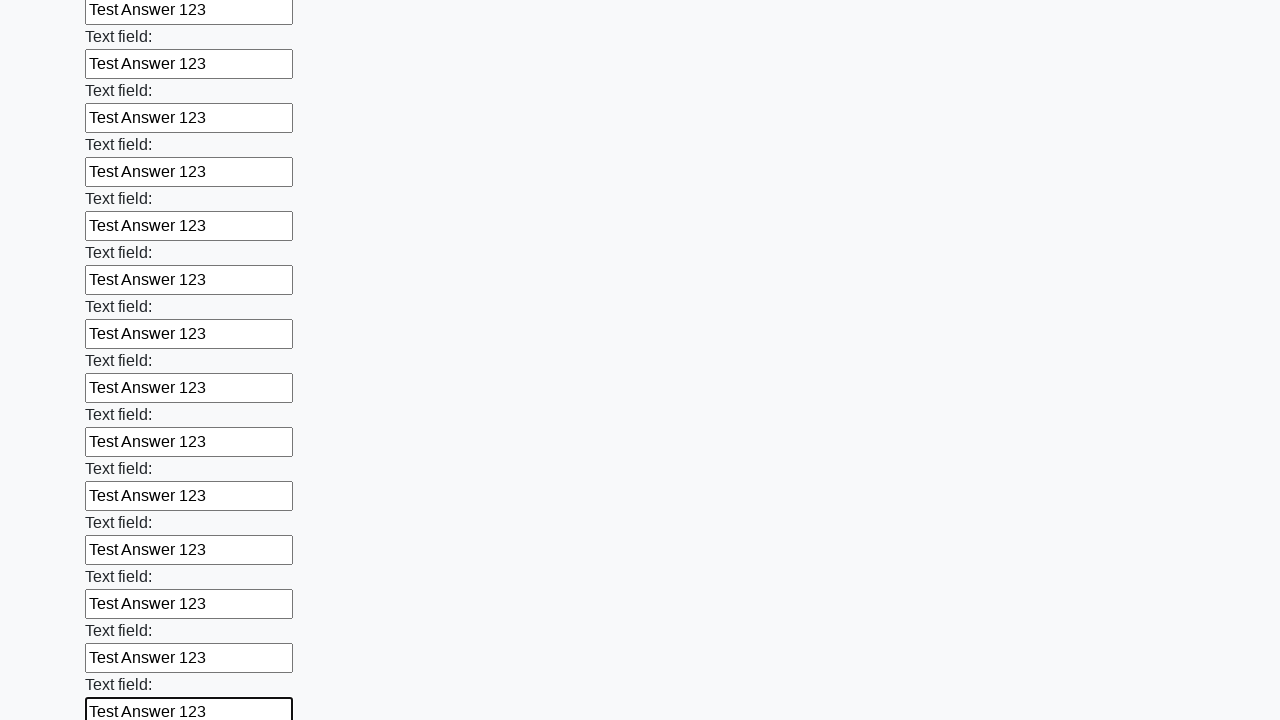

Filled form input field with 'Test Answer 123' on form > div > input >> nth=72
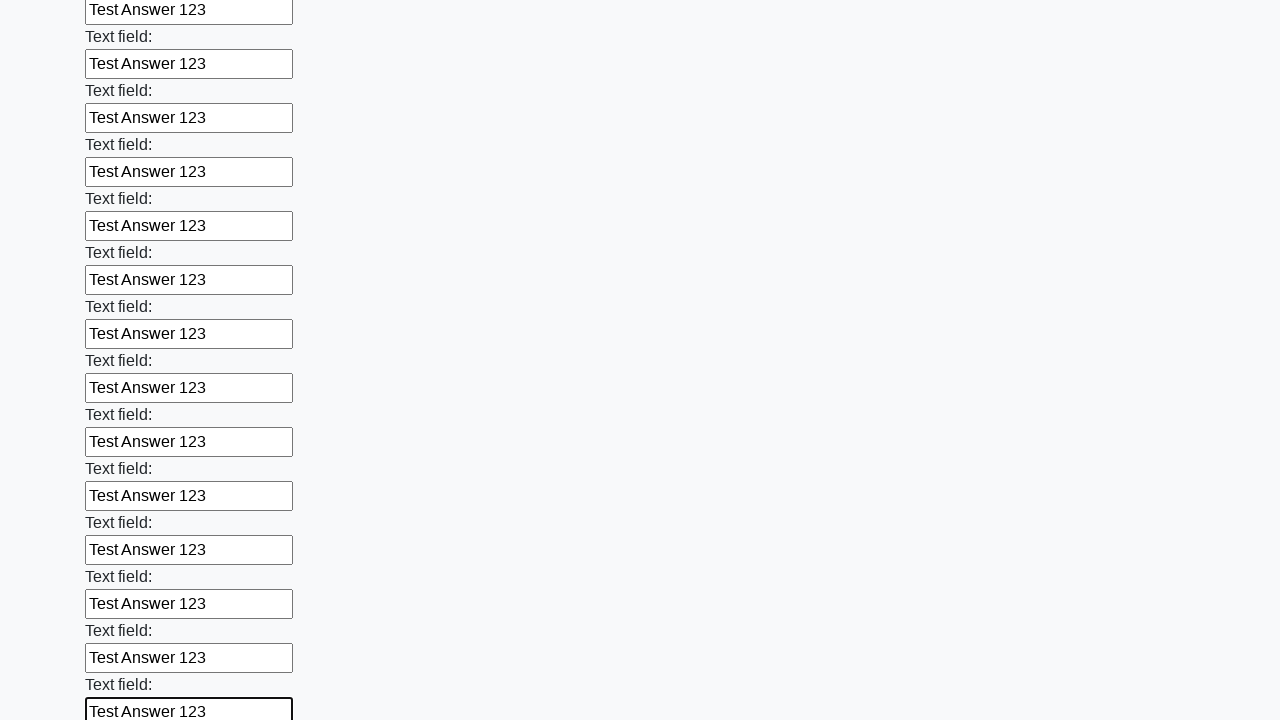

Filled form input field with 'Test Answer 123' on form > div > input >> nth=73
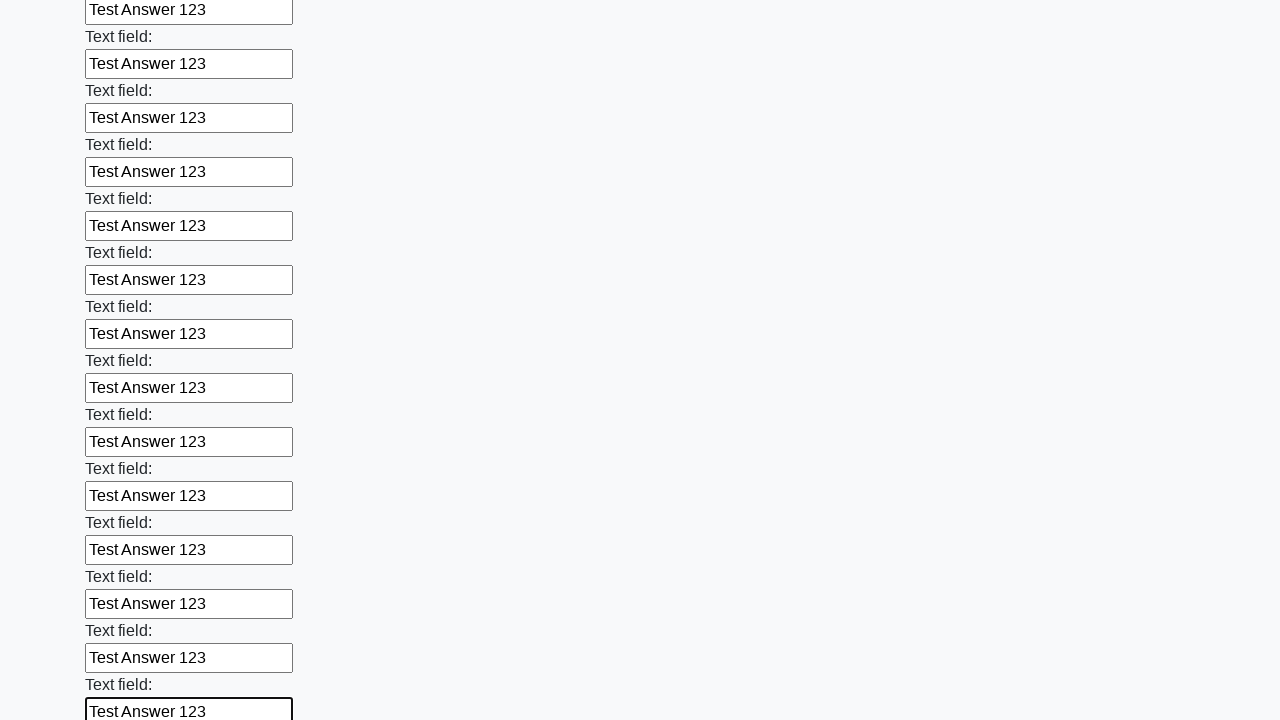

Filled form input field with 'Test Answer 123' on form > div > input >> nth=74
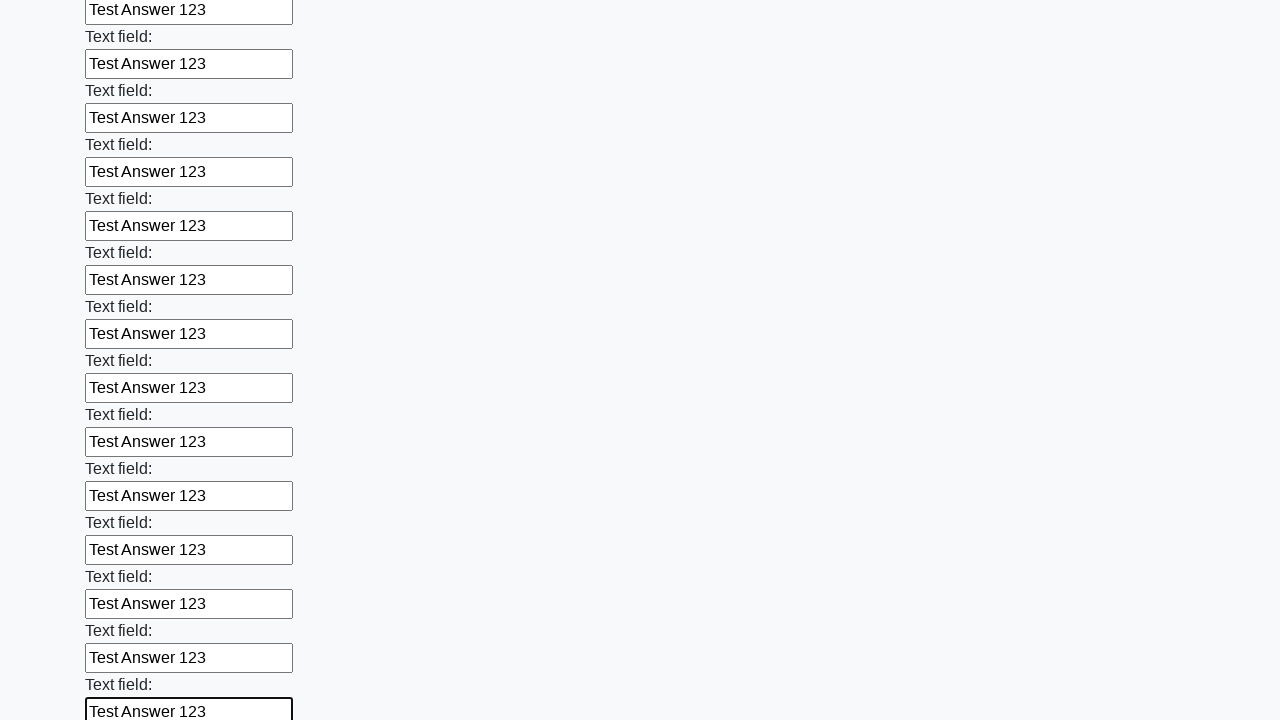

Filled form input field with 'Test Answer 123' on form > div > input >> nth=75
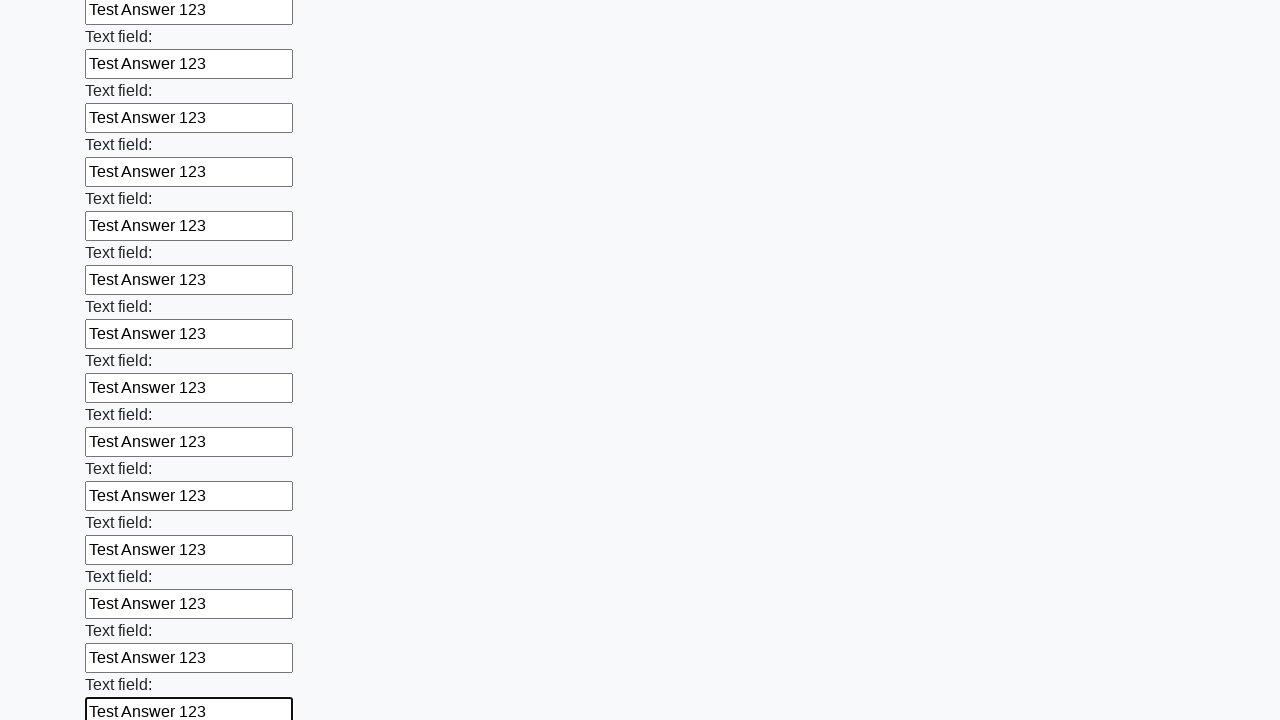

Filled form input field with 'Test Answer 123' on form > div > input >> nth=76
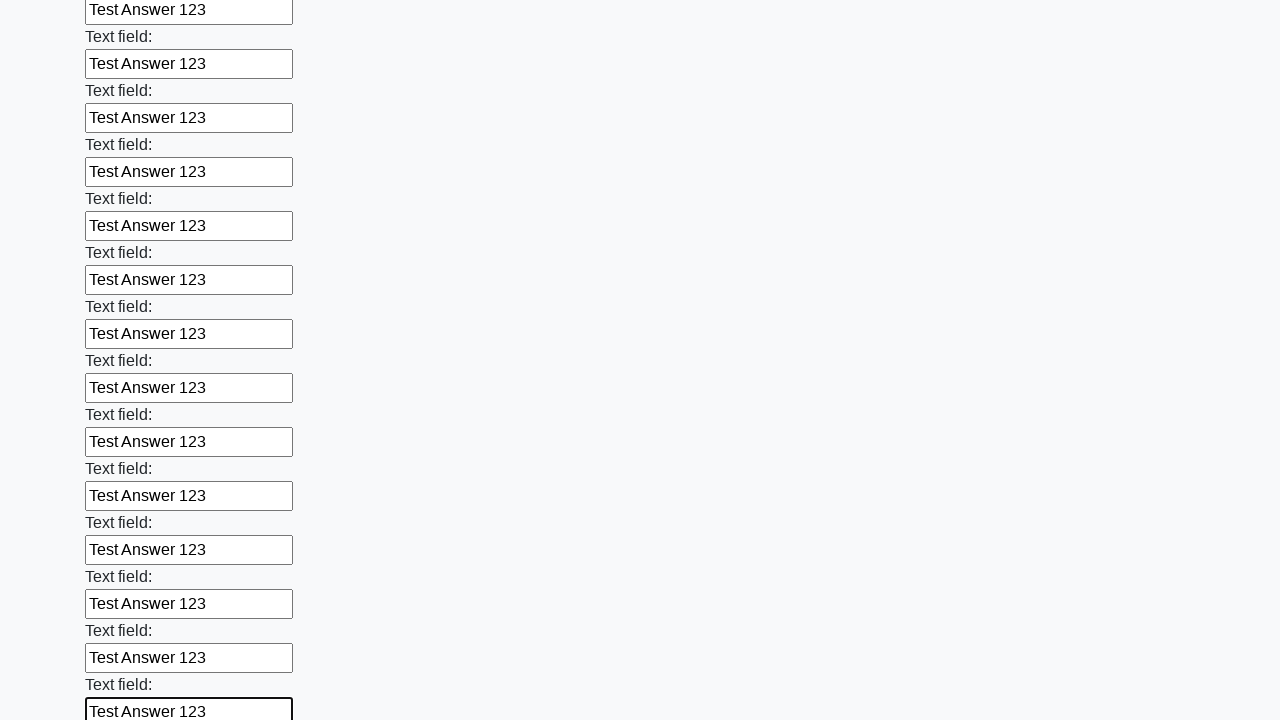

Filled form input field with 'Test Answer 123' on form > div > input >> nth=77
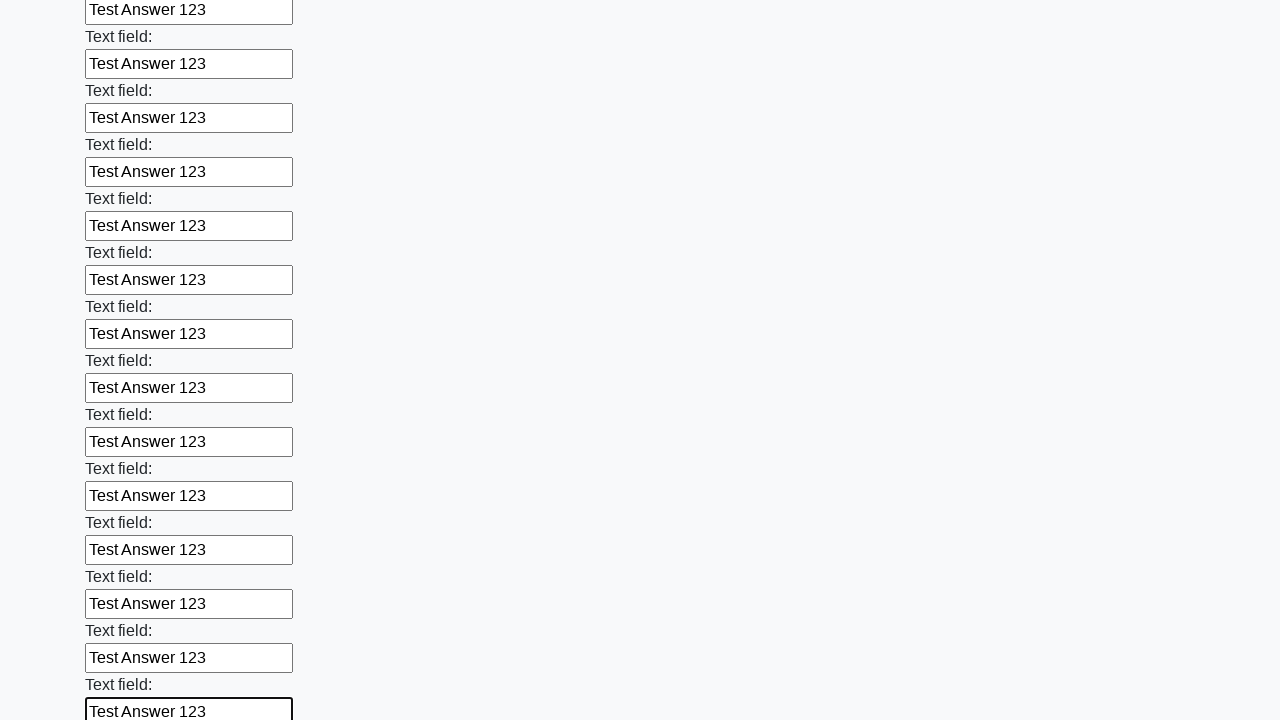

Filled form input field with 'Test Answer 123' on form > div > input >> nth=78
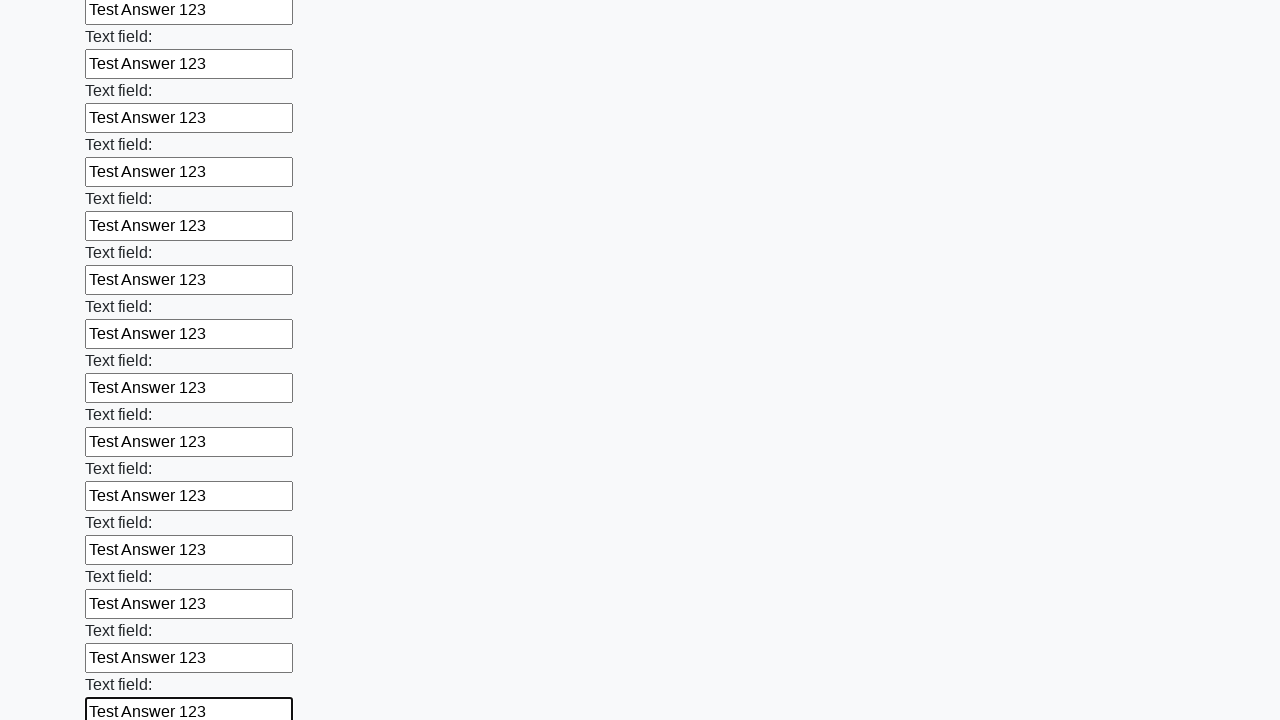

Filled form input field with 'Test Answer 123' on form > div > input >> nth=79
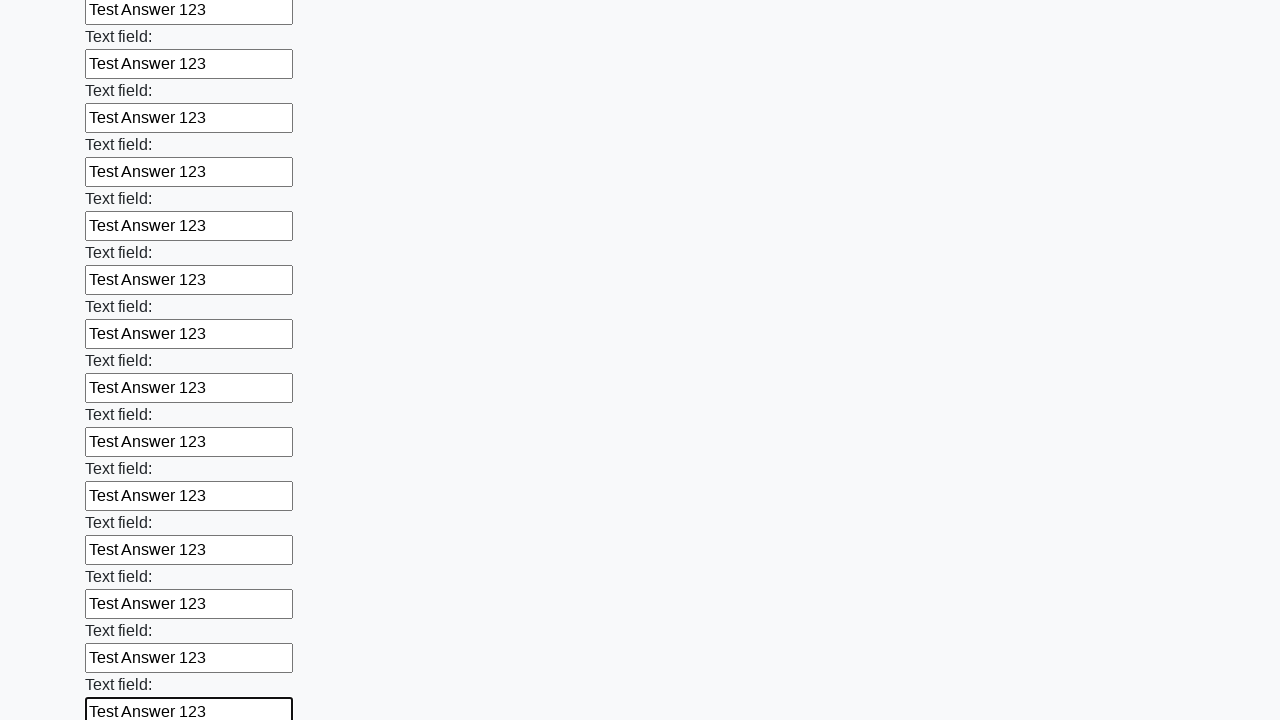

Filled form input field with 'Test Answer 123' on form > div > input >> nth=80
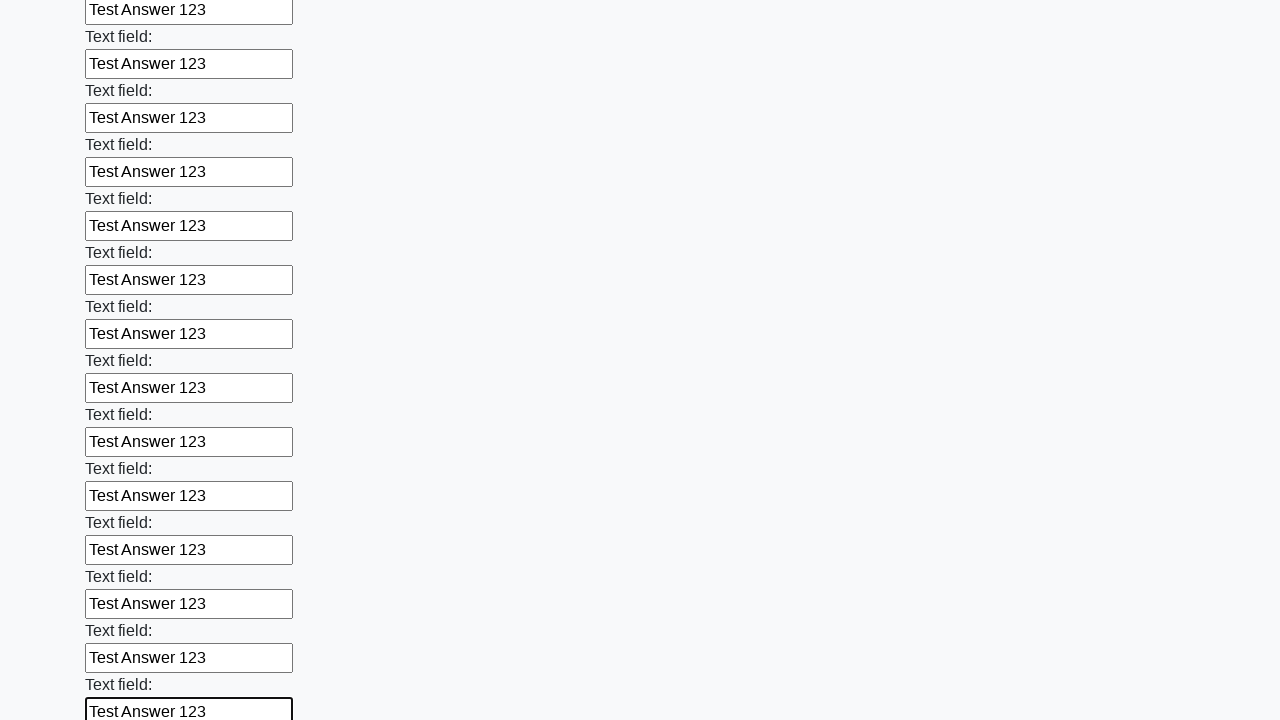

Filled form input field with 'Test Answer 123' on form > div > input >> nth=81
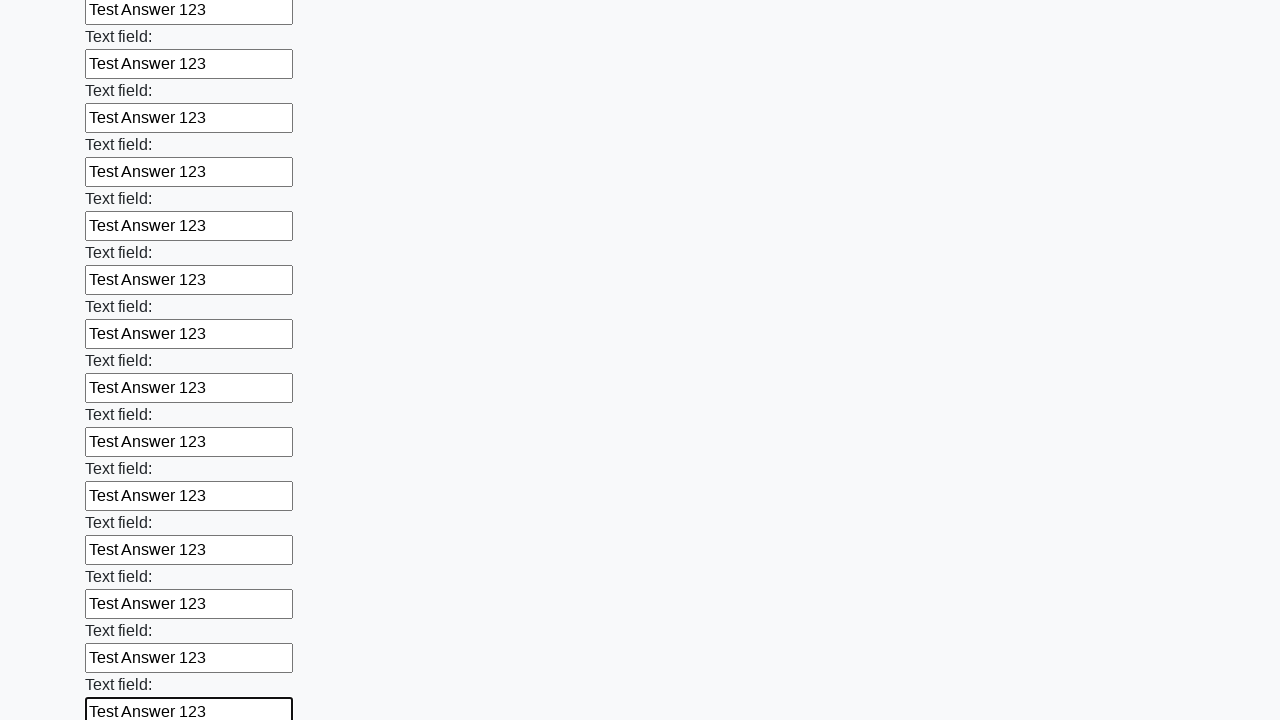

Filled form input field with 'Test Answer 123' on form > div > input >> nth=82
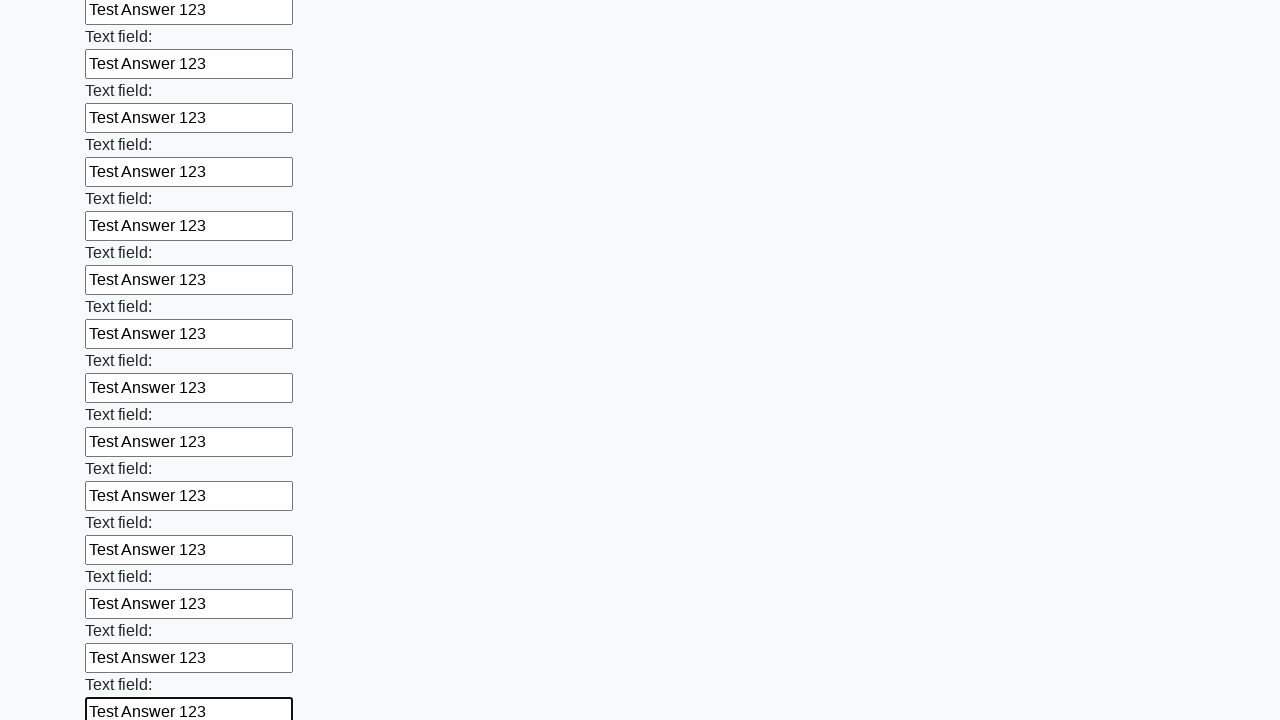

Filled form input field with 'Test Answer 123' on form > div > input >> nth=83
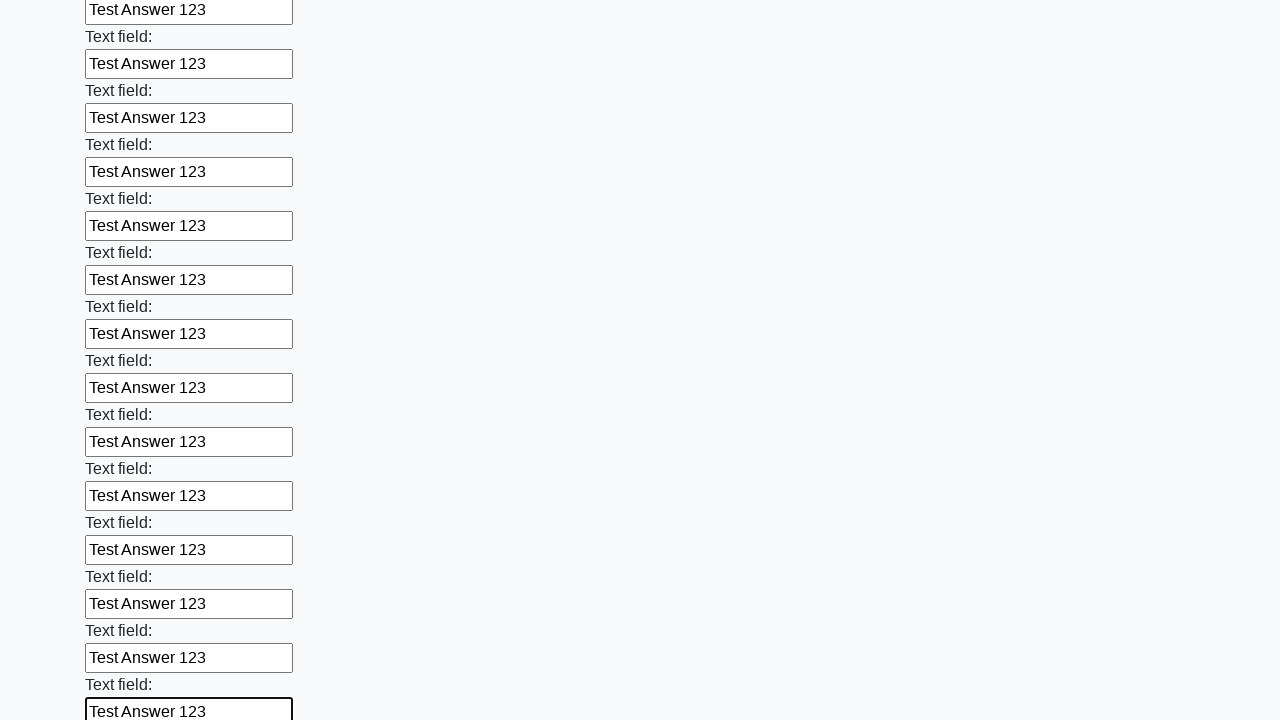

Filled form input field with 'Test Answer 123' on form > div > input >> nth=84
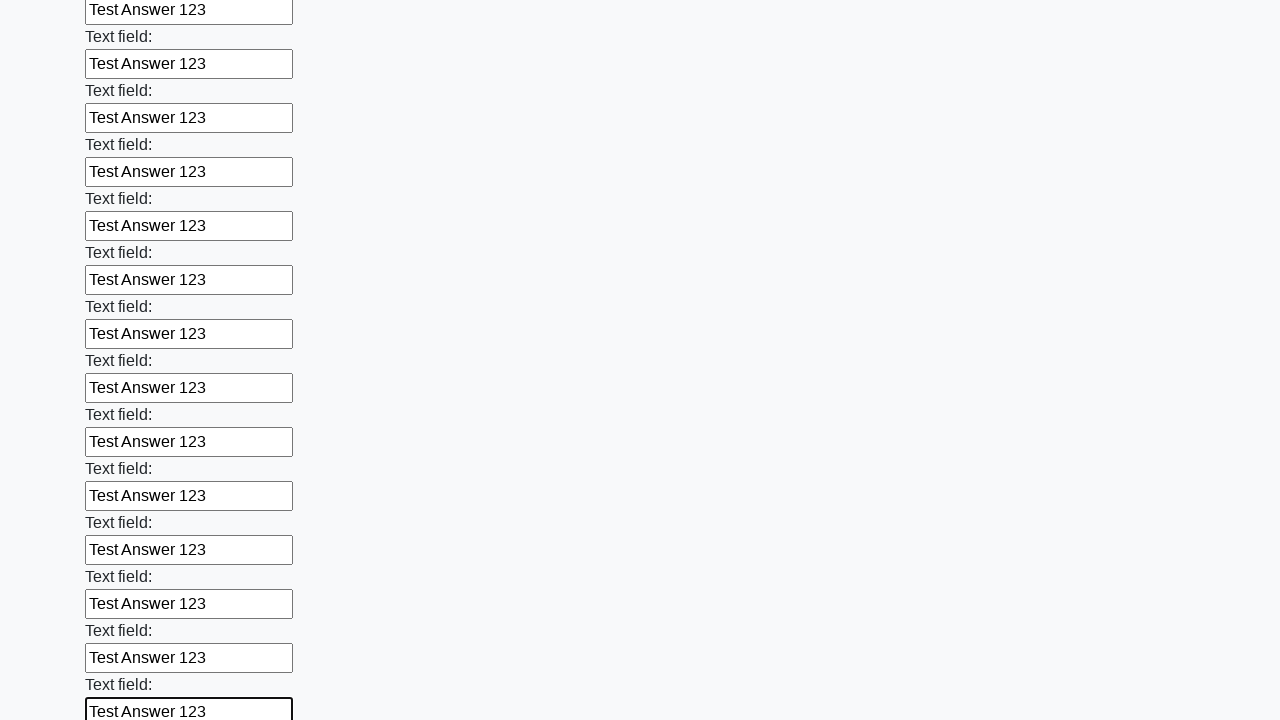

Filled form input field with 'Test Answer 123' on form > div > input >> nth=85
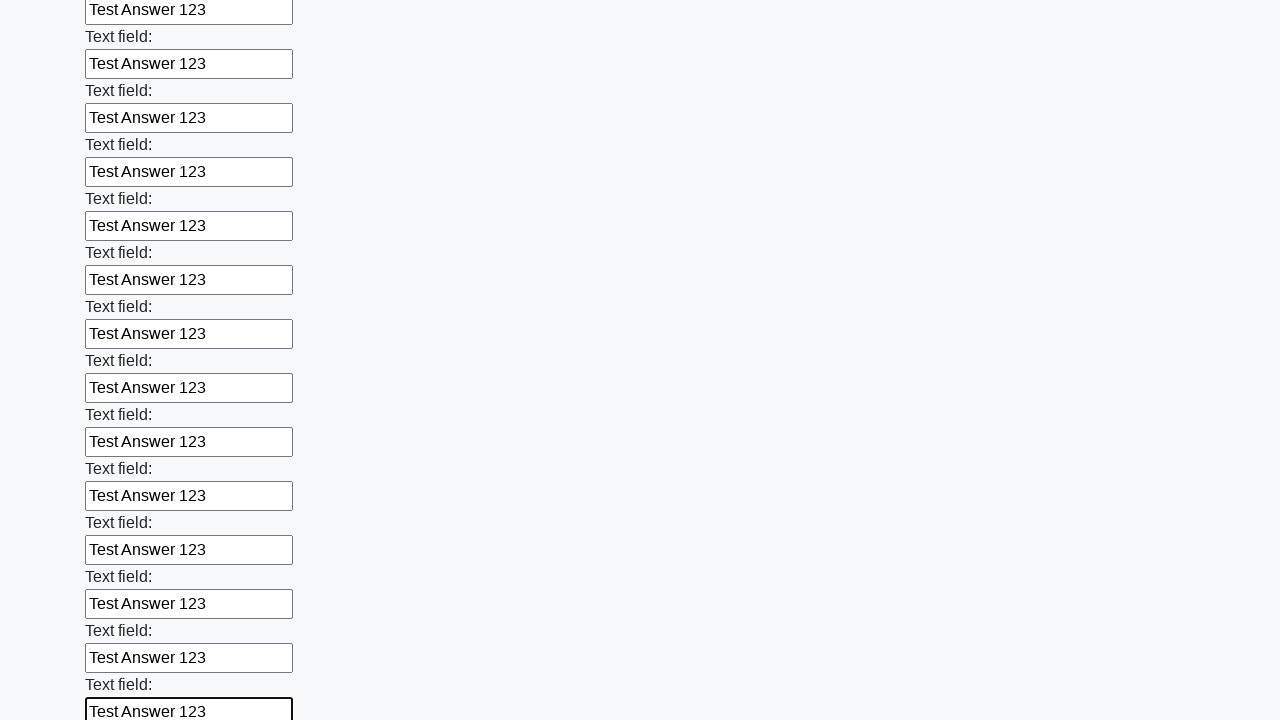

Filled form input field with 'Test Answer 123' on form > div > input >> nth=86
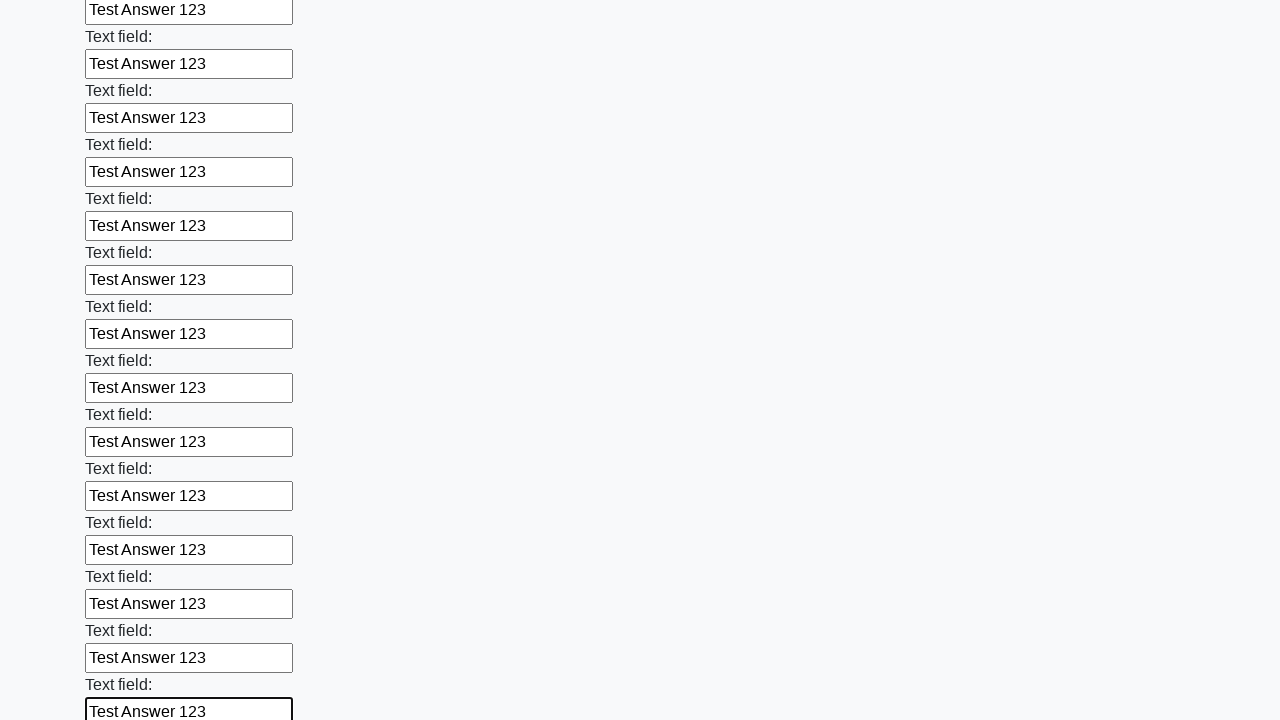

Filled form input field with 'Test Answer 123' on form > div > input >> nth=87
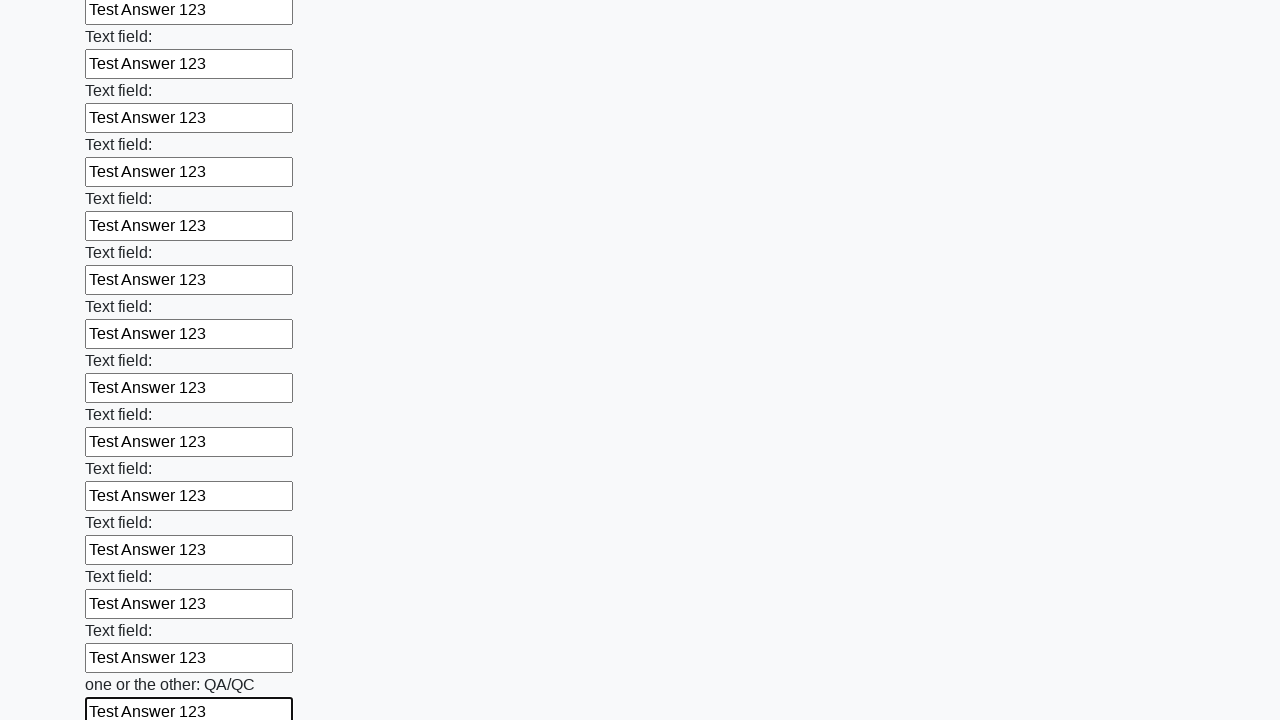

Filled form input field with 'Test Answer 123' on form > div > input >> nth=88
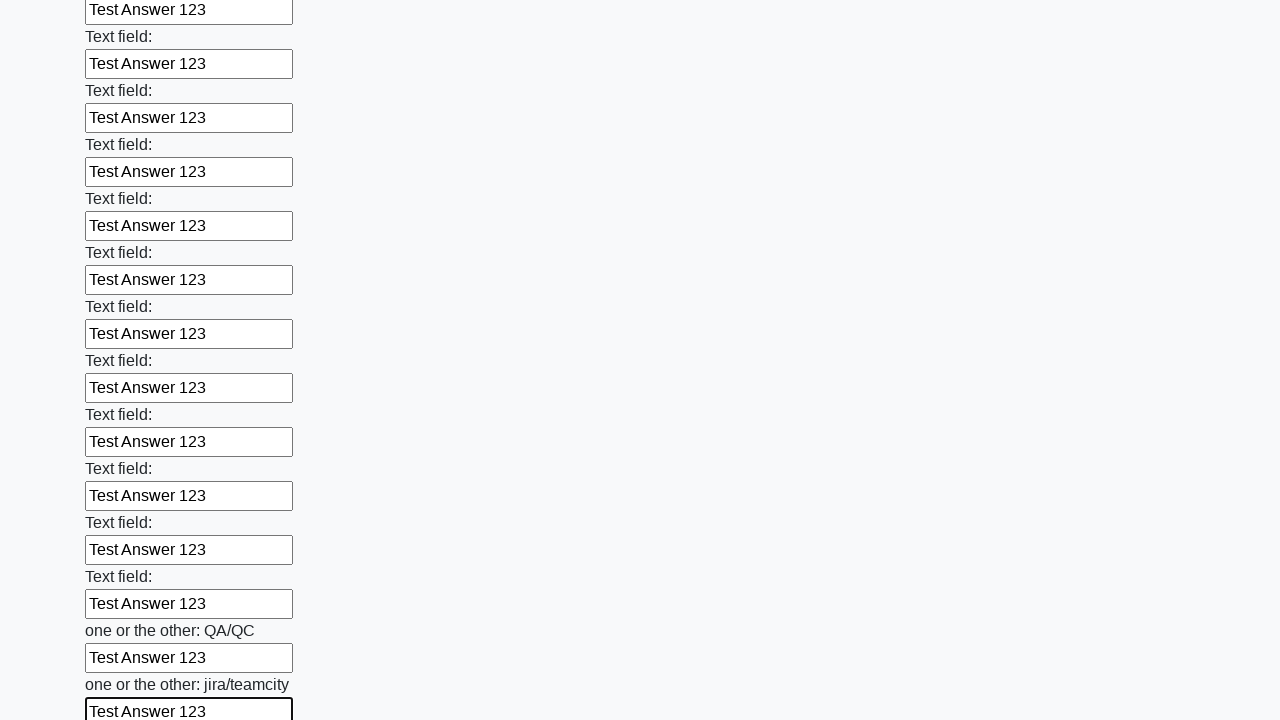

Filled form input field with 'Test Answer 123' on form > div > input >> nth=89
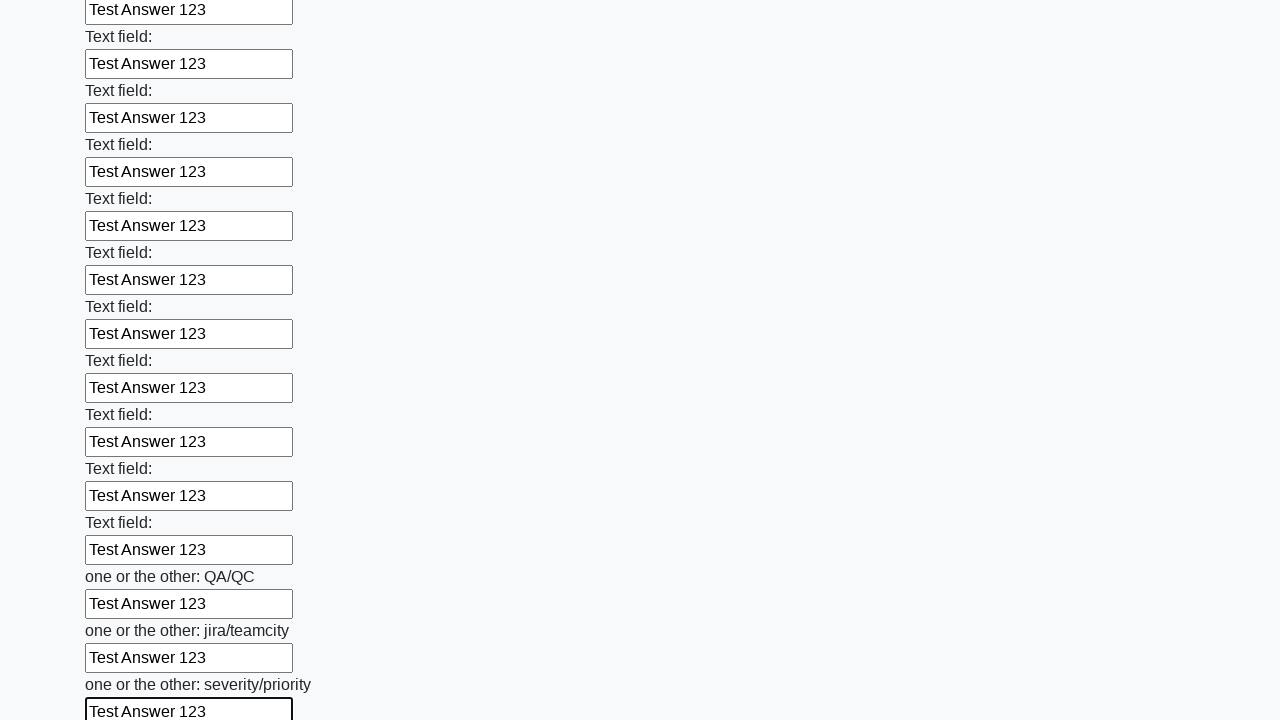

Filled form input field with 'Test Answer 123' on form > div > input >> nth=90
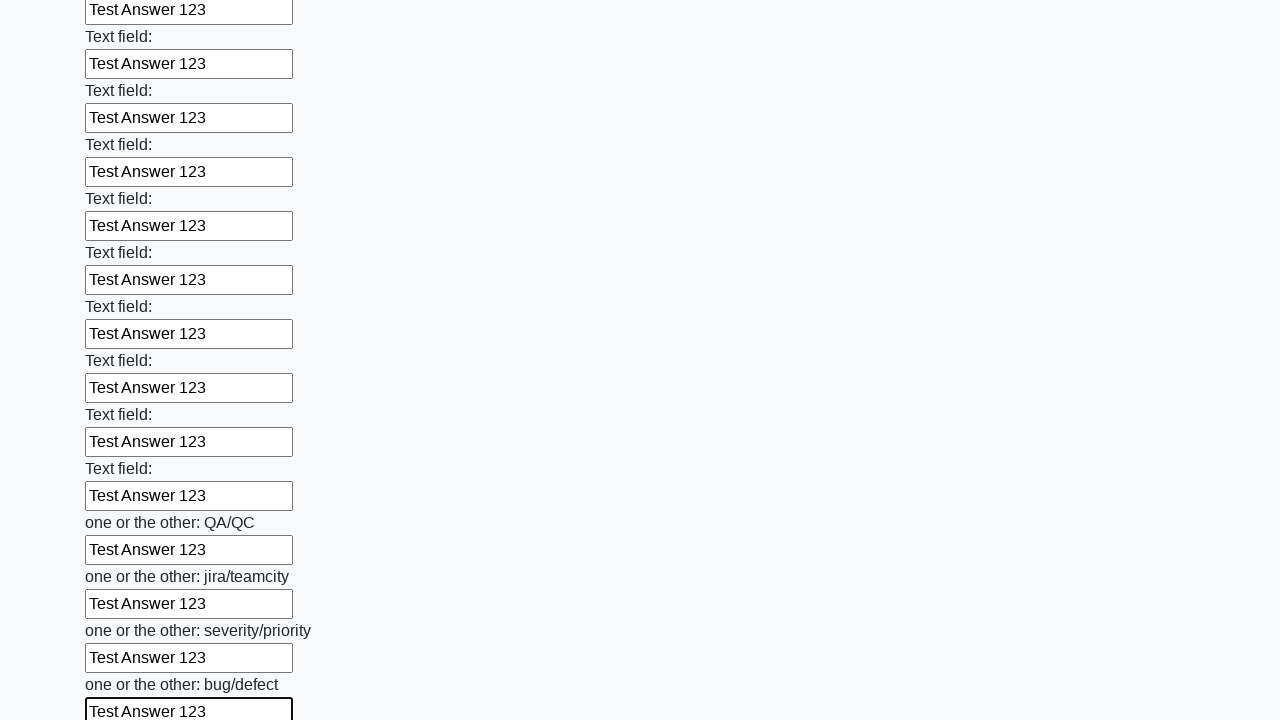

Filled form input field with 'Test Answer 123' on form > div > input >> nth=91
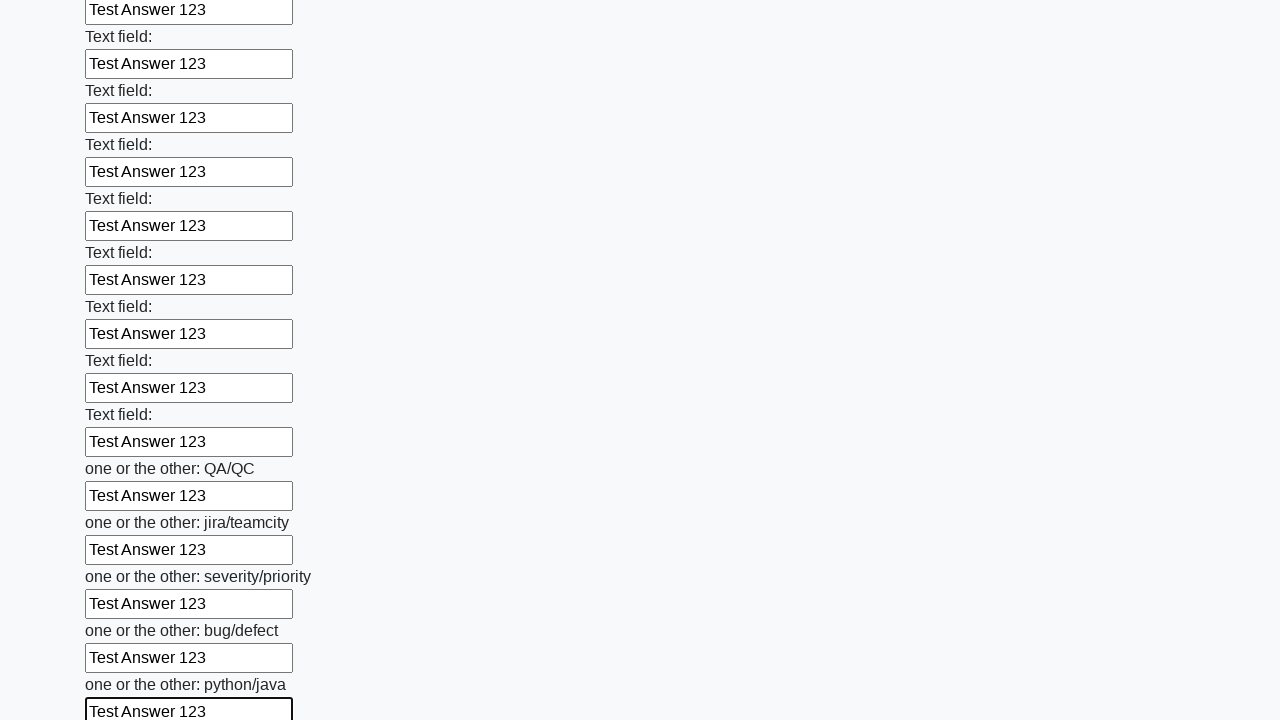

Filled form input field with 'Test Answer 123' on form > div > input >> nth=92
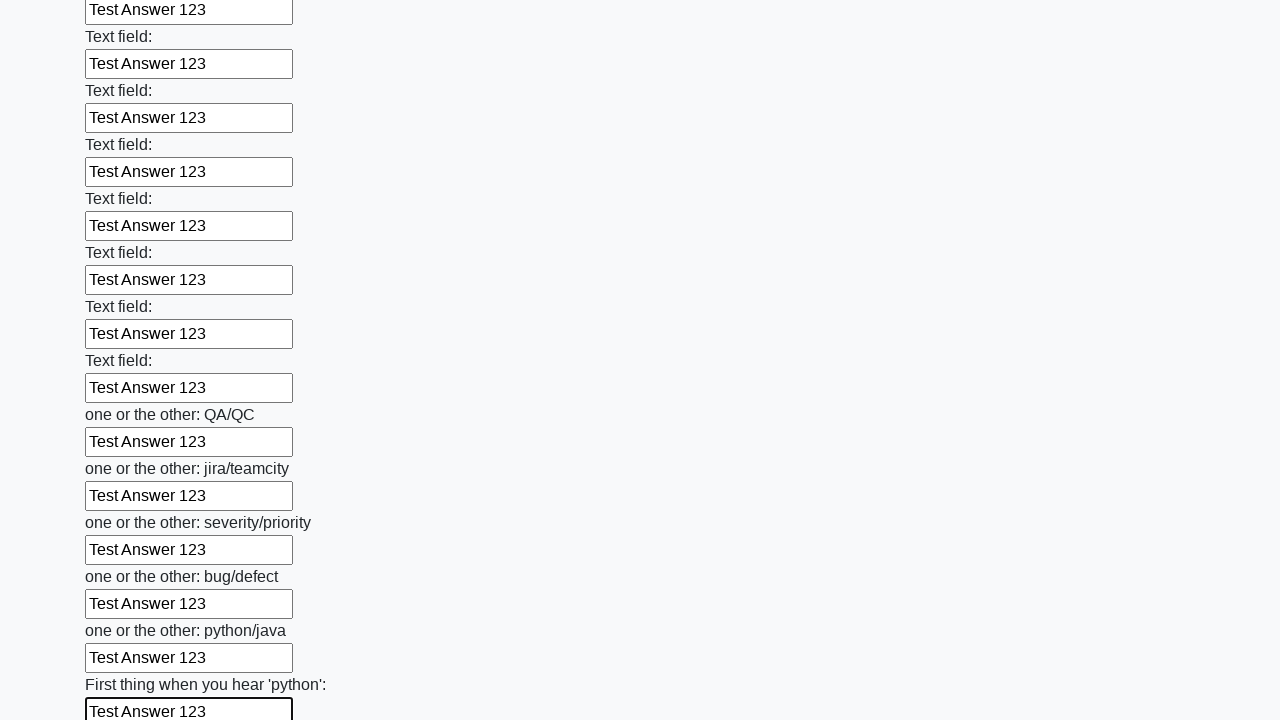

Filled form input field with 'Test Answer 123' on form > div > input >> nth=93
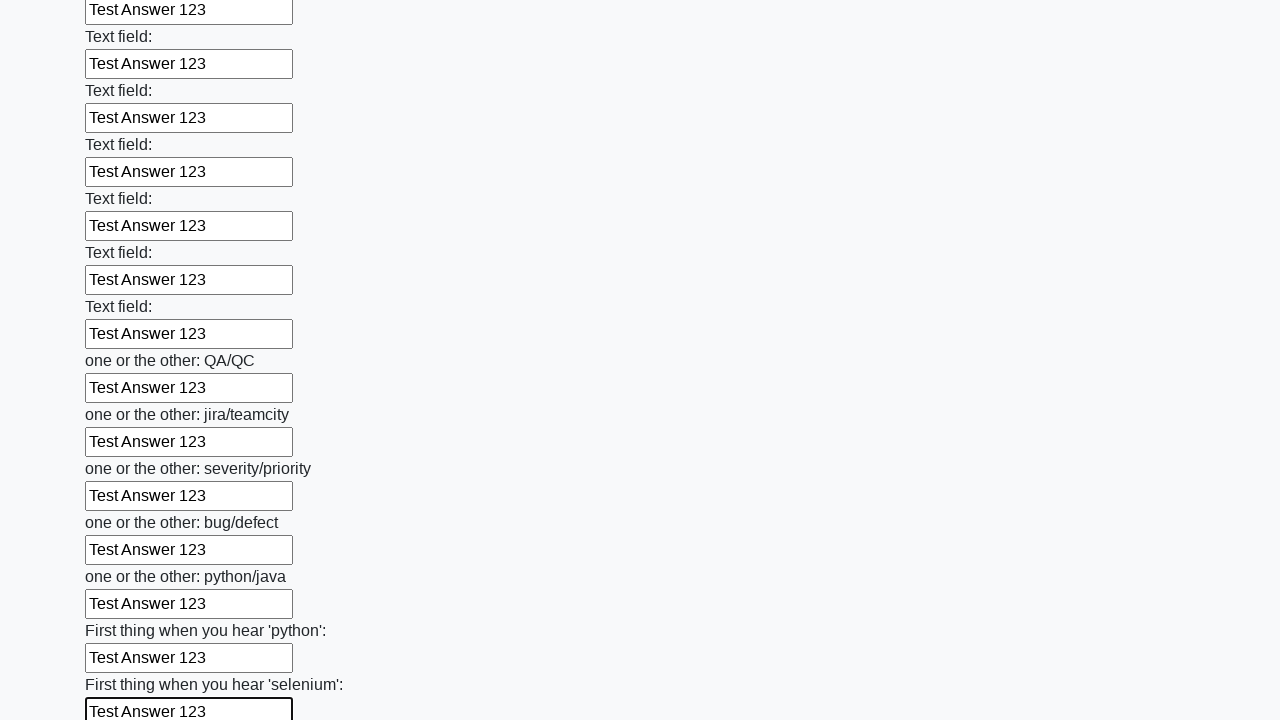

Filled form input field with 'Test Answer 123' on form > div > input >> nth=94
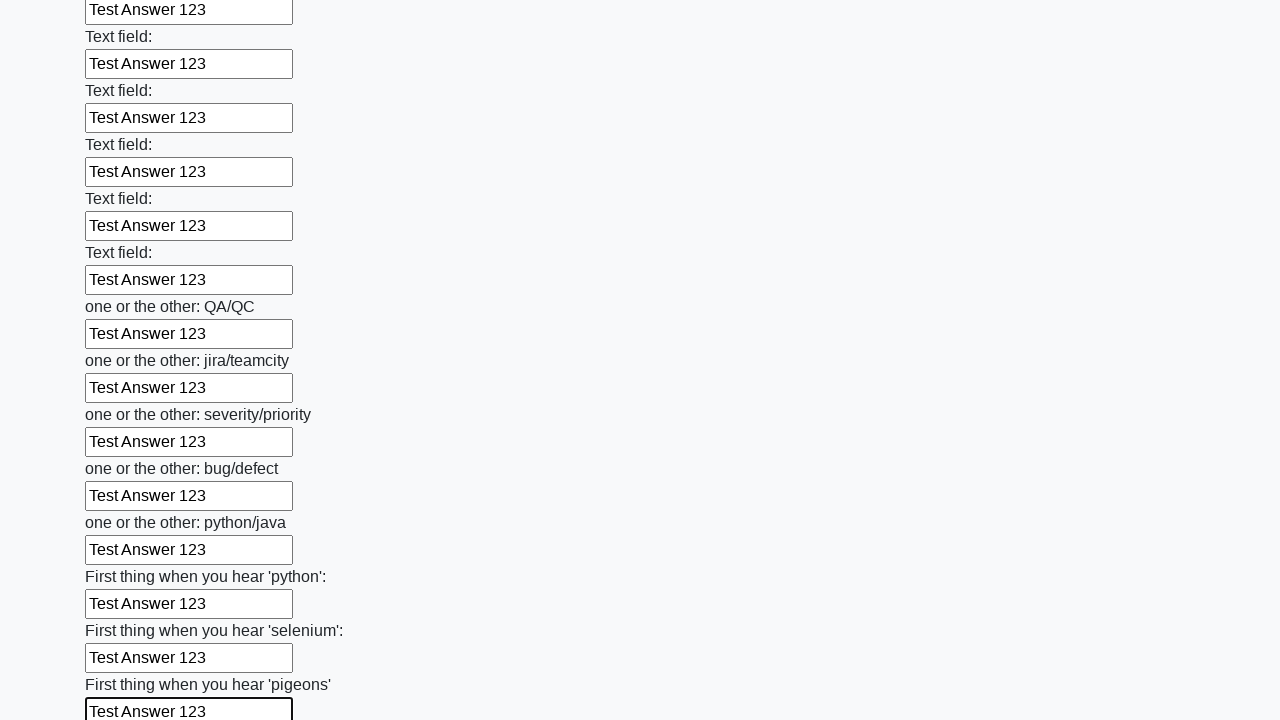

Filled form input field with 'Test Answer 123' on form > div > input >> nth=95
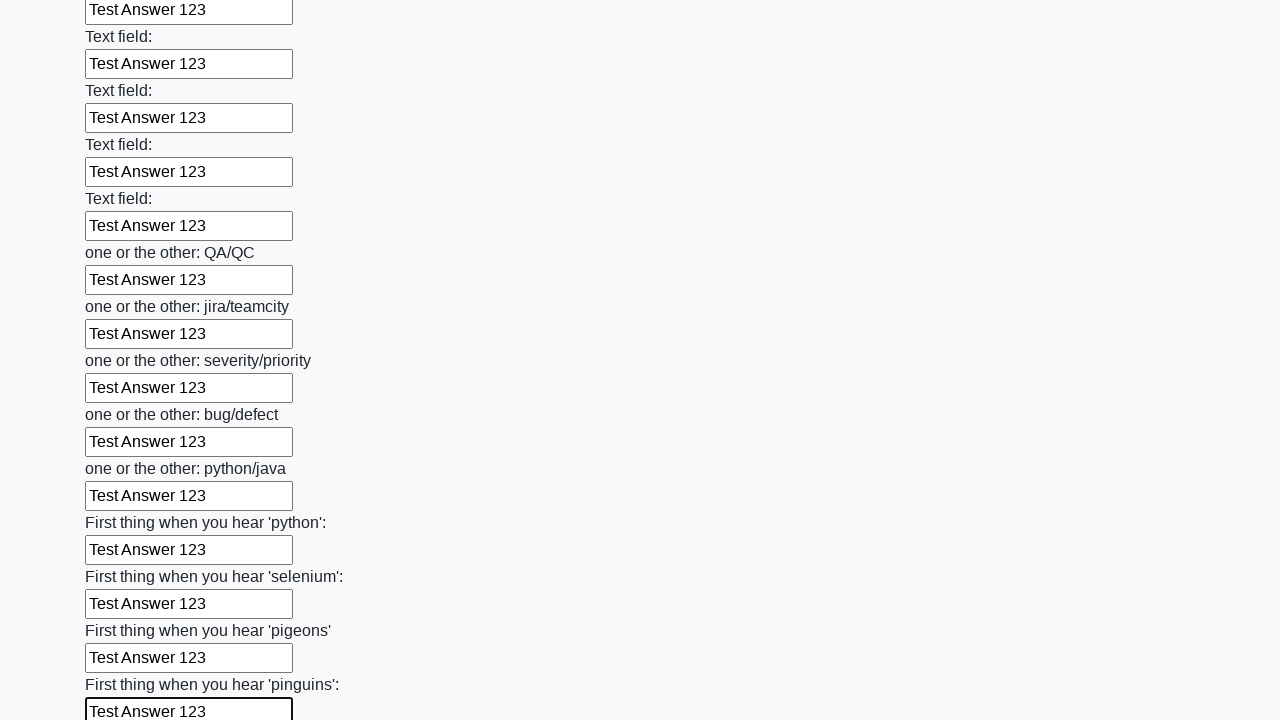

Filled form input field with 'Test Answer 123' on form > div > input >> nth=96
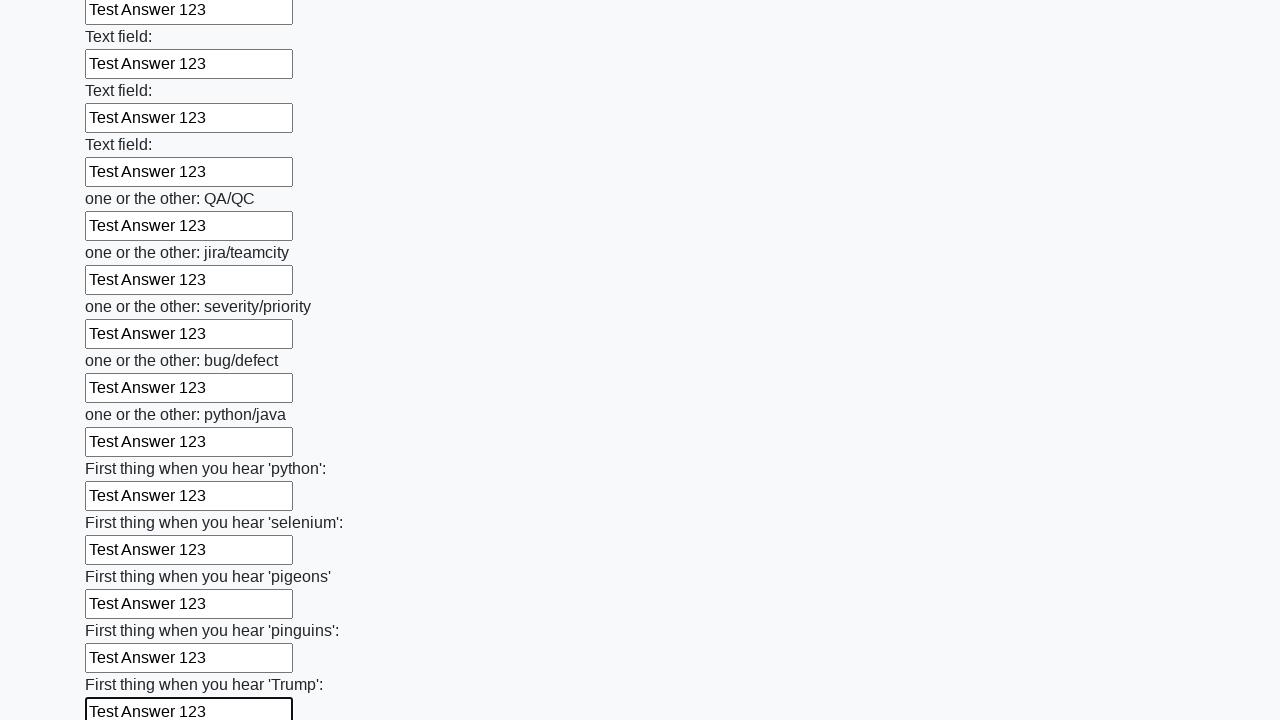

Filled form input field with 'Test Answer 123' on form > div > input >> nth=97
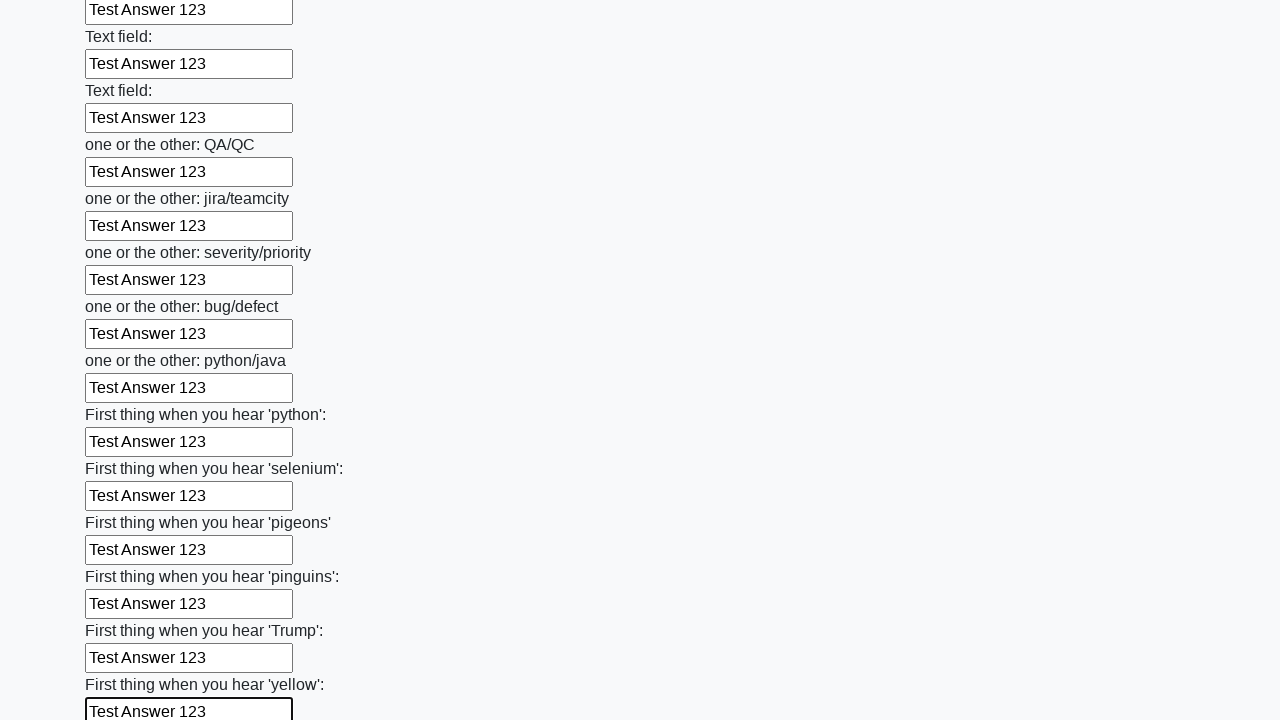

Filled form input field with 'Test Answer 123' on form > div > input >> nth=98
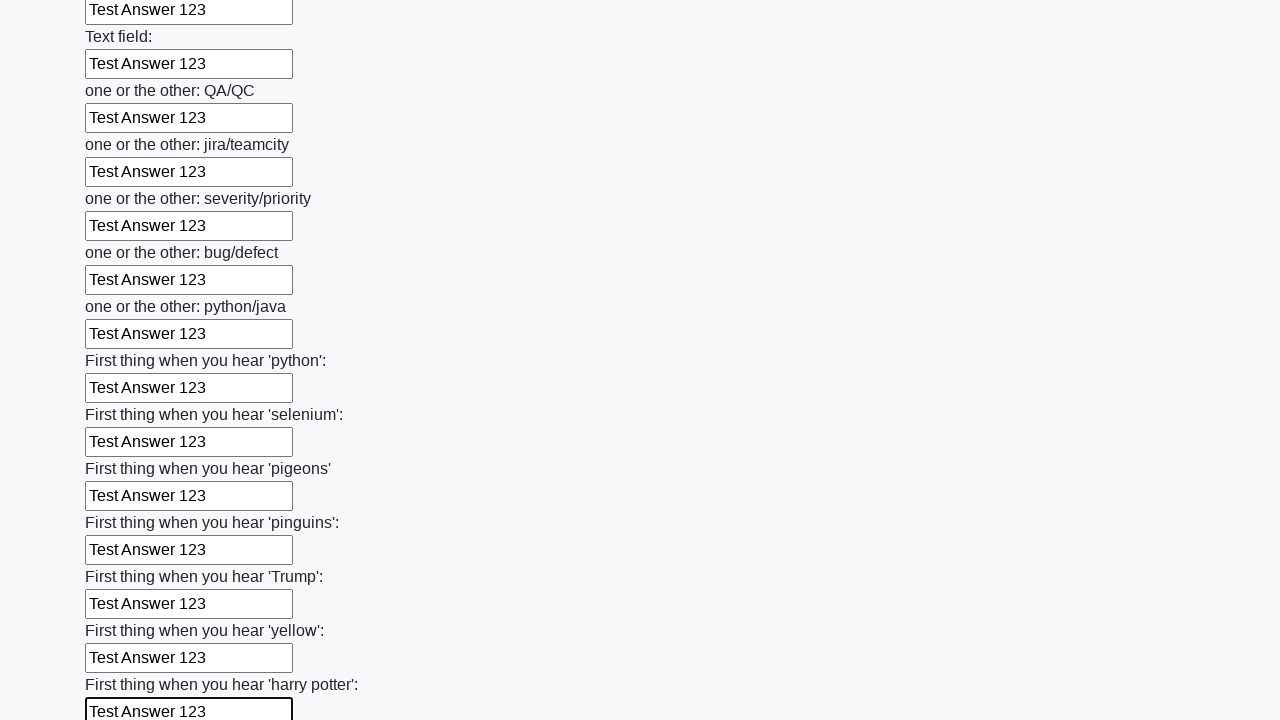

Filled form input field with 'Test Answer 123' on form > div > input >> nth=99
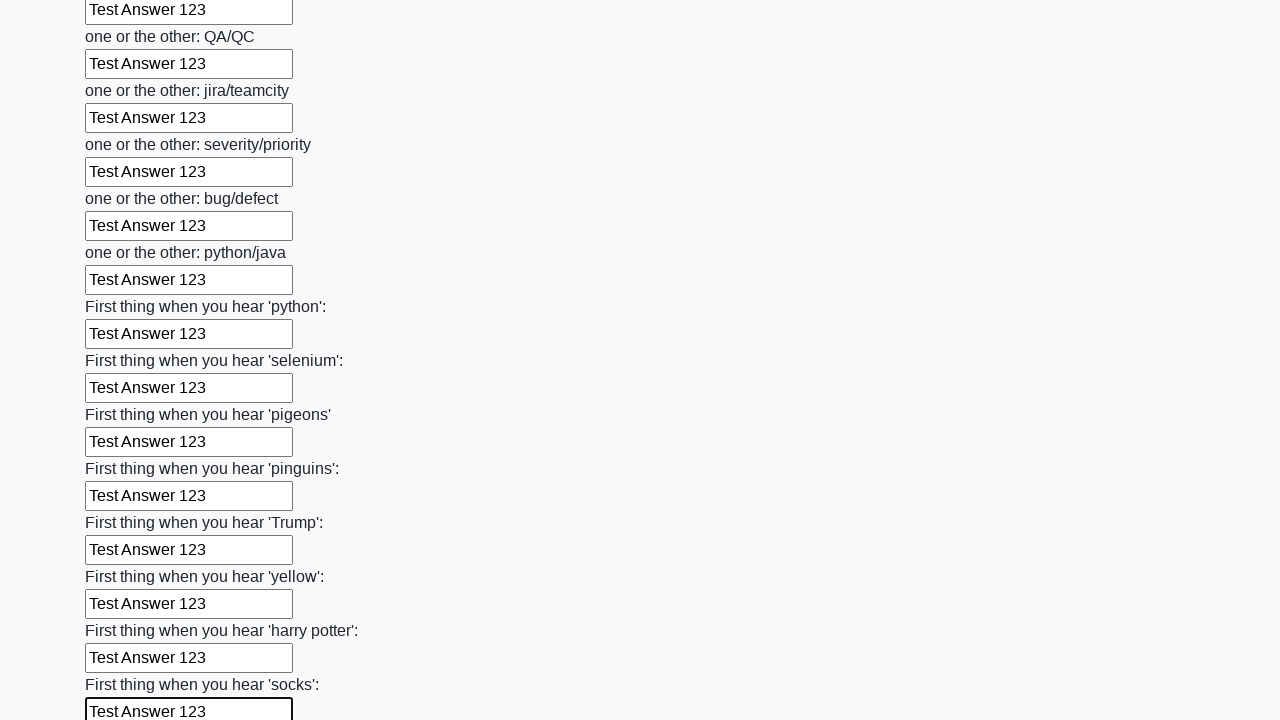

Clicked form submit button at (123, 611) on form > button
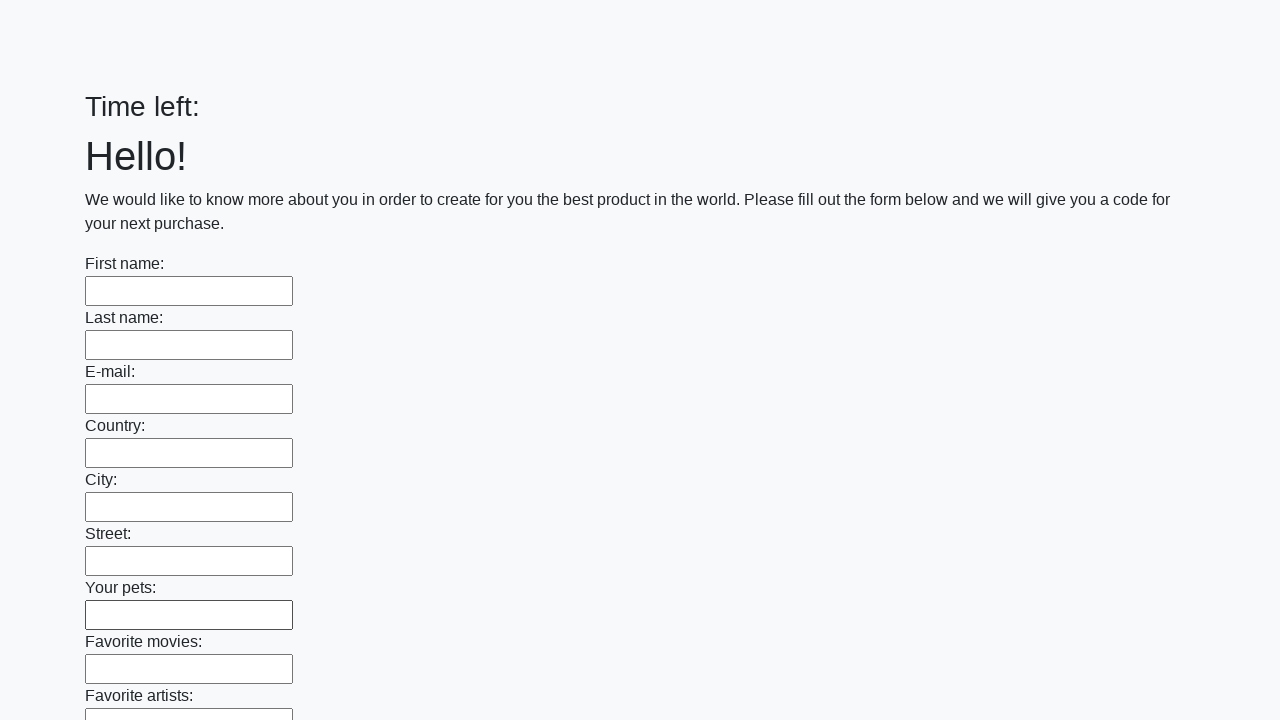

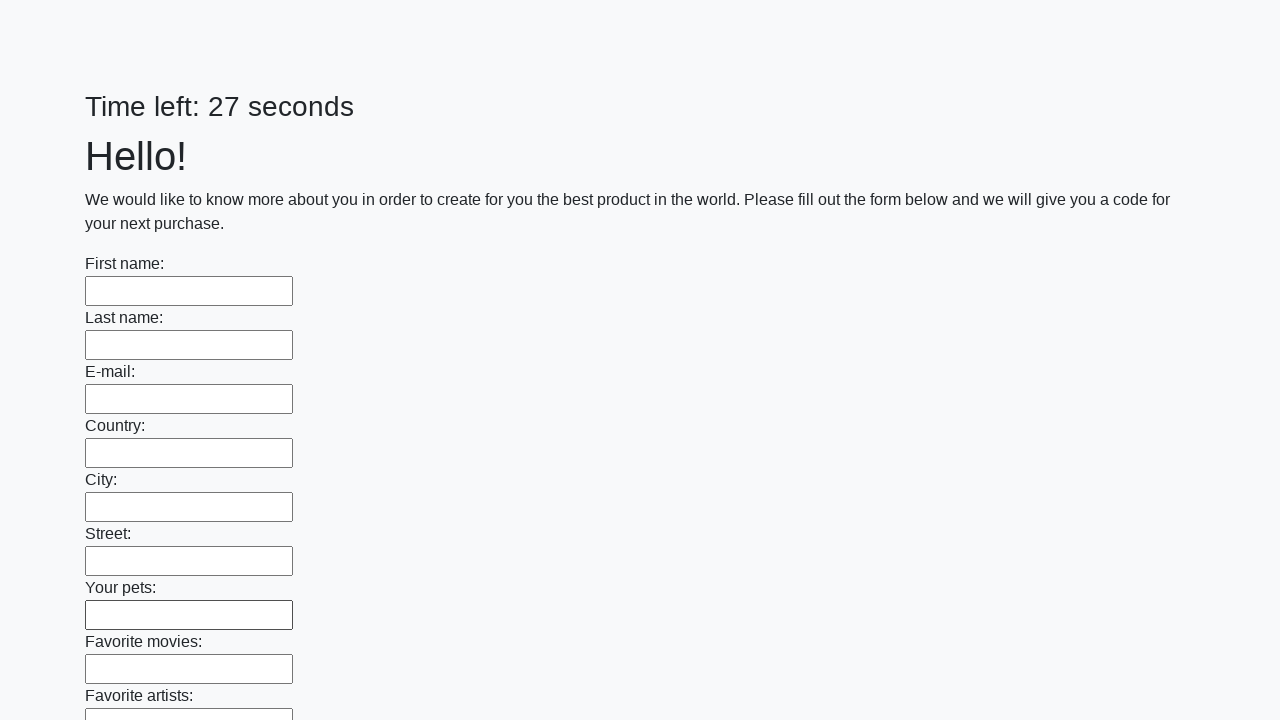